Iterates through each full-time teacher card, clicks to view details, then returns to the list

Starting URL: https://fju-benwu.github.io/agile2025/teacher

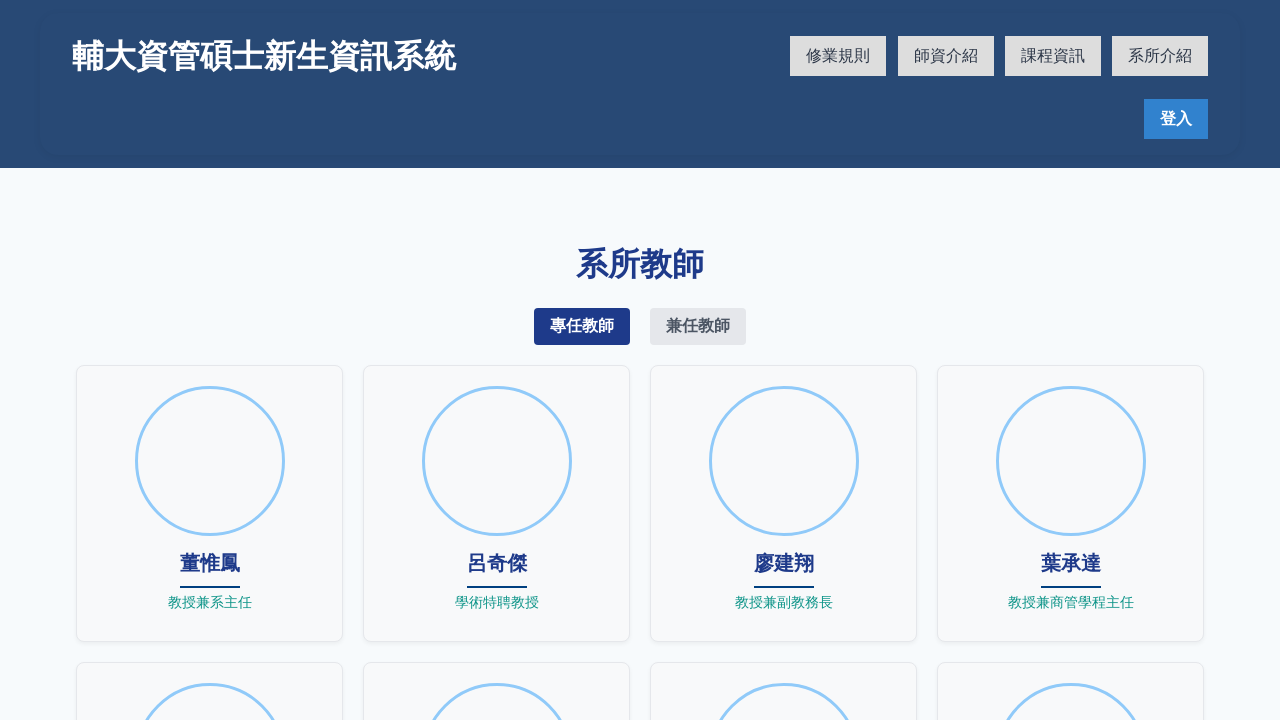

Teacher list page loaded with heading '系所教師'
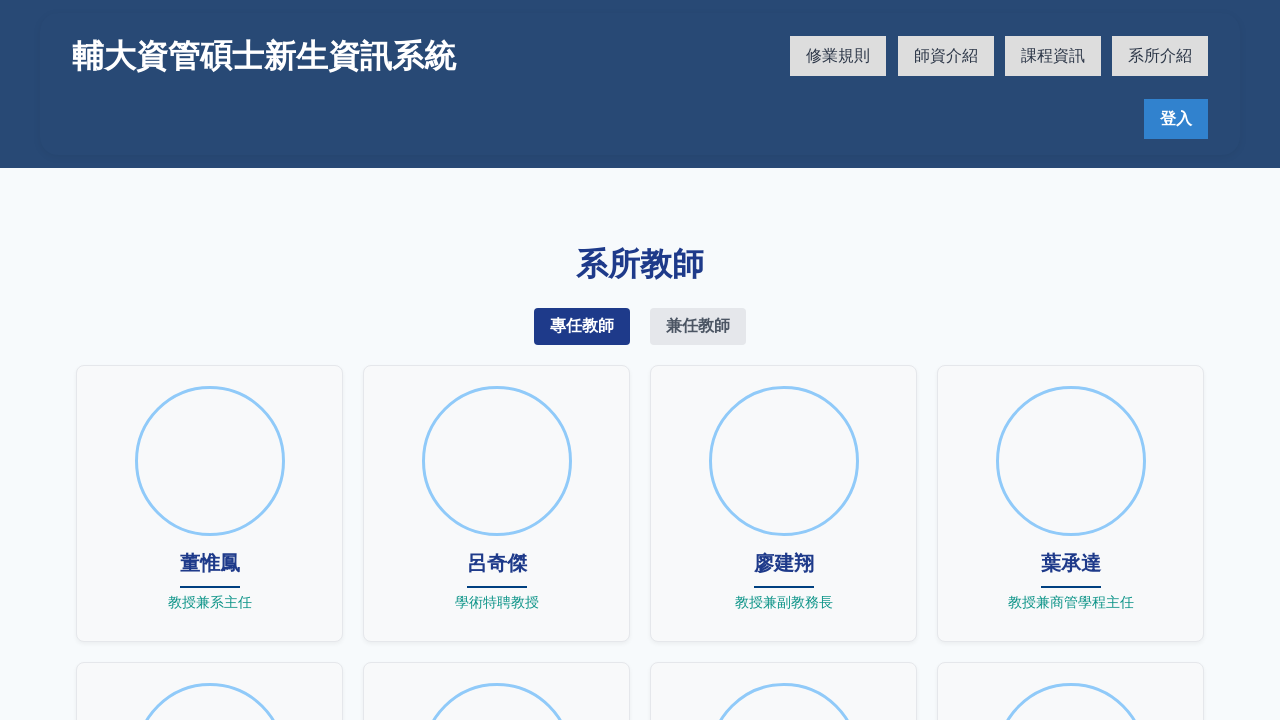

Found 16 teacher cards
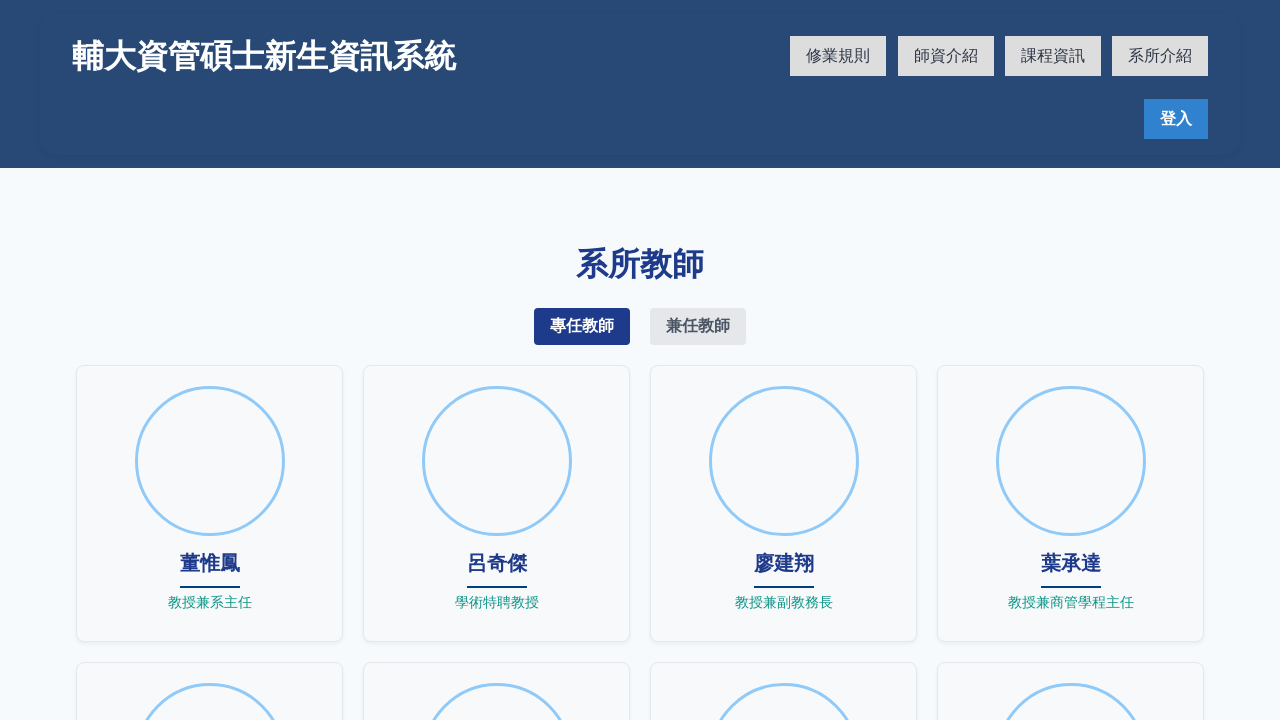

Retrieved teacher name: 董惟鳳
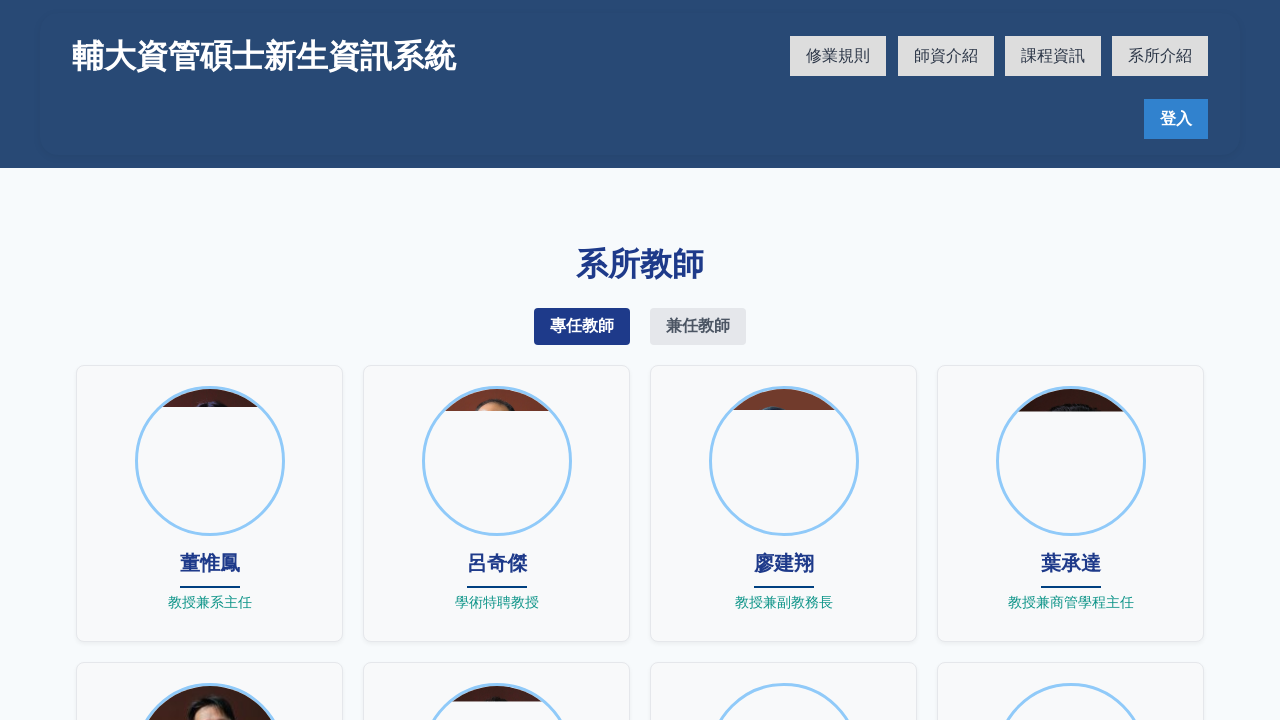

Clicked teacher card for 董惟鳳 at (210, 503) on .card >> nth=0
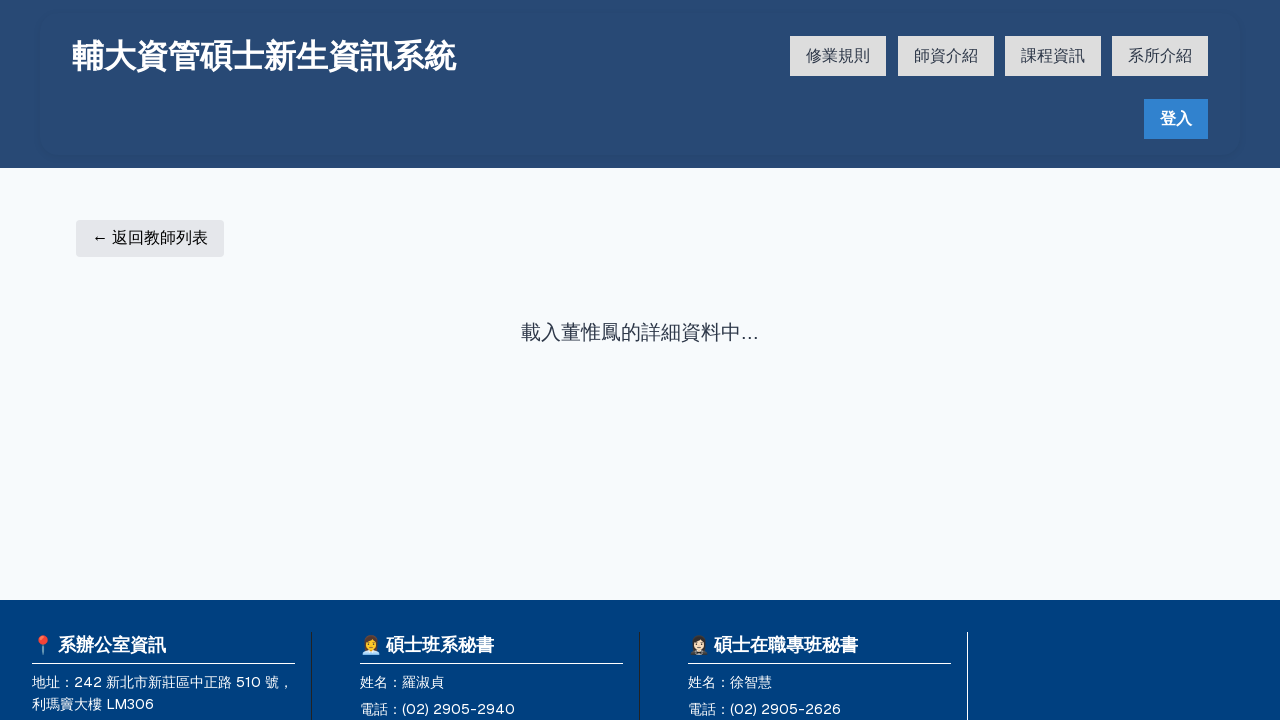

Teacher detail page loaded for 董惟鳳
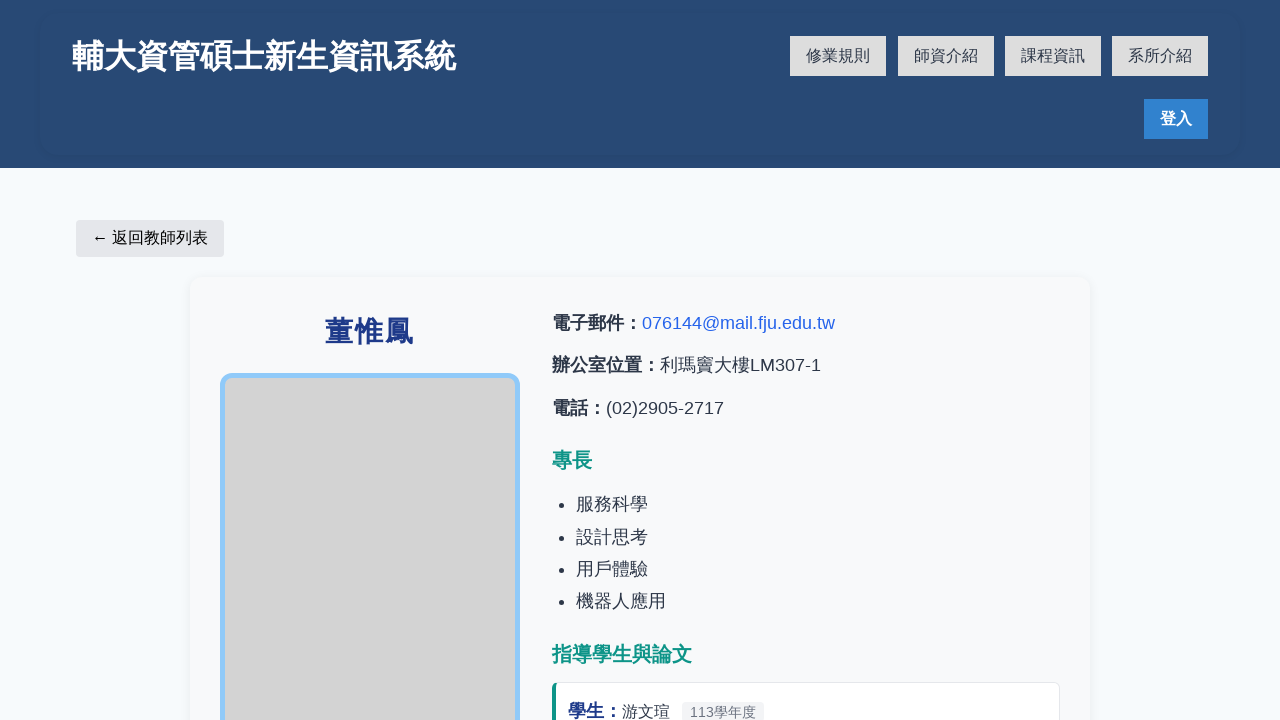

Clicked back button to return to teacher list at (150, 238) on xpath=//button[contains(text(),'返回教師列表')]
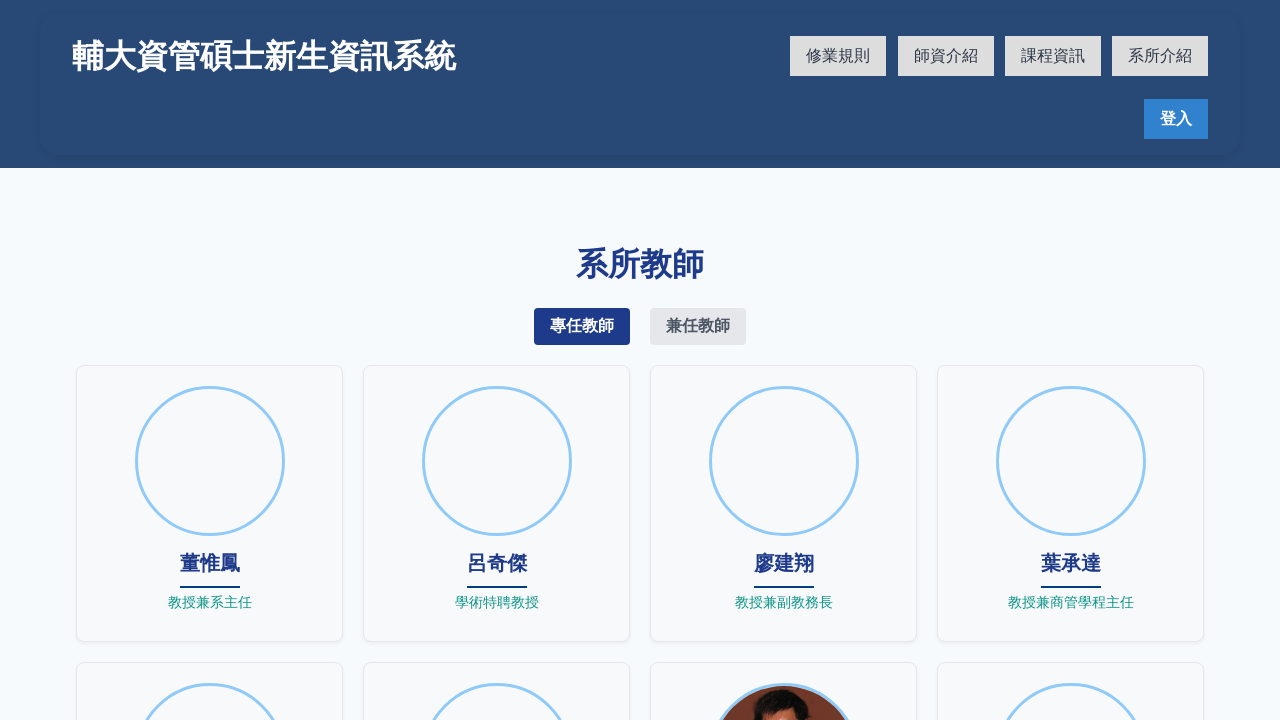

Returned to teacher list page
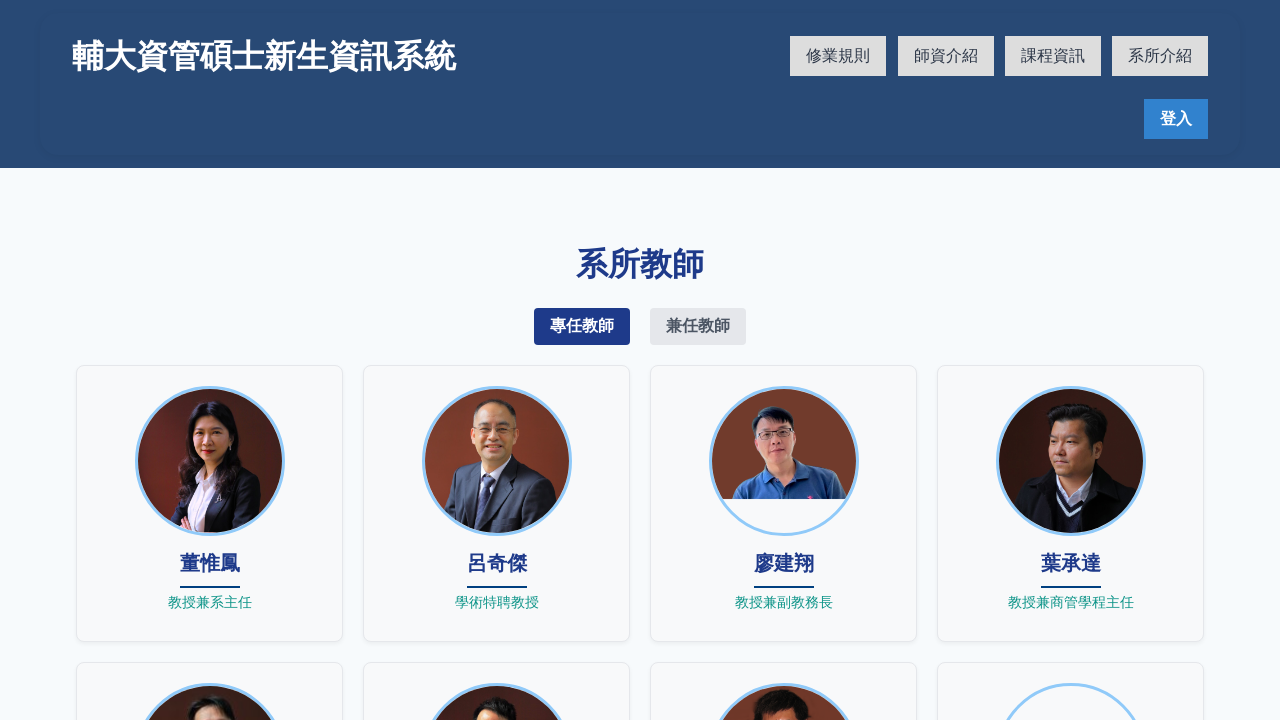

Retrieved teacher name: 呂奇傑
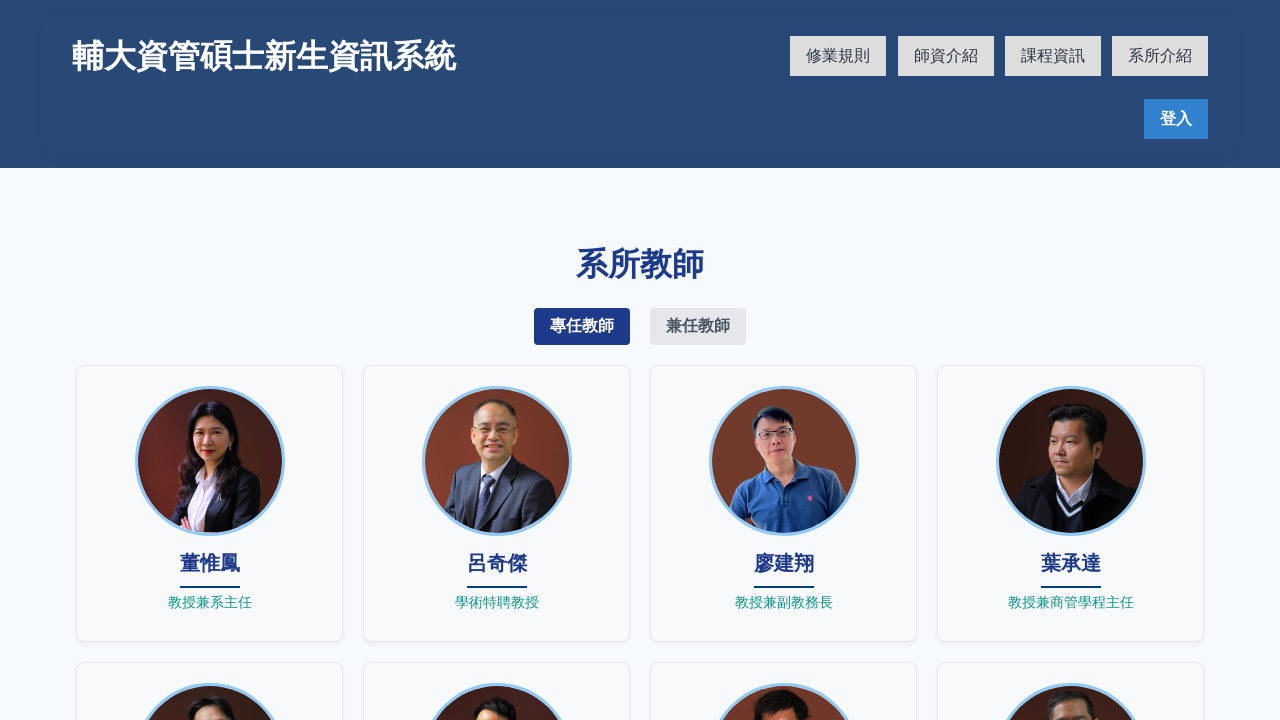

Clicked teacher card for 呂奇傑 at (496, 503) on .card >> nth=1
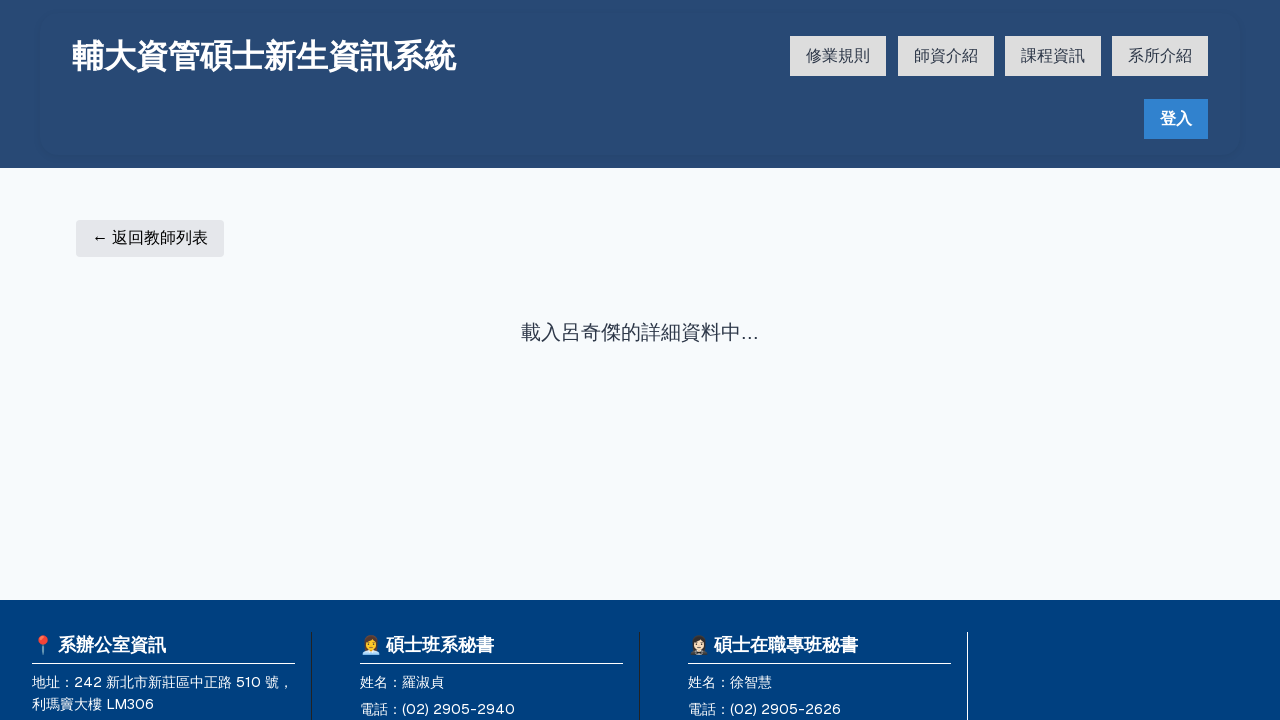

Teacher detail page loaded for 呂奇傑
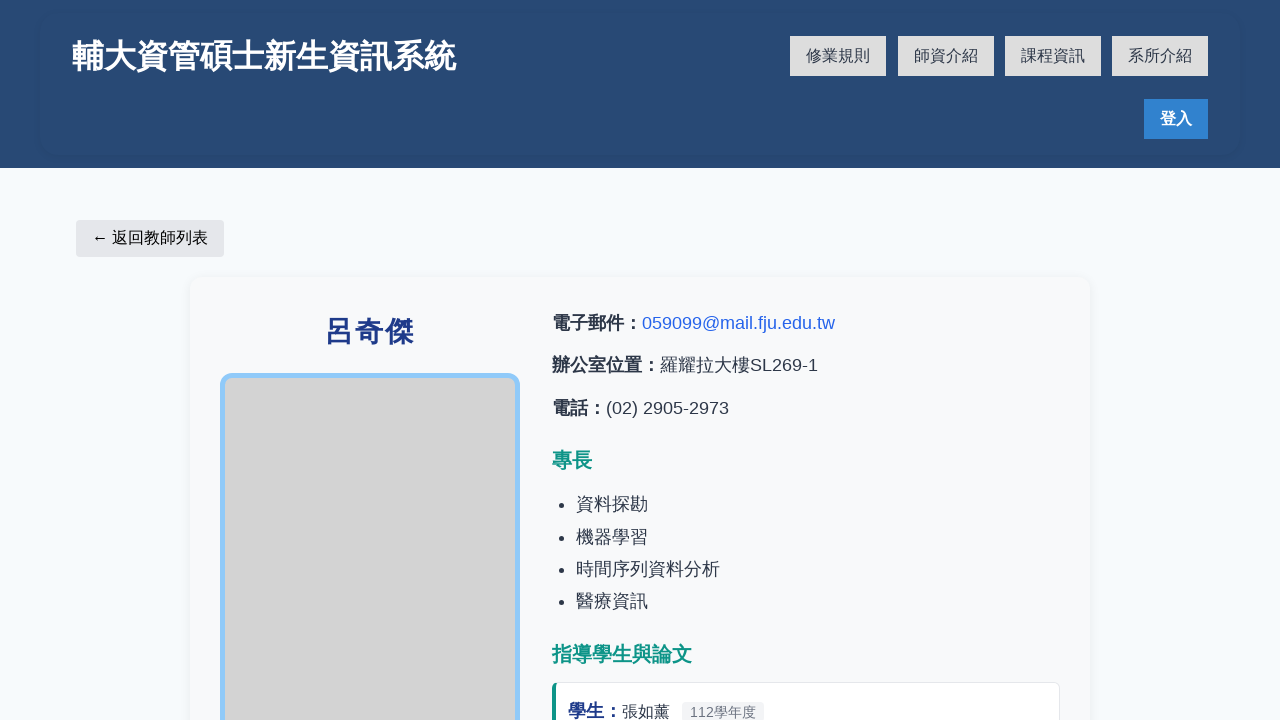

Clicked back button to return to teacher list at (150, 238) on xpath=//button[contains(text(),'返回教師列表')]
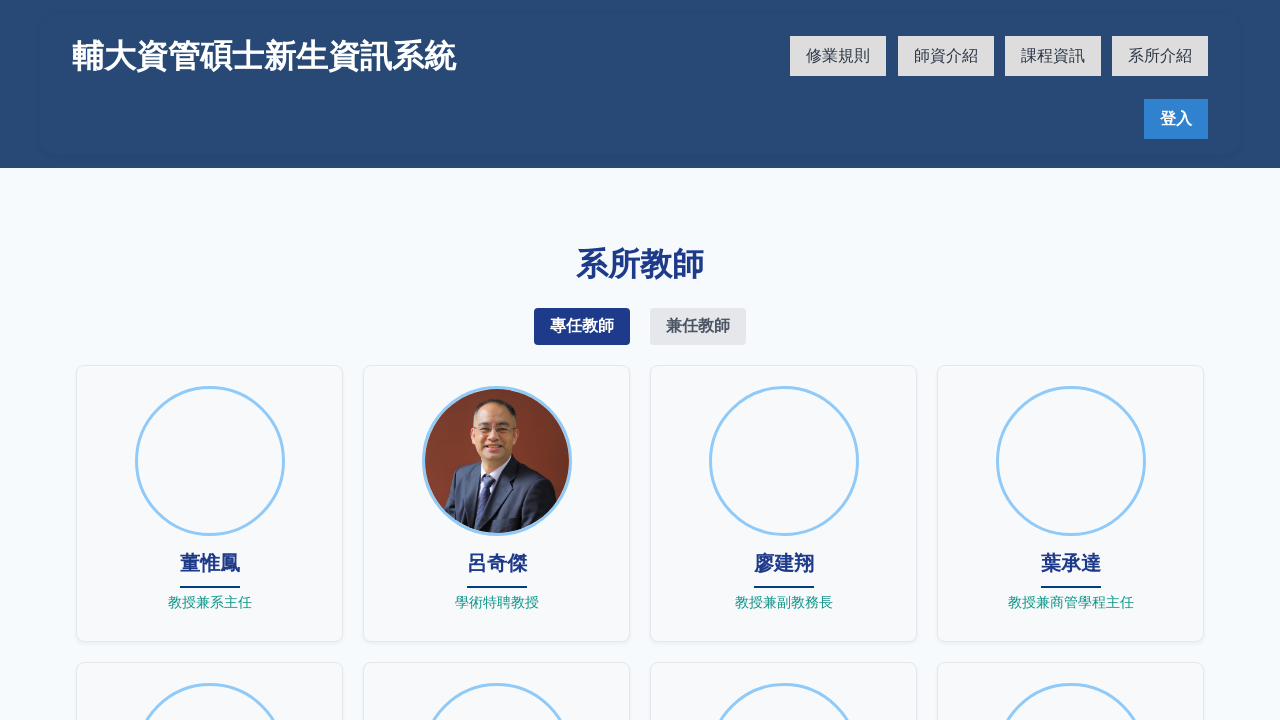

Returned to teacher list page
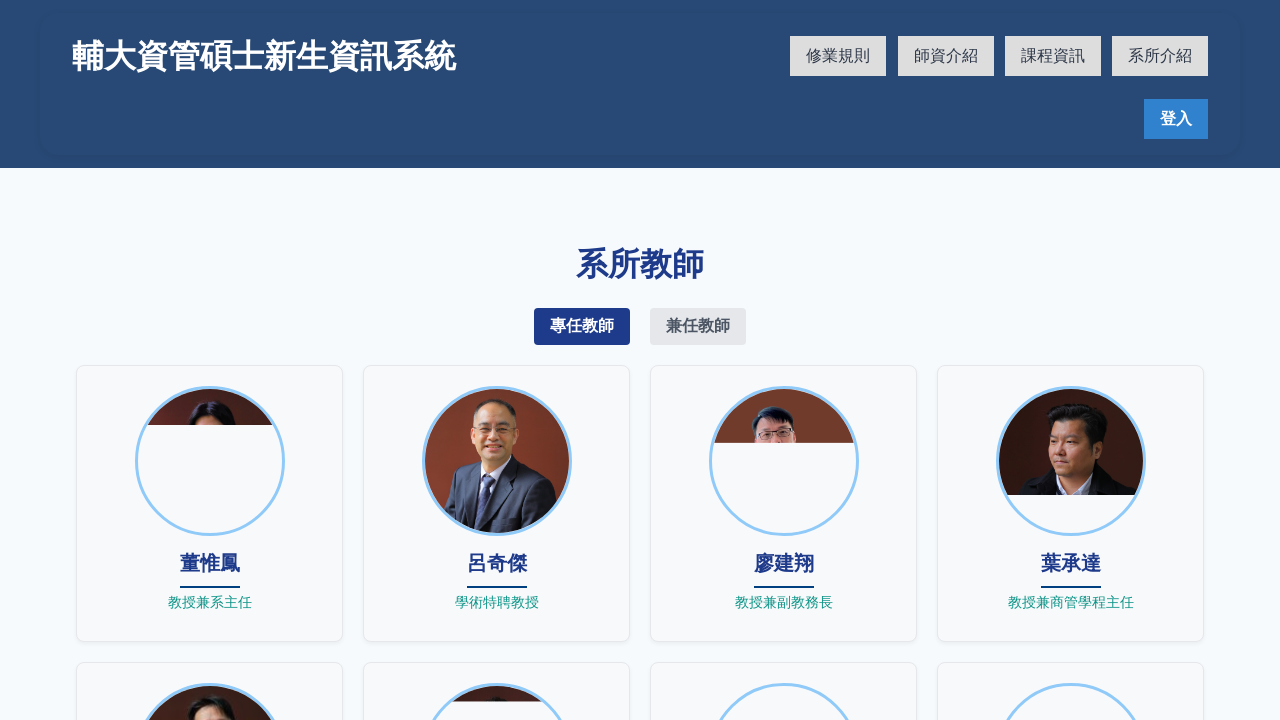

Retrieved teacher name: 廖建翔
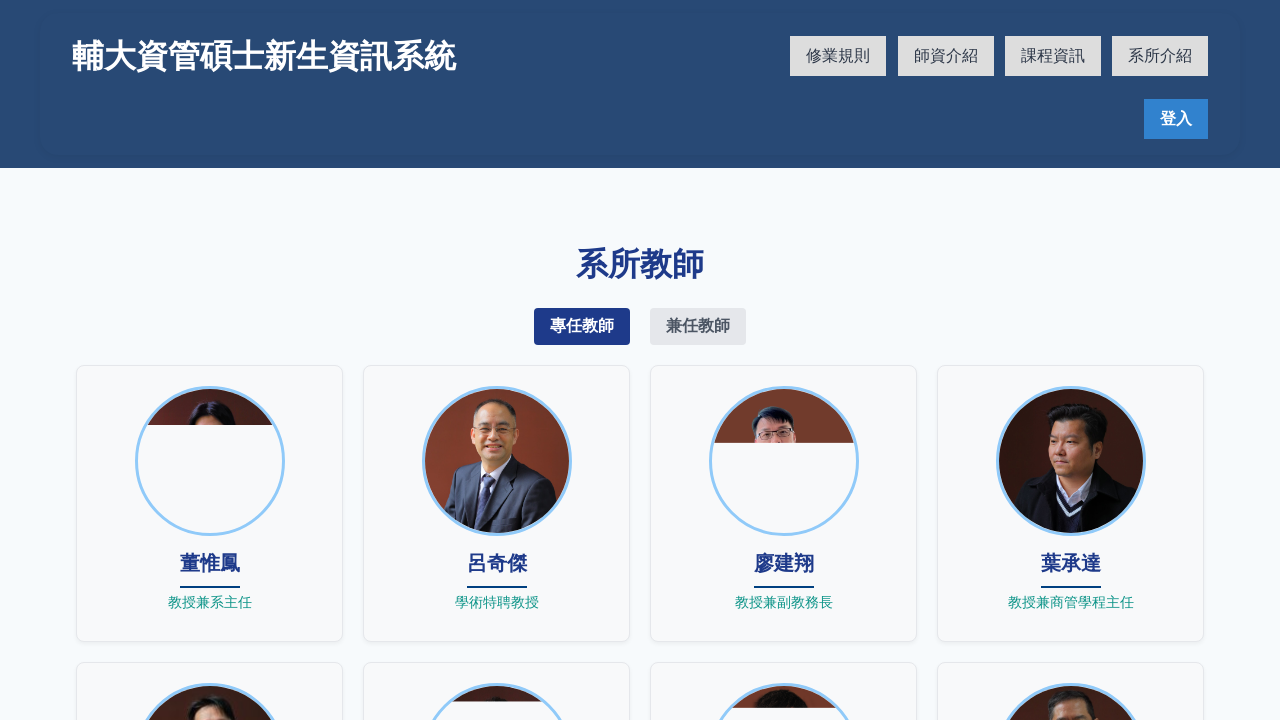

Clicked teacher card for 廖建翔 at (784, 503) on .card >> nth=2
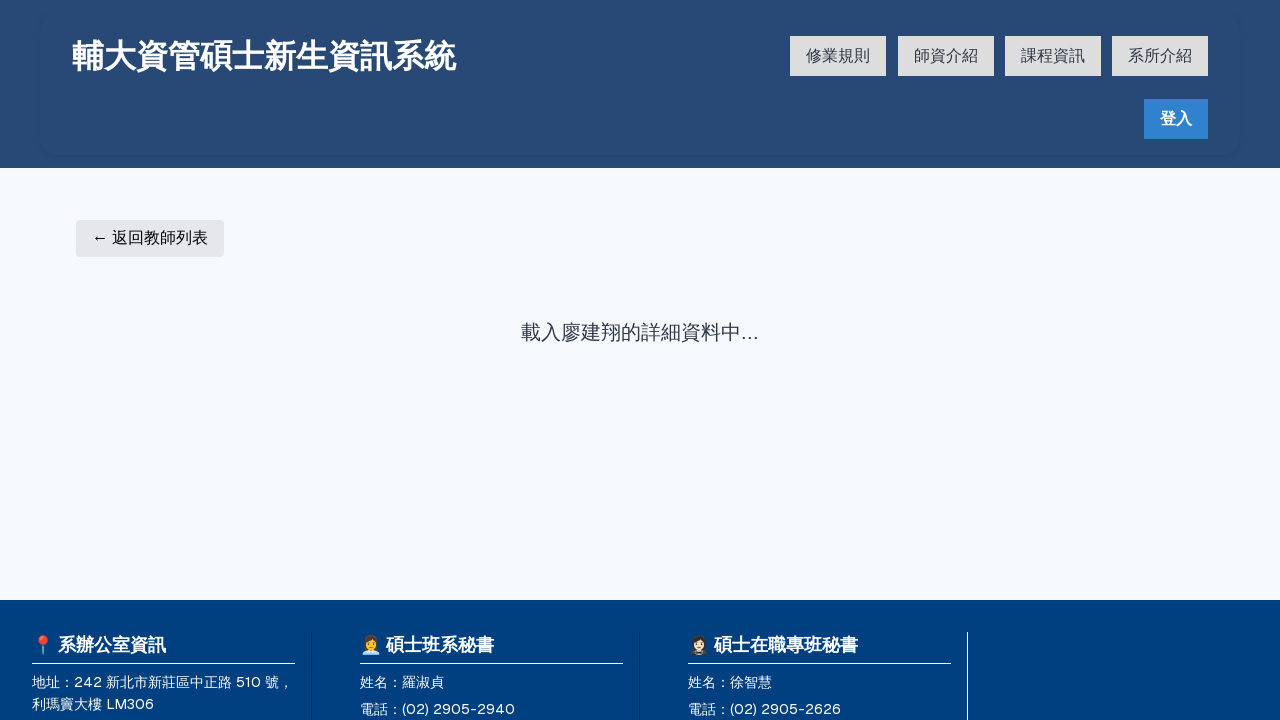

Teacher detail page loaded for 廖建翔
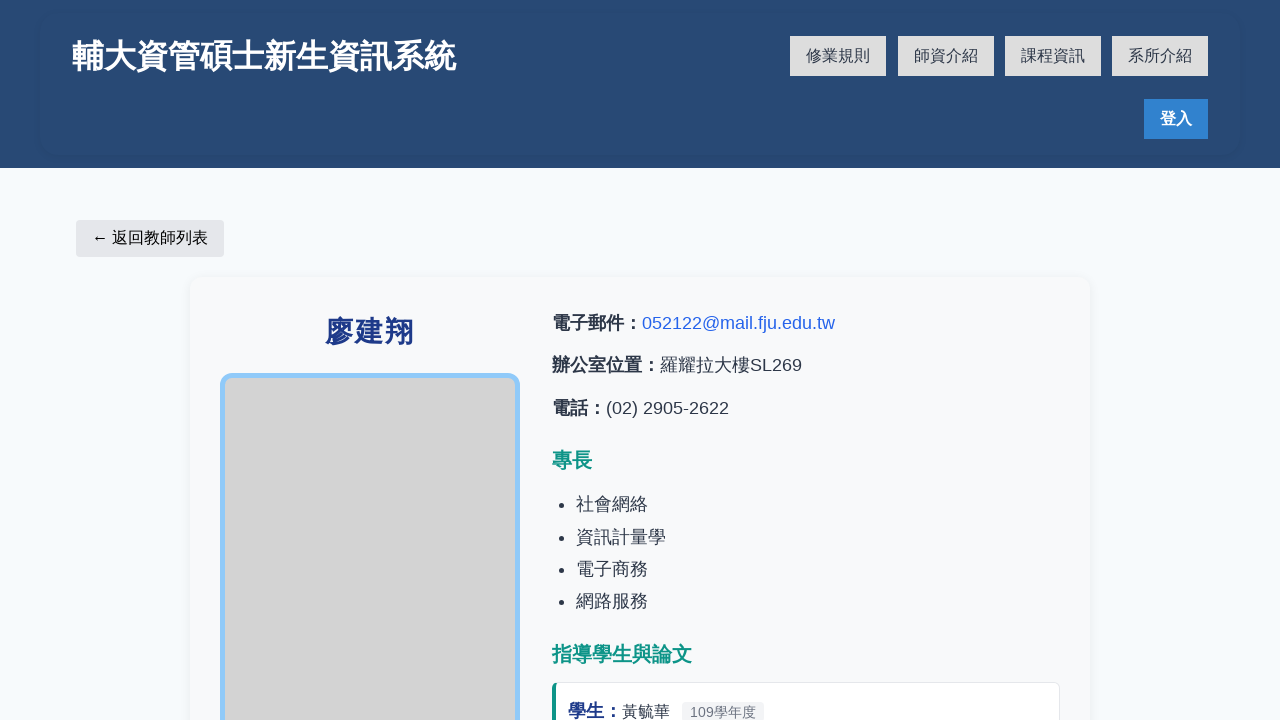

Clicked back button to return to teacher list at (150, 238) on xpath=//button[contains(text(),'返回教師列表')]
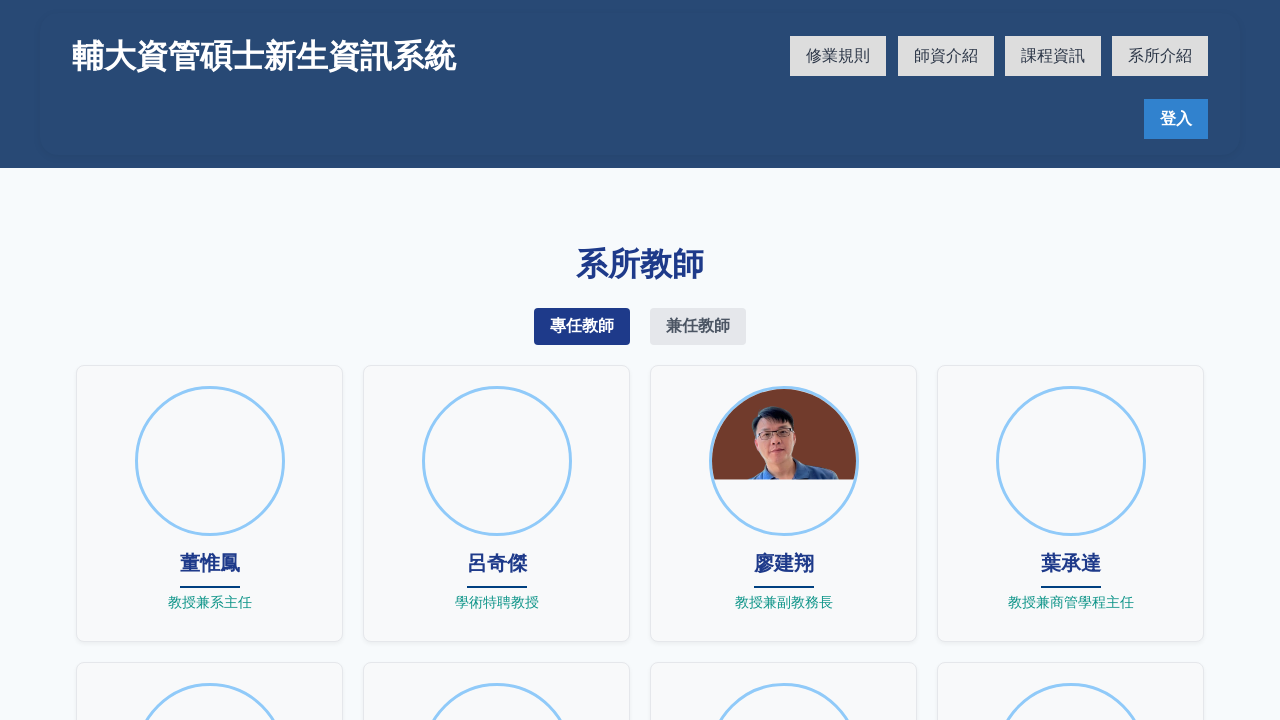

Returned to teacher list page
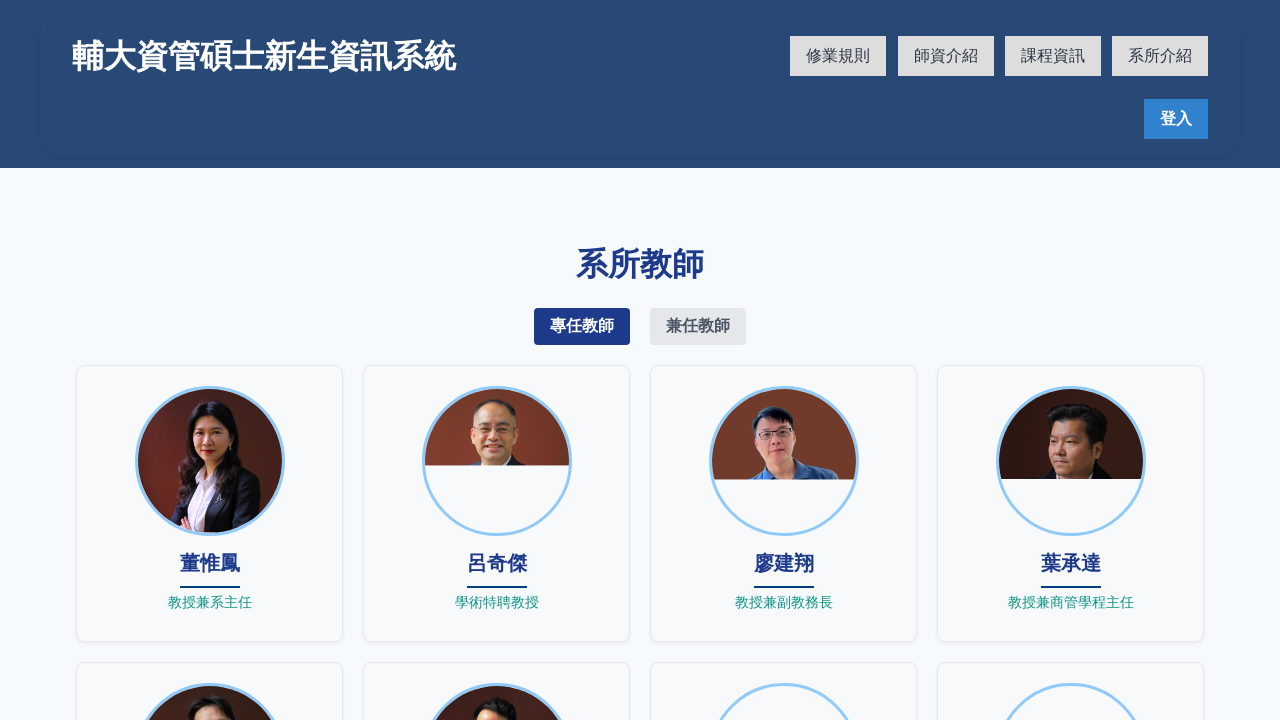

Retrieved teacher name: 葉承達
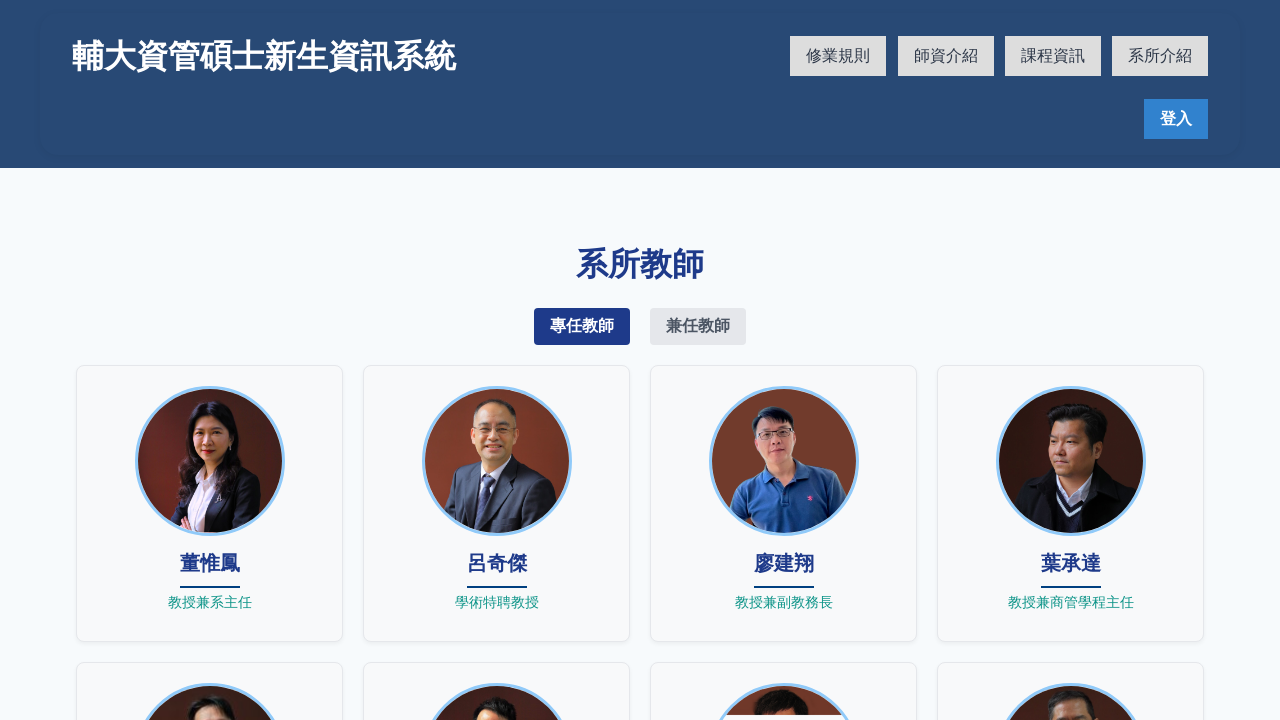

Clicked teacher card for 葉承達 at (1070, 503) on .card >> nth=3
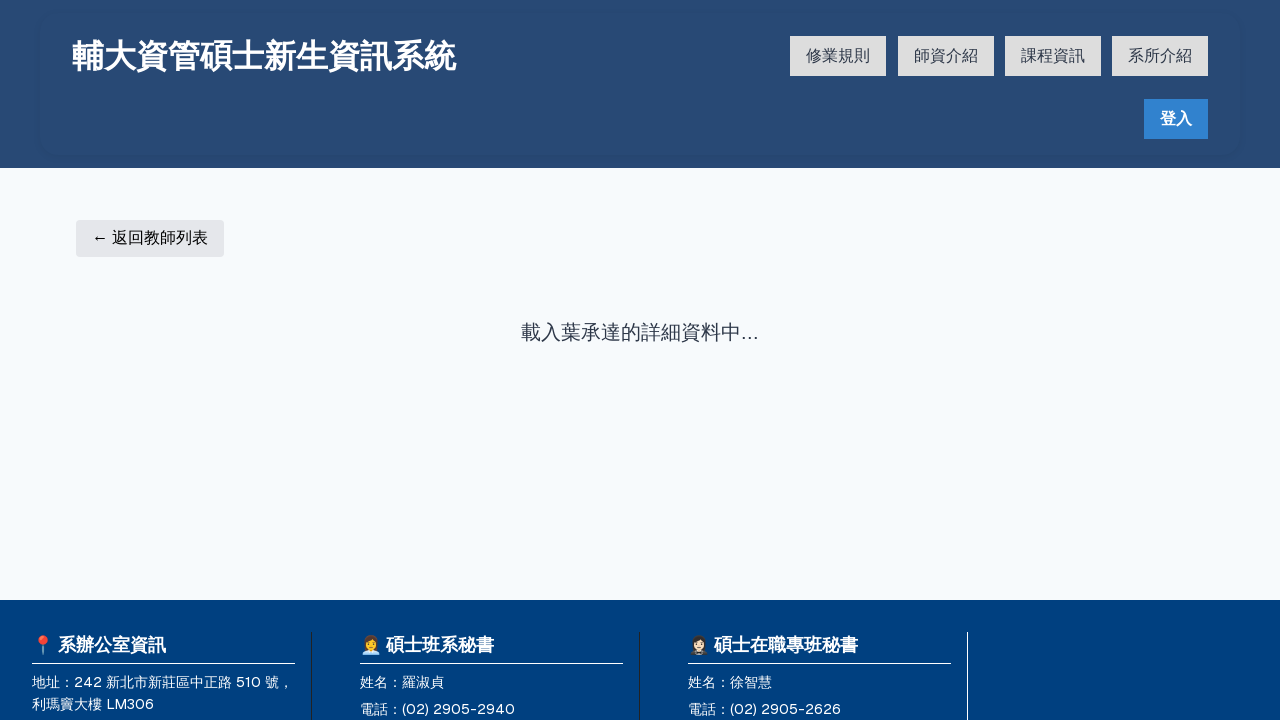

Teacher detail page loaded for 葉承達
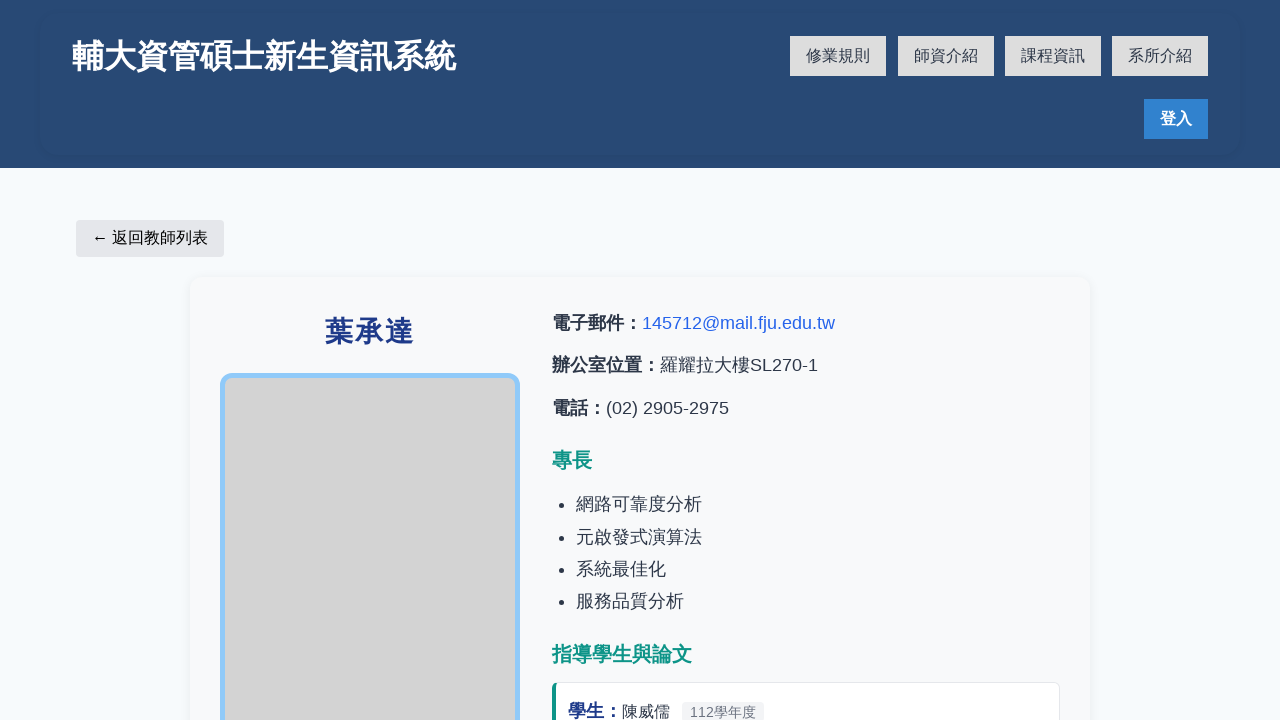

Clicked back button to return to teacher list at (150, 238) on xpath=//button[contains(text(),'返回教師列表')]
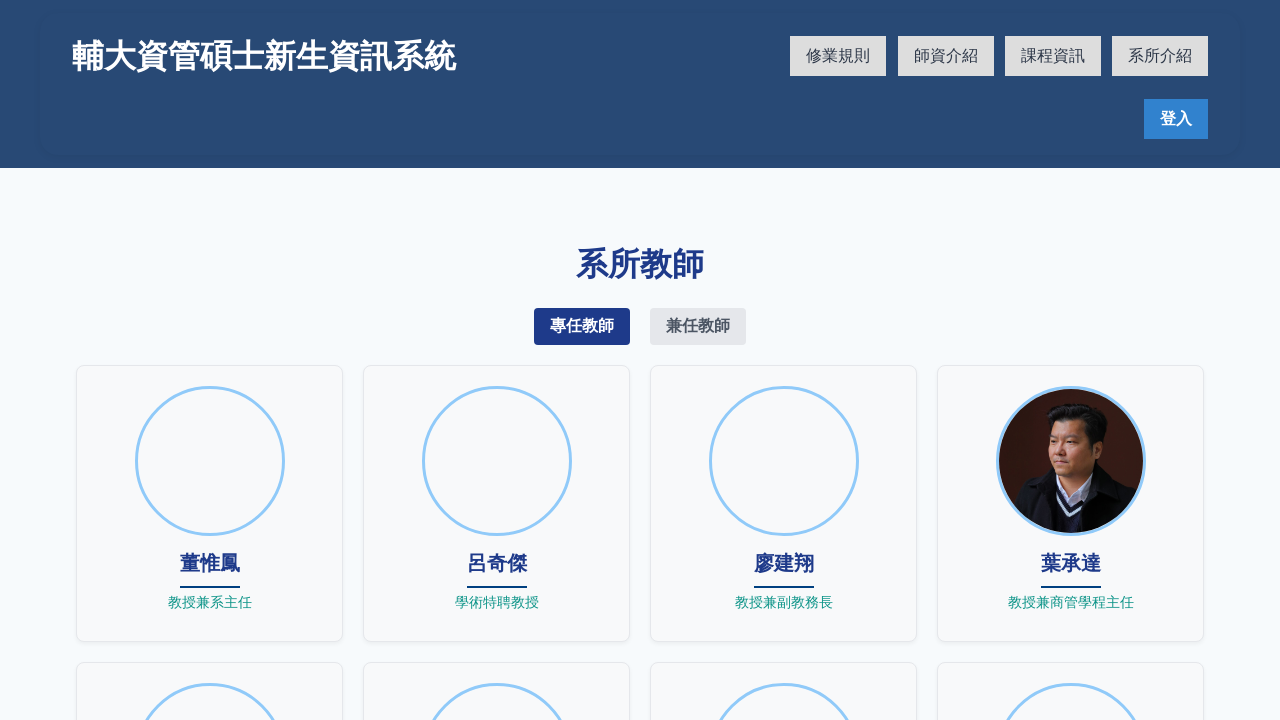

Returned to teacher list page
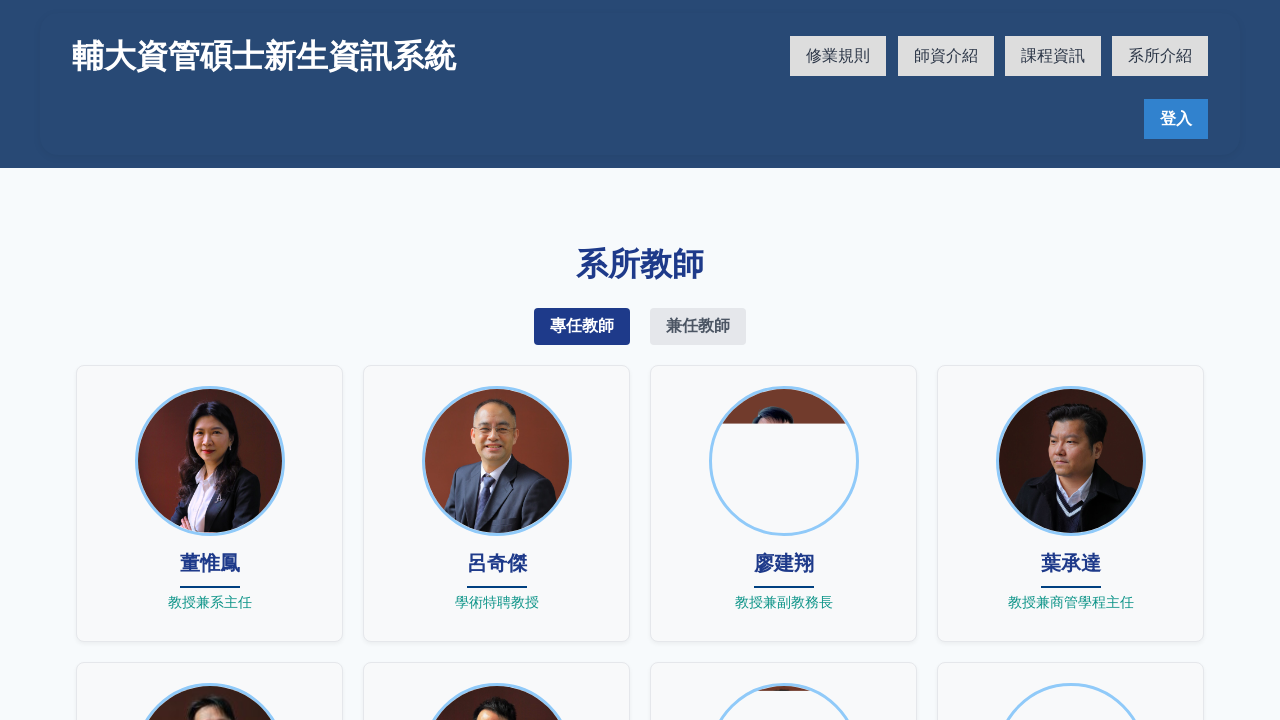

Retrieved teacher name: 黃曜輝
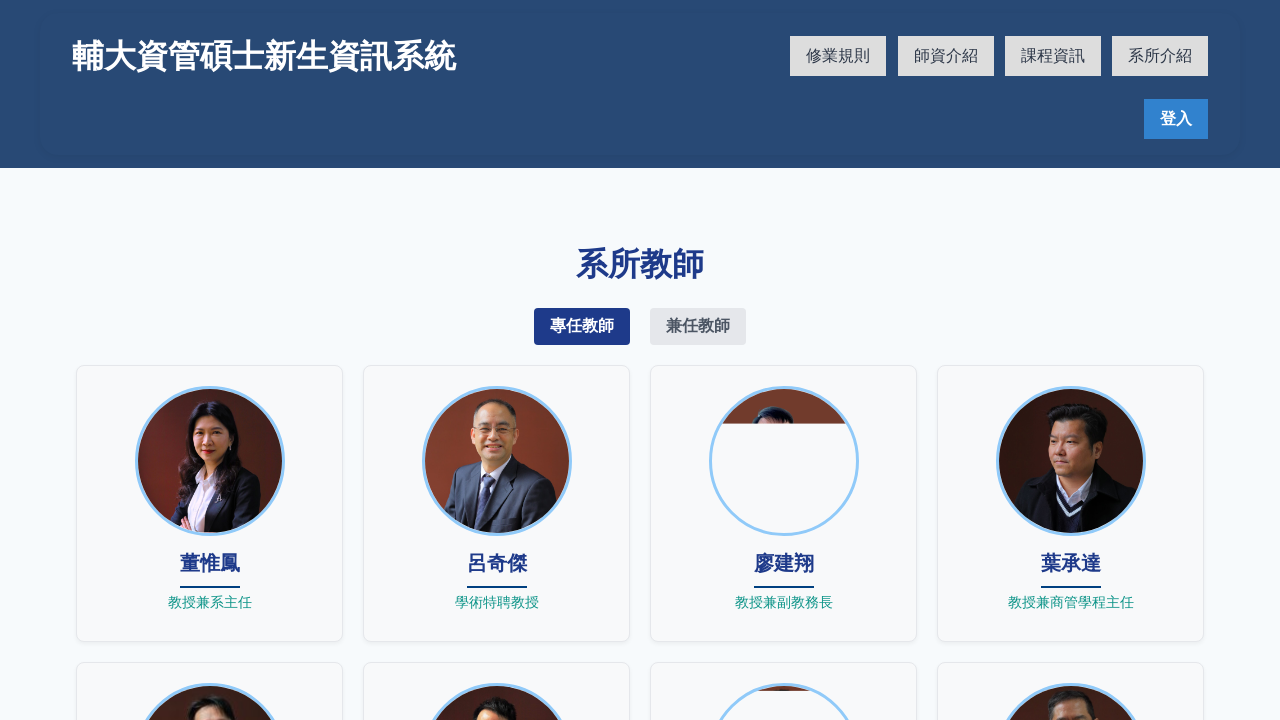

Clicked teacher card for 黃曜輝 at (210, 582) on .card >> nth=4
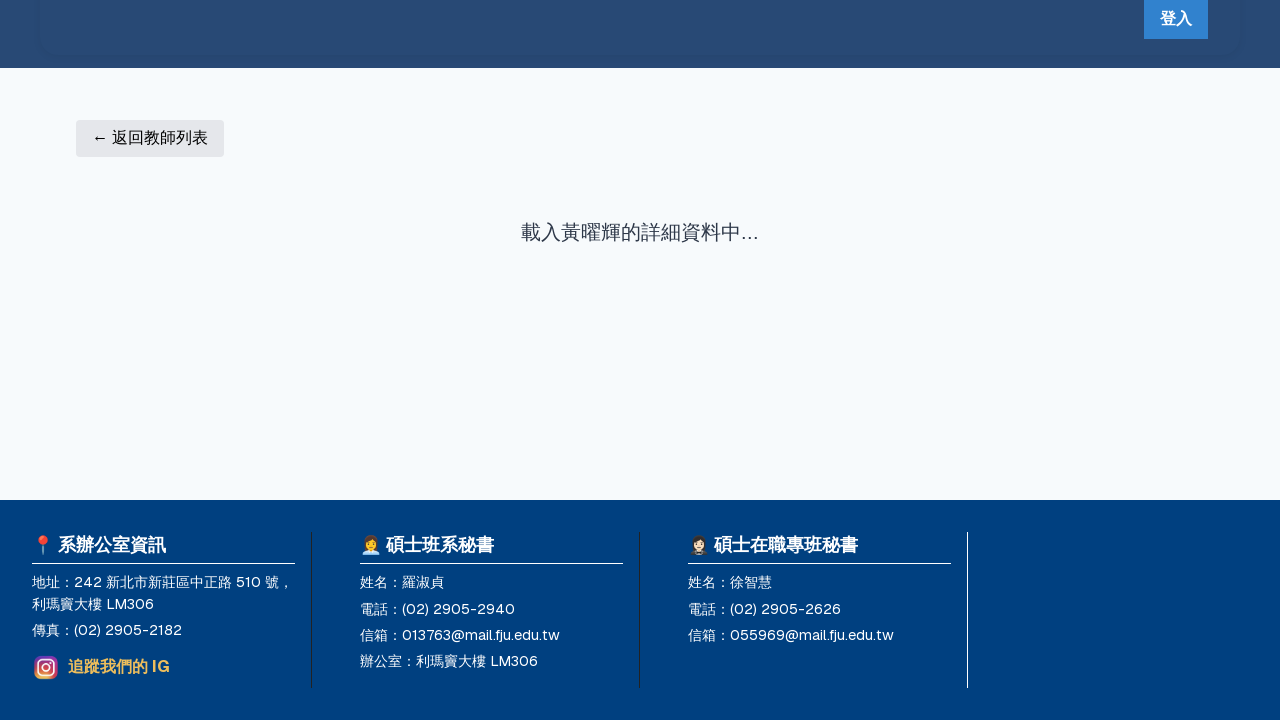

Teacher detail page loaded for 黃曜輝
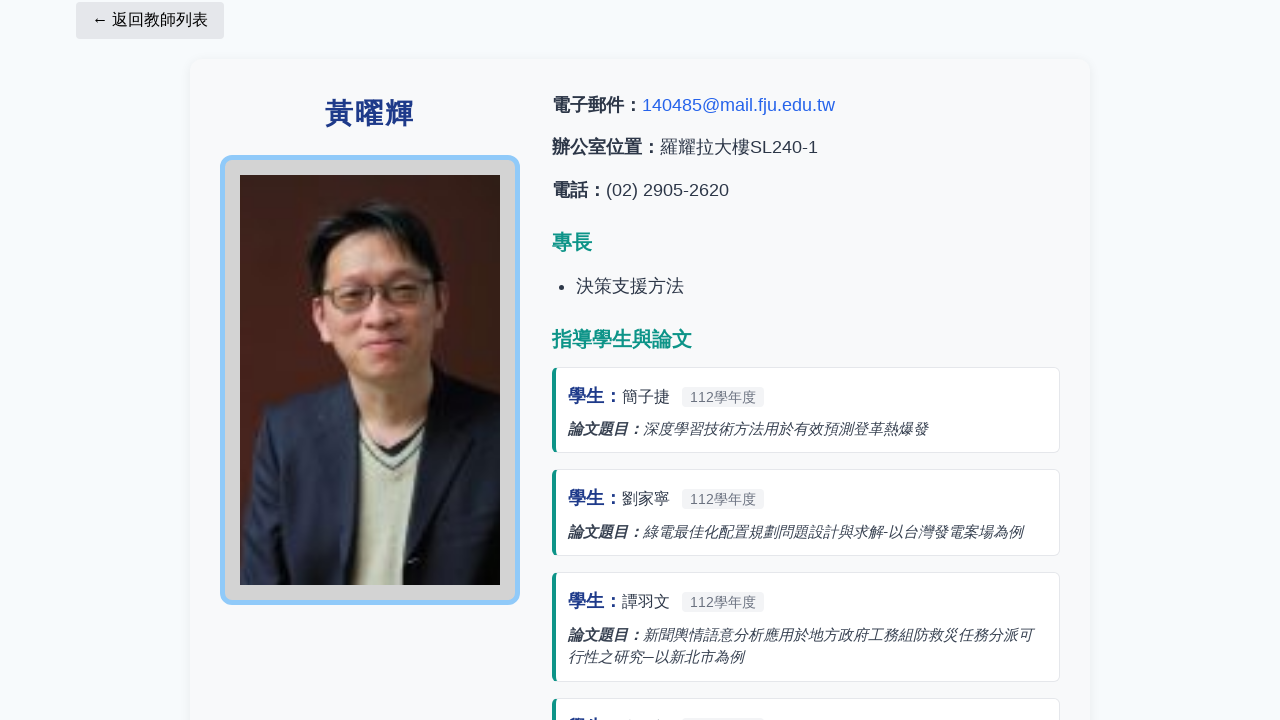

Clicked back button to return to teacher list at (150, 20) on xpath=//button[contains(text(),'返回教師列表')]
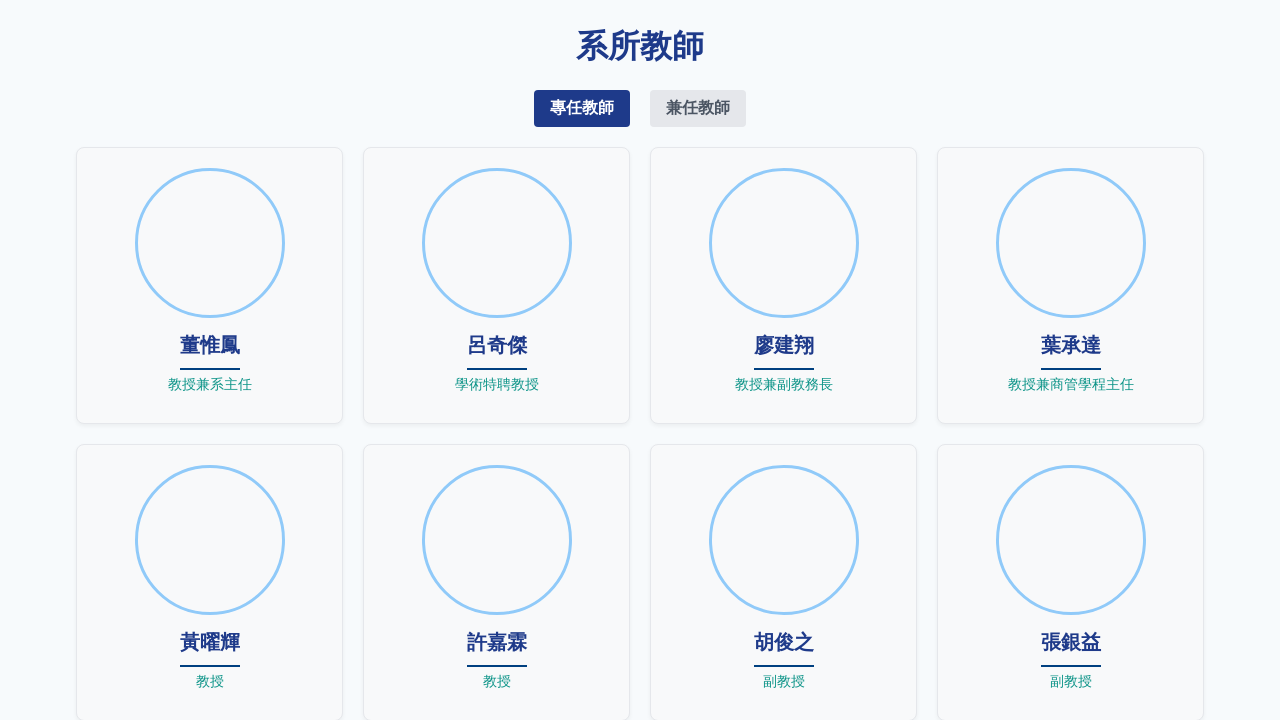

Returned to teacher list page
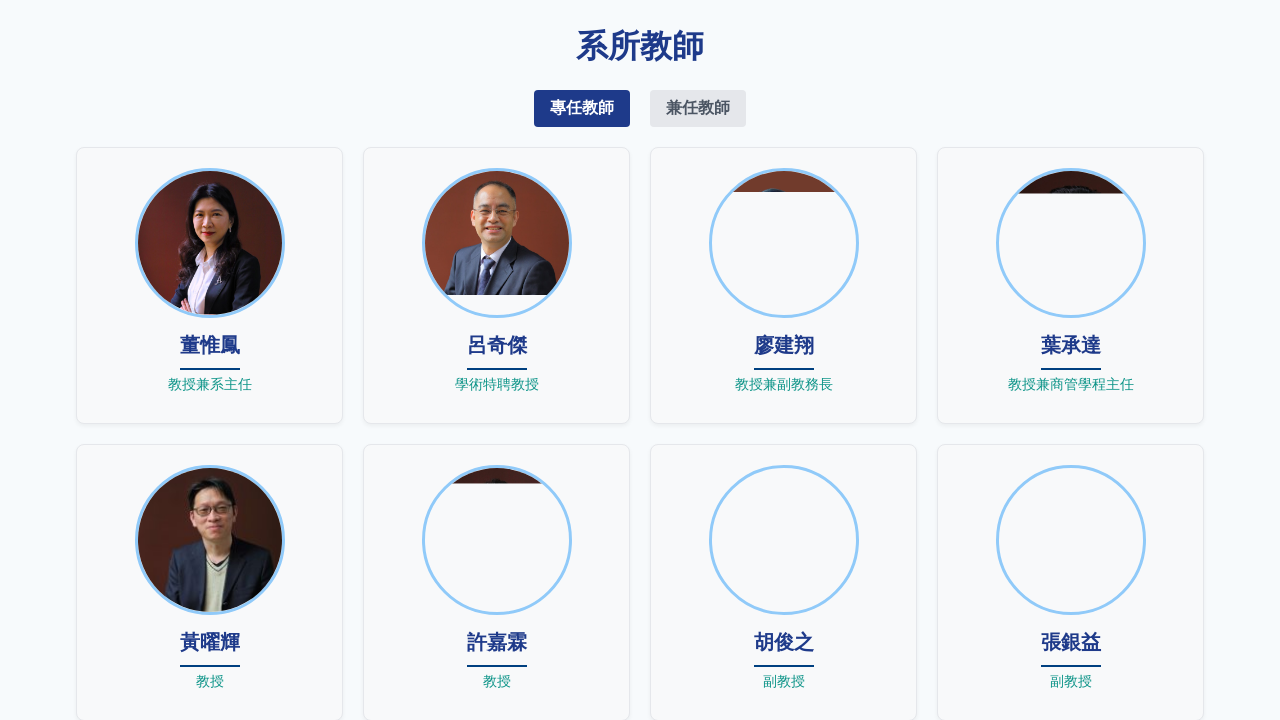

Retrieved teacher name: 許嘉霖
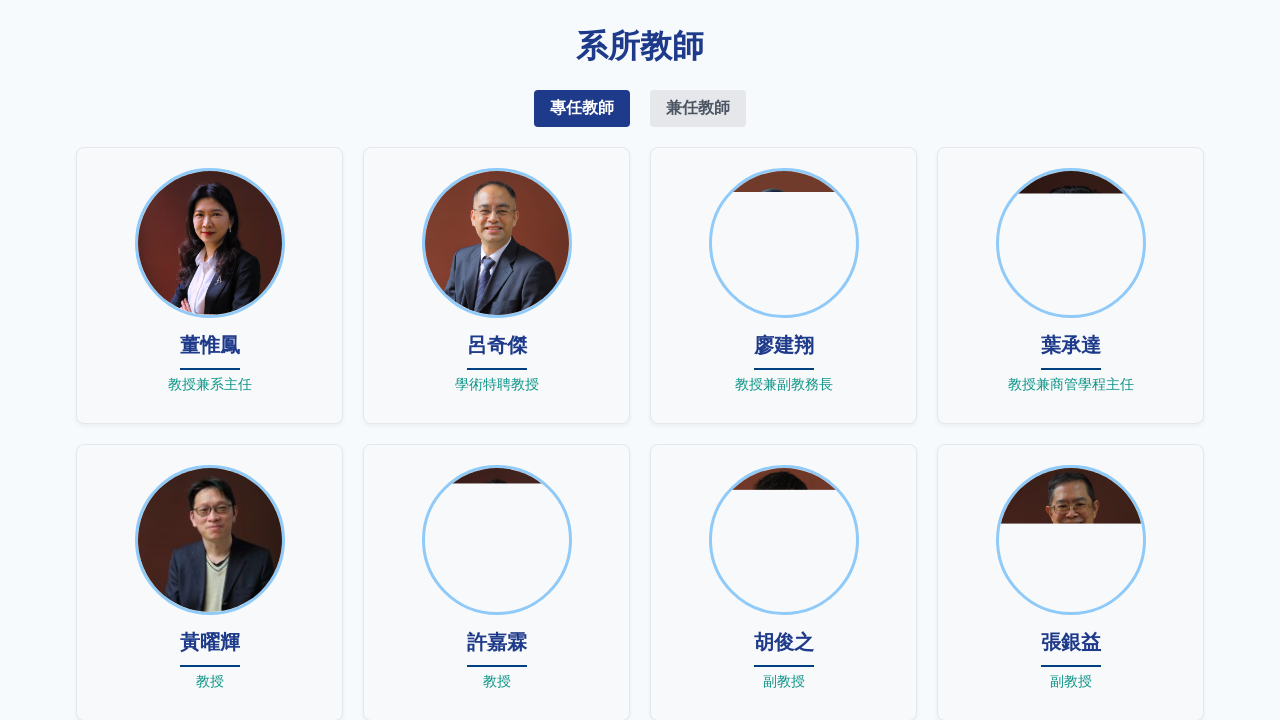

Clicked teacher card for 許嘉霖 at (496, 582) on .card >> nth=5
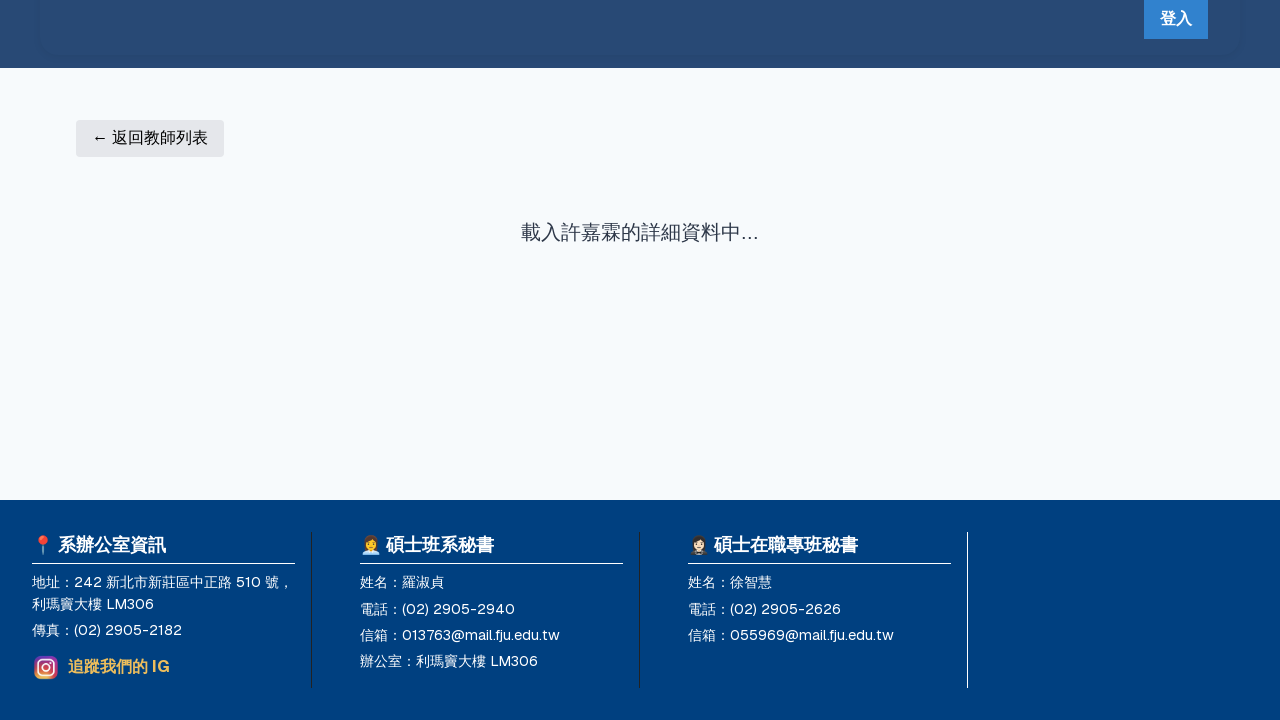

Teacher detail page loaded for 許嘉霖
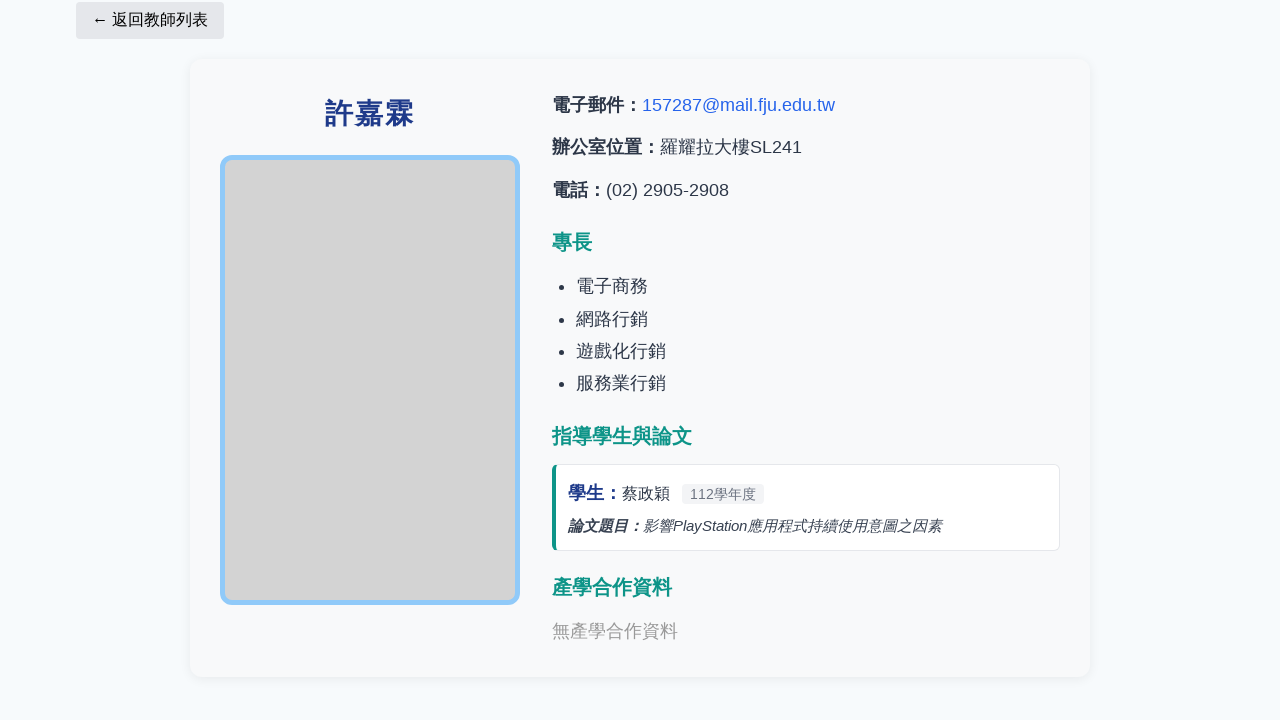

Clicked back button to return to teacher list at (150, 20) on xpath=//button[contains(text(),'返回教師列表')]
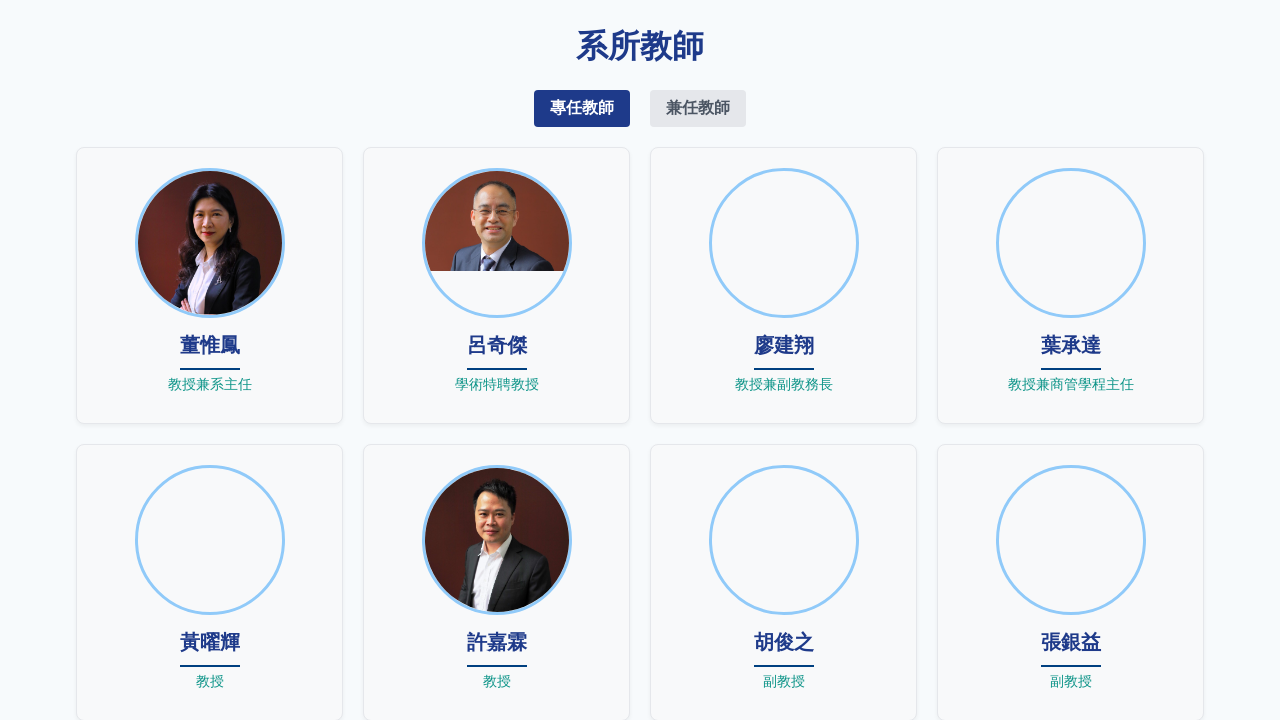

Returned to teacher list page
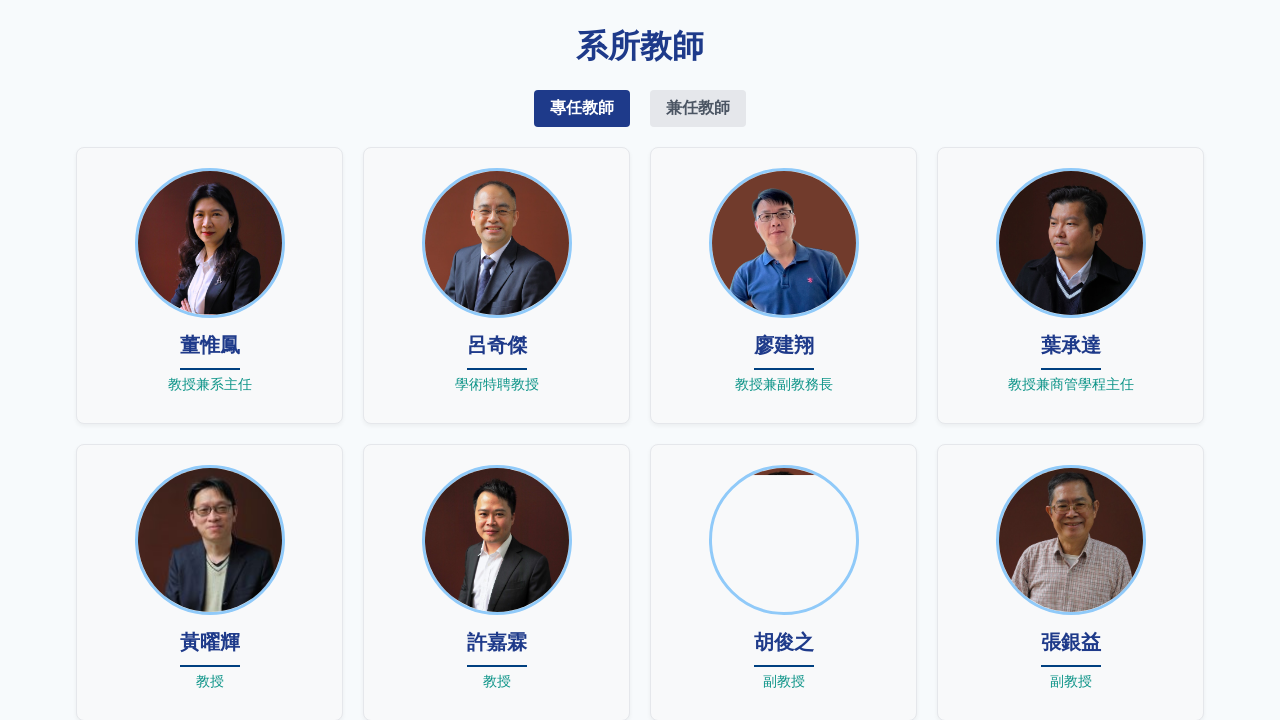

Retrieved teacher name: 胡俊之
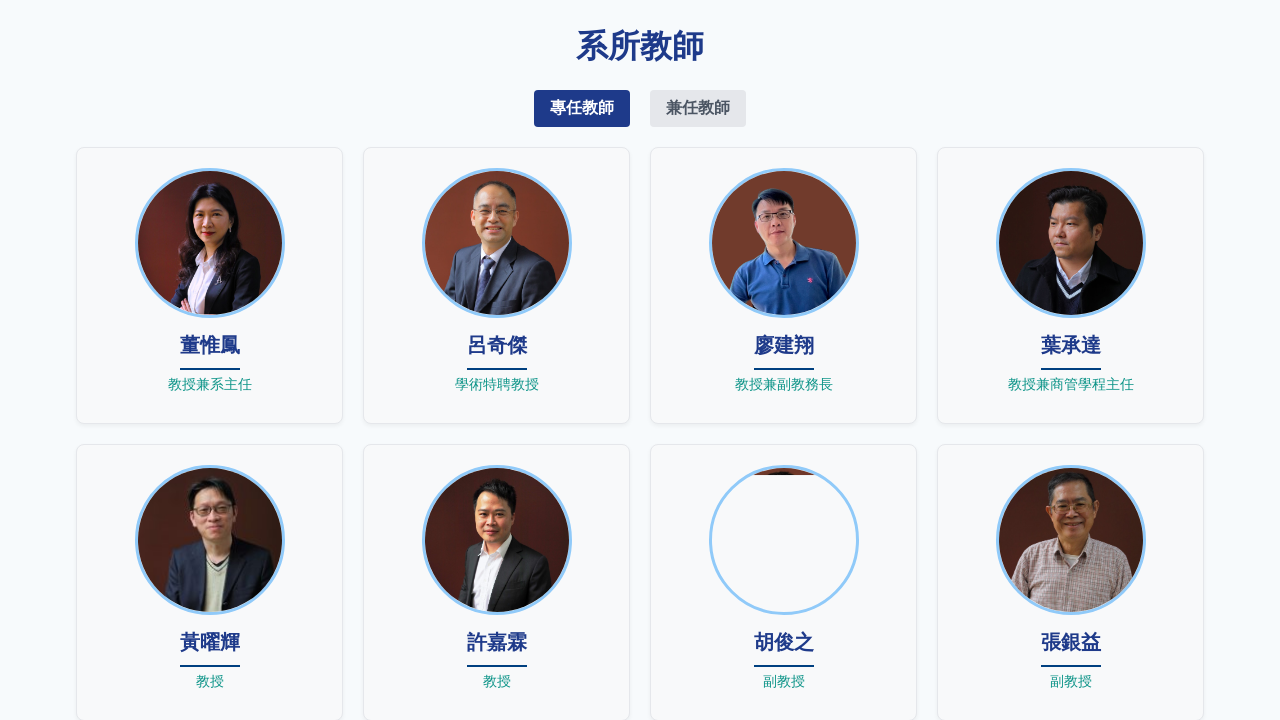

Clicked teacher card for 胡俊之 at (784, 582) on .card >> nth=6
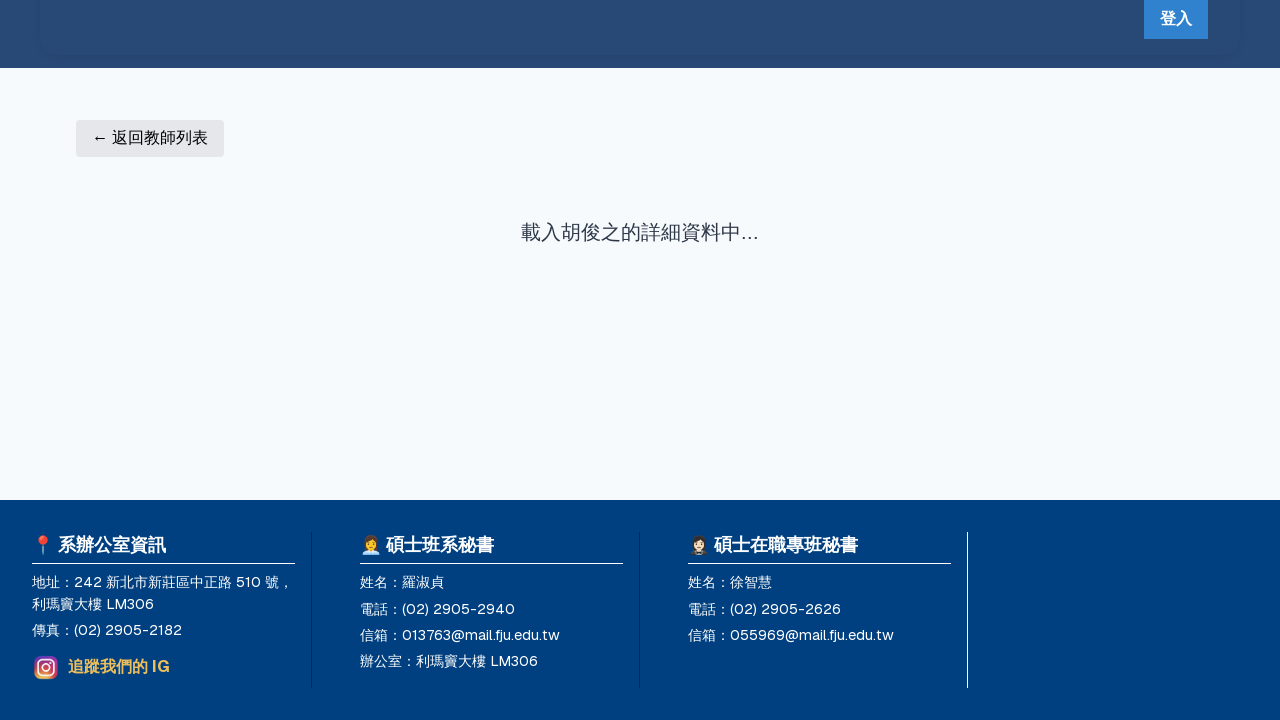

Teacher detail page loaded for 胡俊之
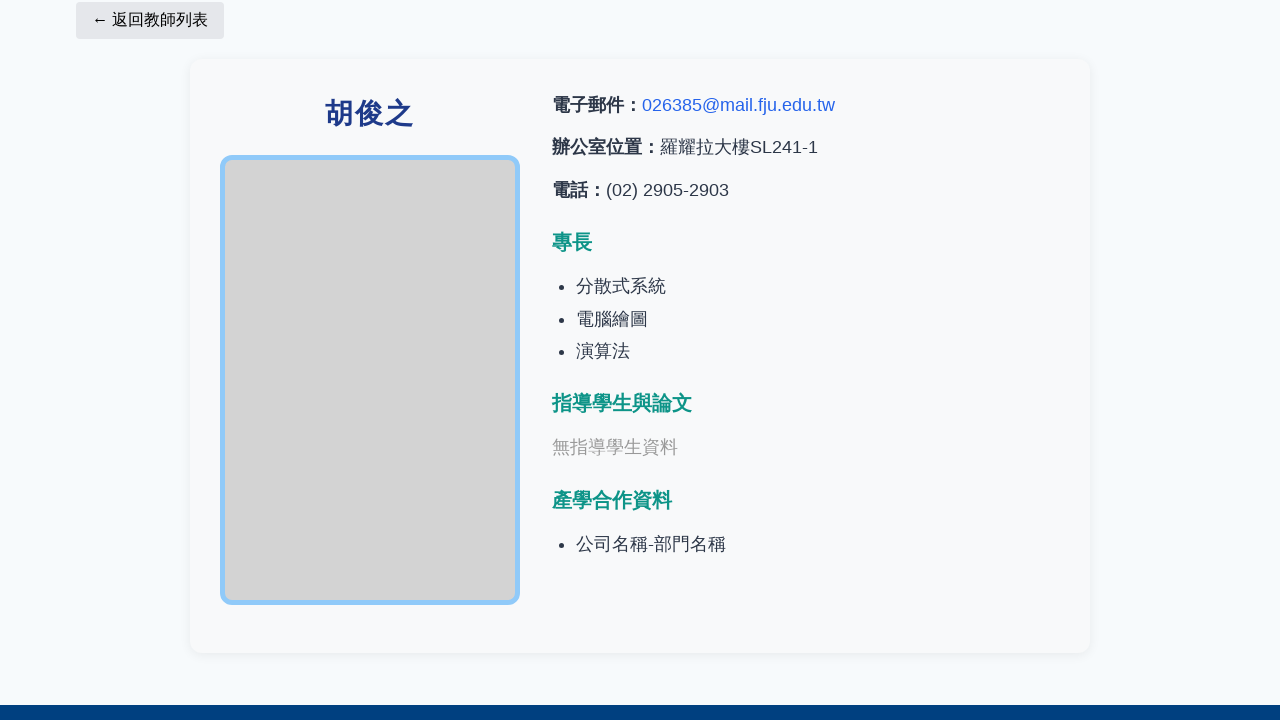

Clicked back button to return to teacher list at (150, 20) on xpath=//button[contains(text(),'返回教師列表')]
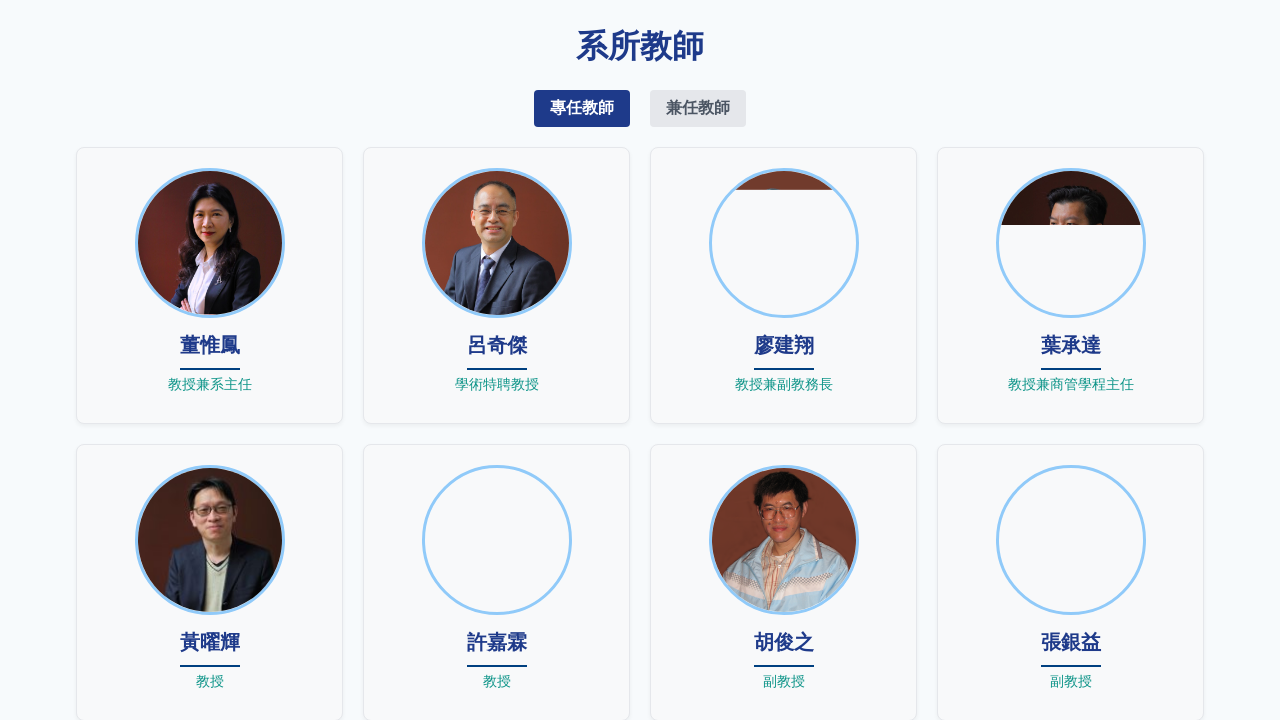

Returned to teacher list page
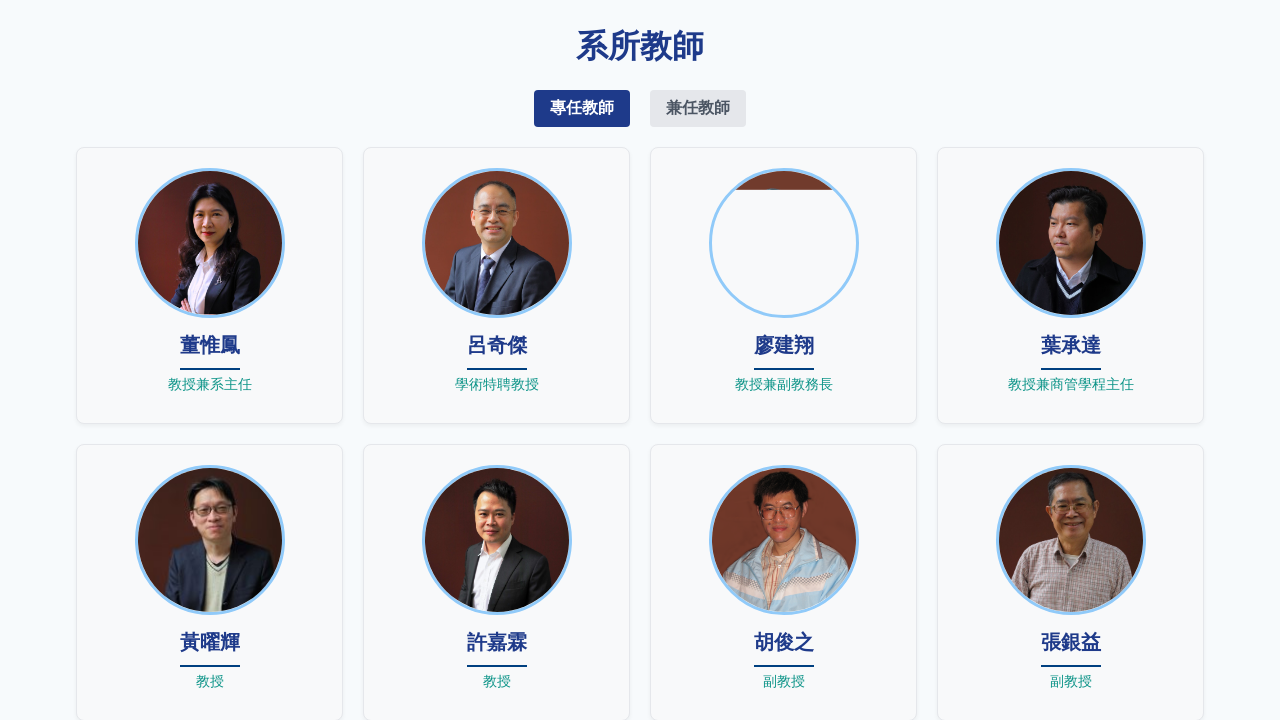

Retrieved teacher name: 張銀益
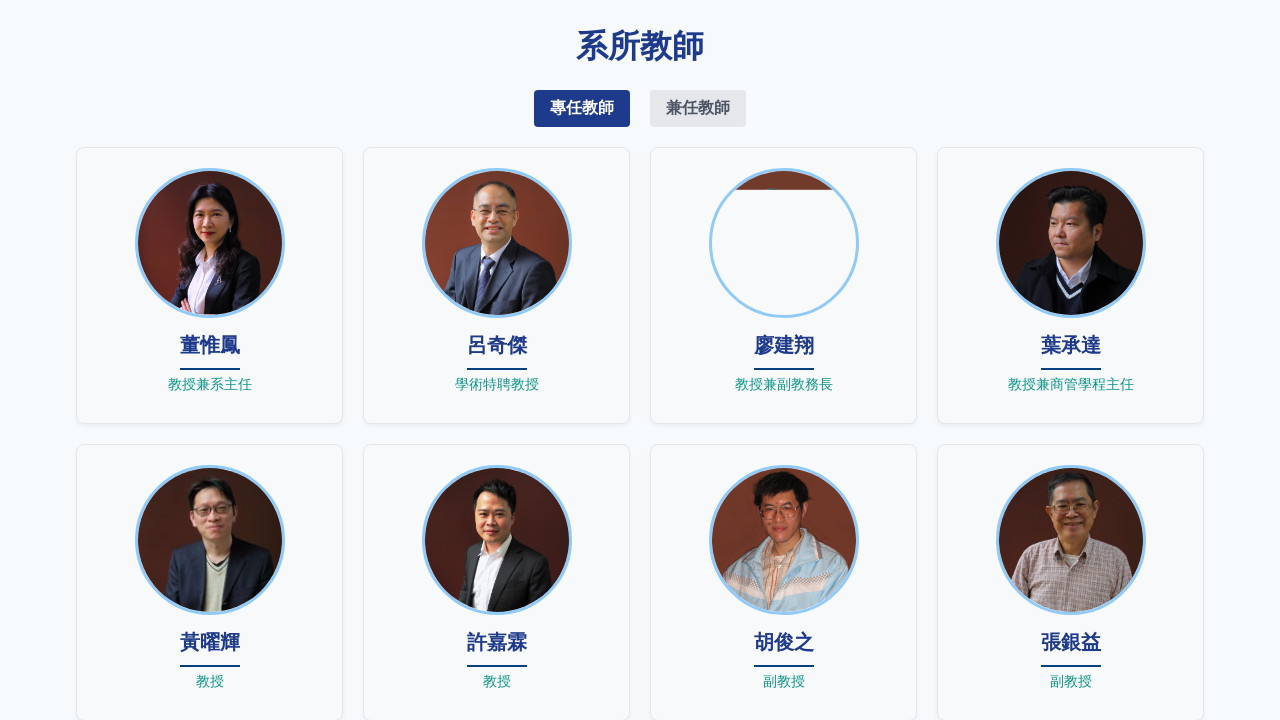

Clicked teacher card for 張銀益 at (1070, 582) on .card >> nth=7
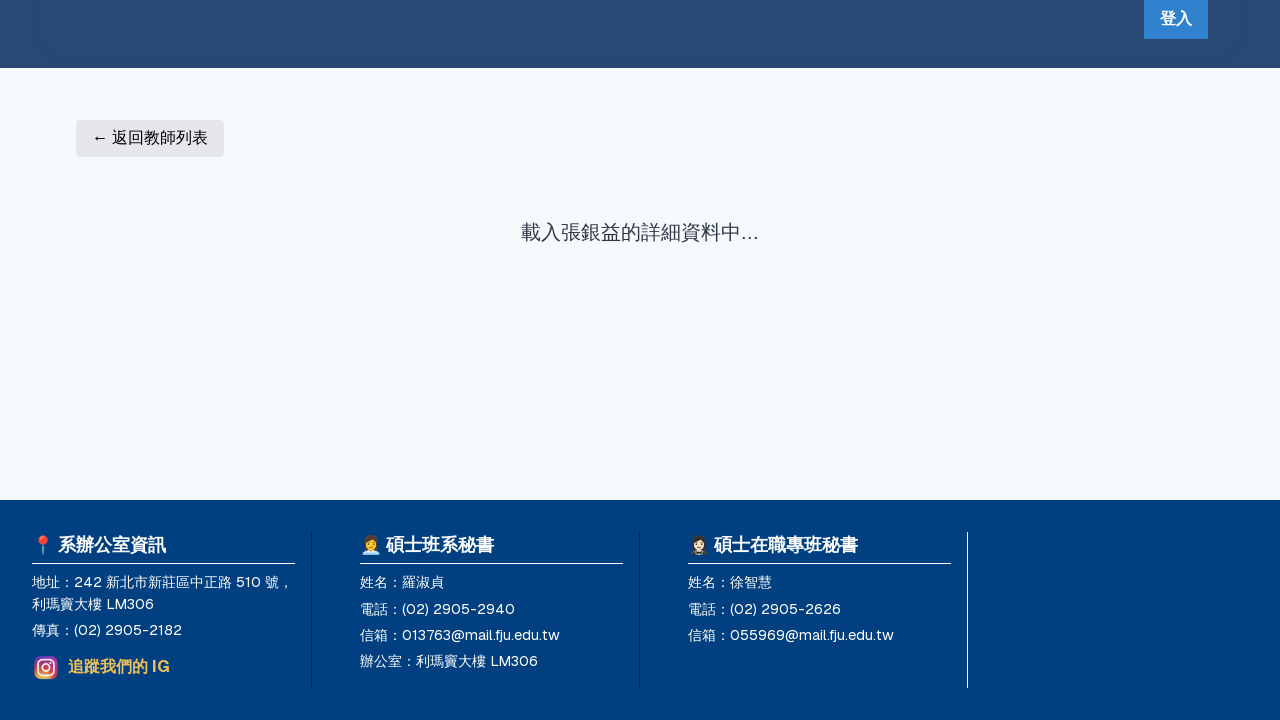

Teacher detail page loaded for 張銀益
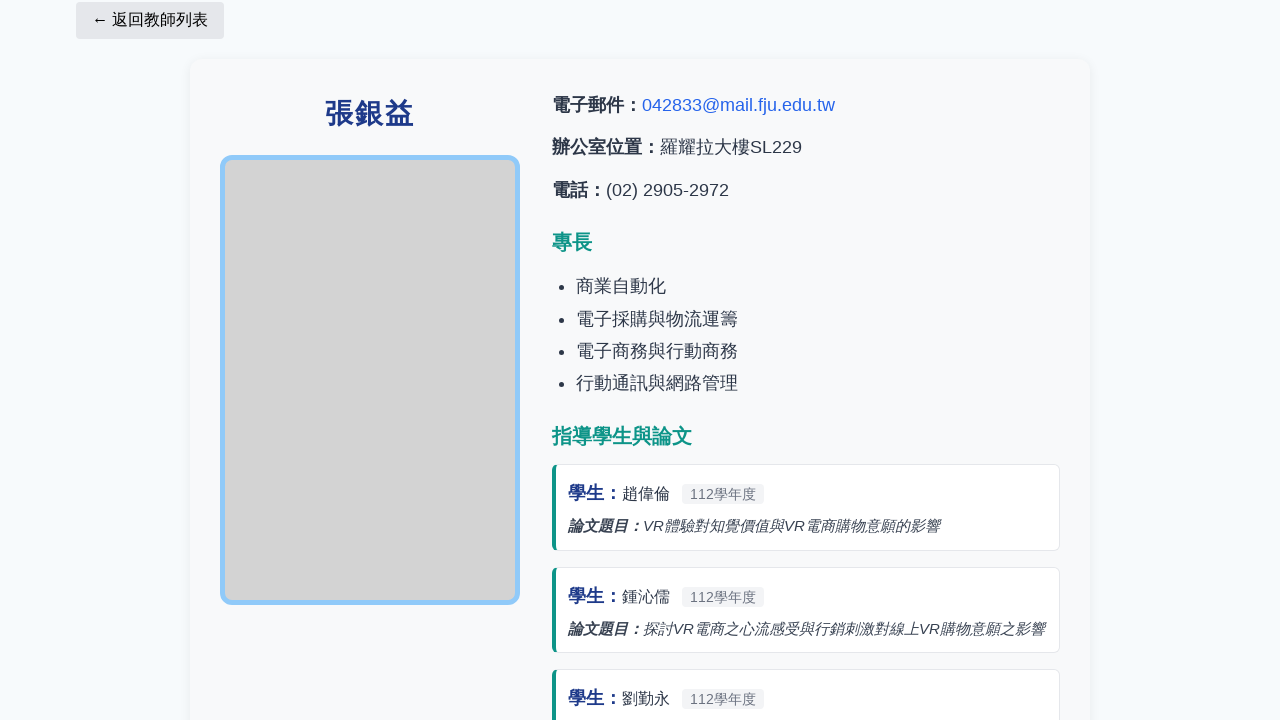

Clicked back button to return to teacher list at (150, 20) on xpath=//button[contains(text(),'返回教師列表')]
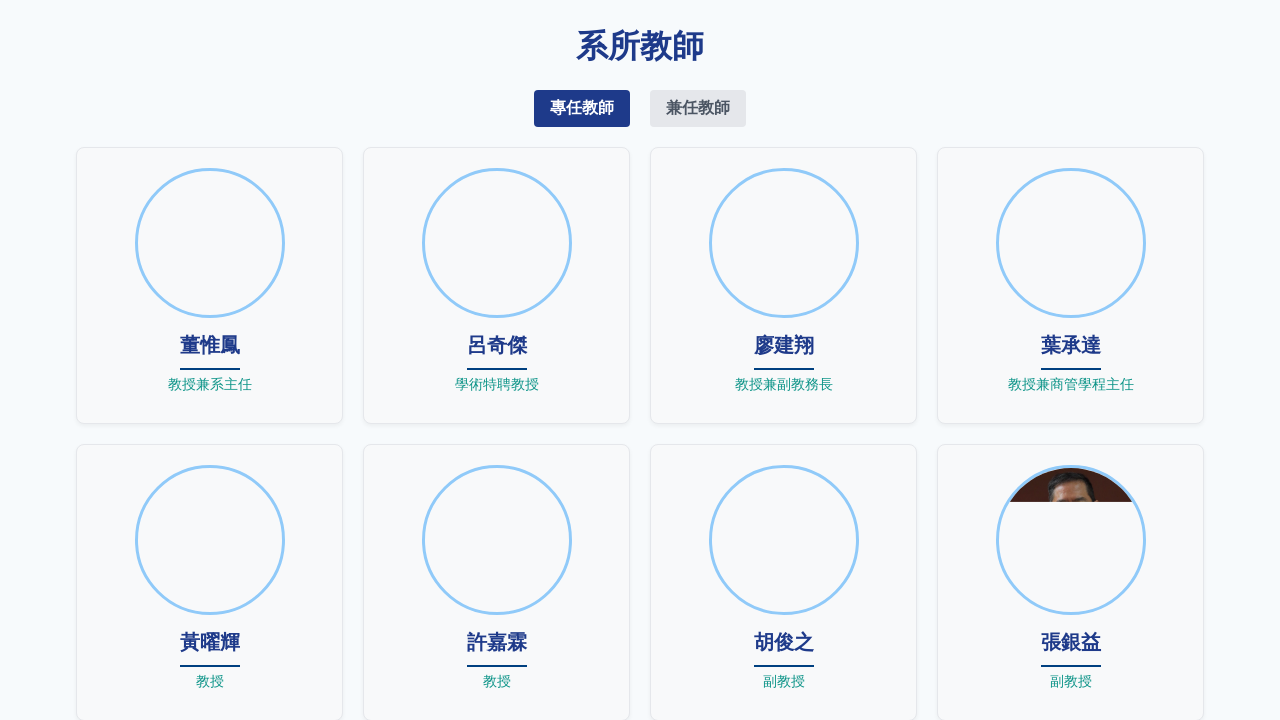

Returned to teacher list page
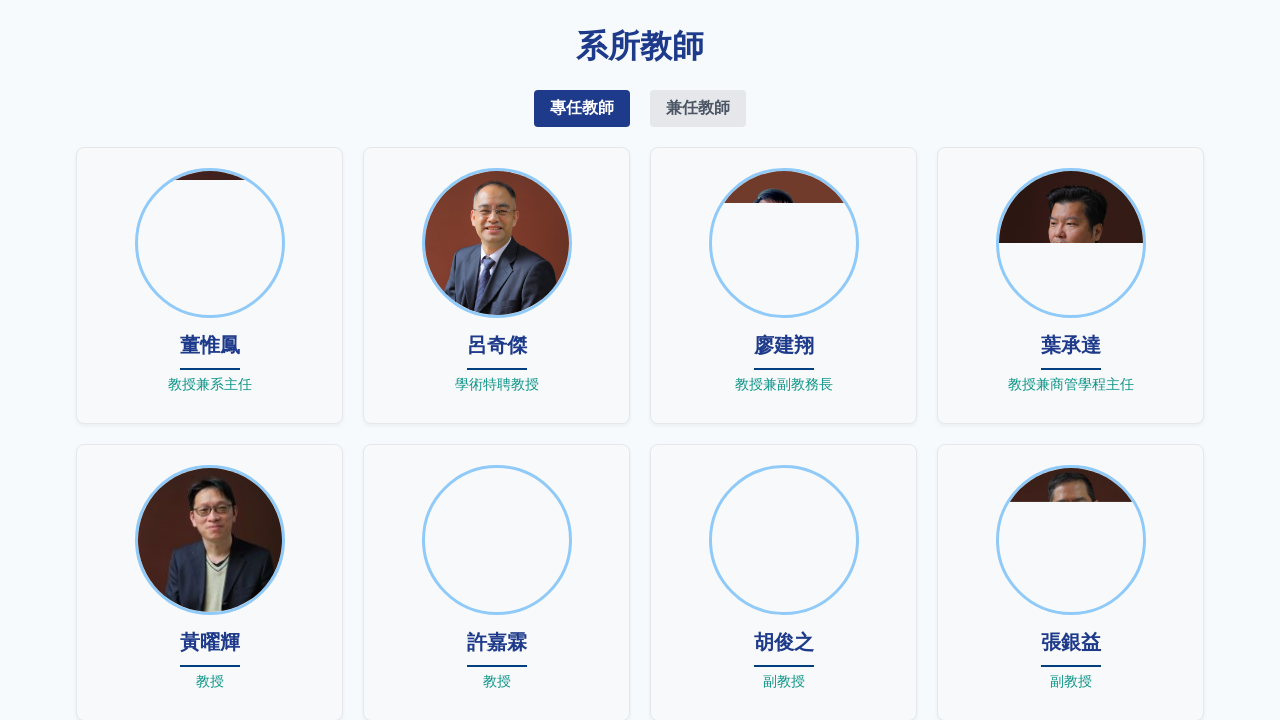

Retrieved teacher name: 林雅文
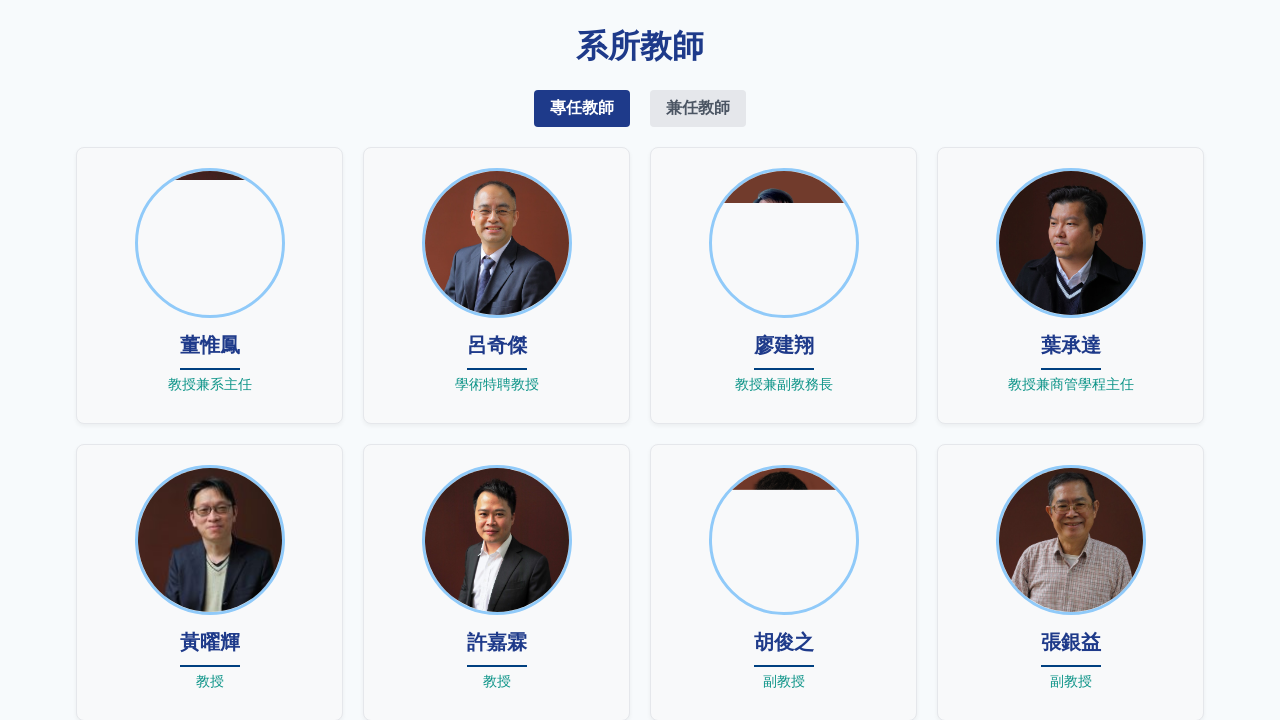

Clicked teacher card for 林雅文 at (210, 360) on .card >> nth=8
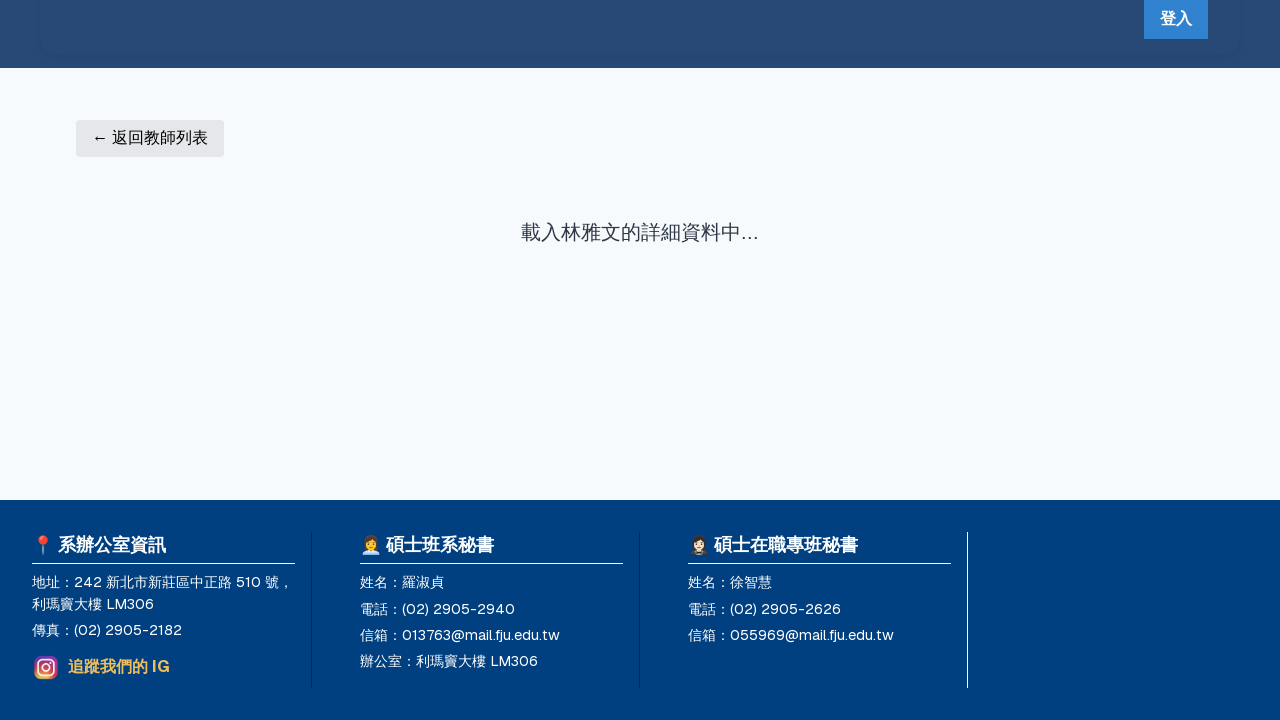

Teacher detail page loaded for 林雅文
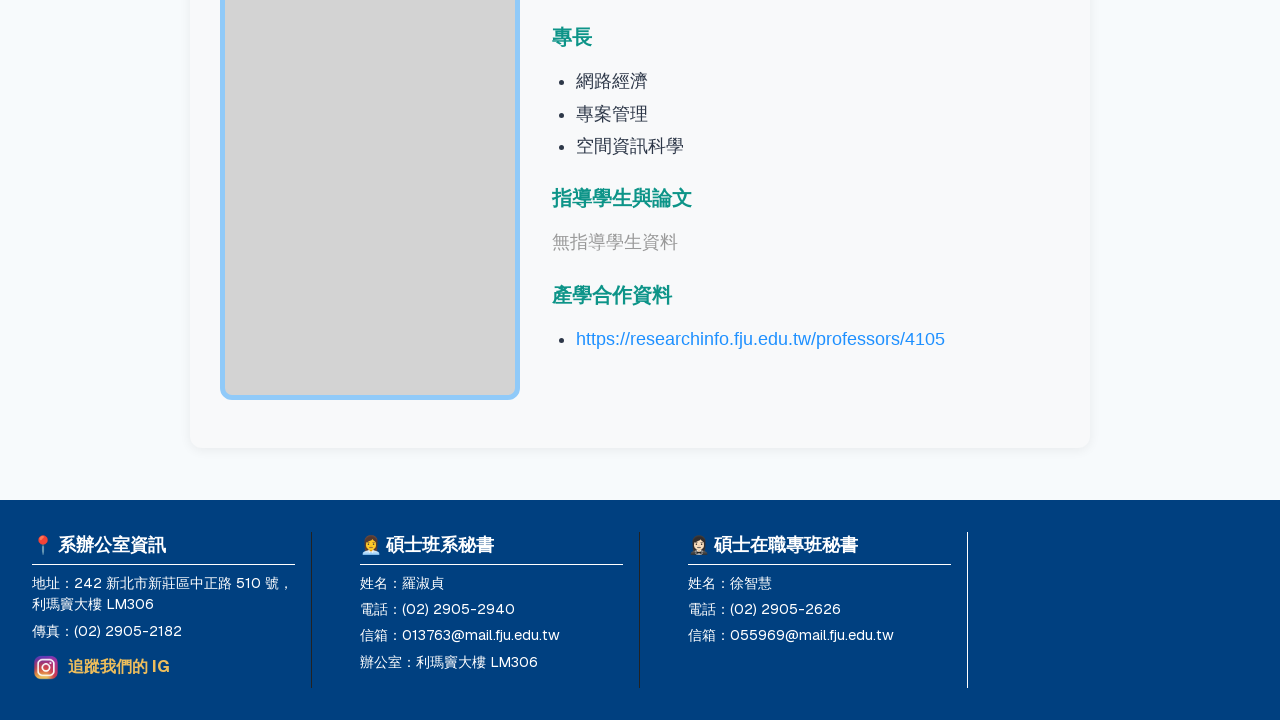

Clicked back button to return to teacher list at (150, 238) on xpath=//button[contains(text(),'返回教師列表')]
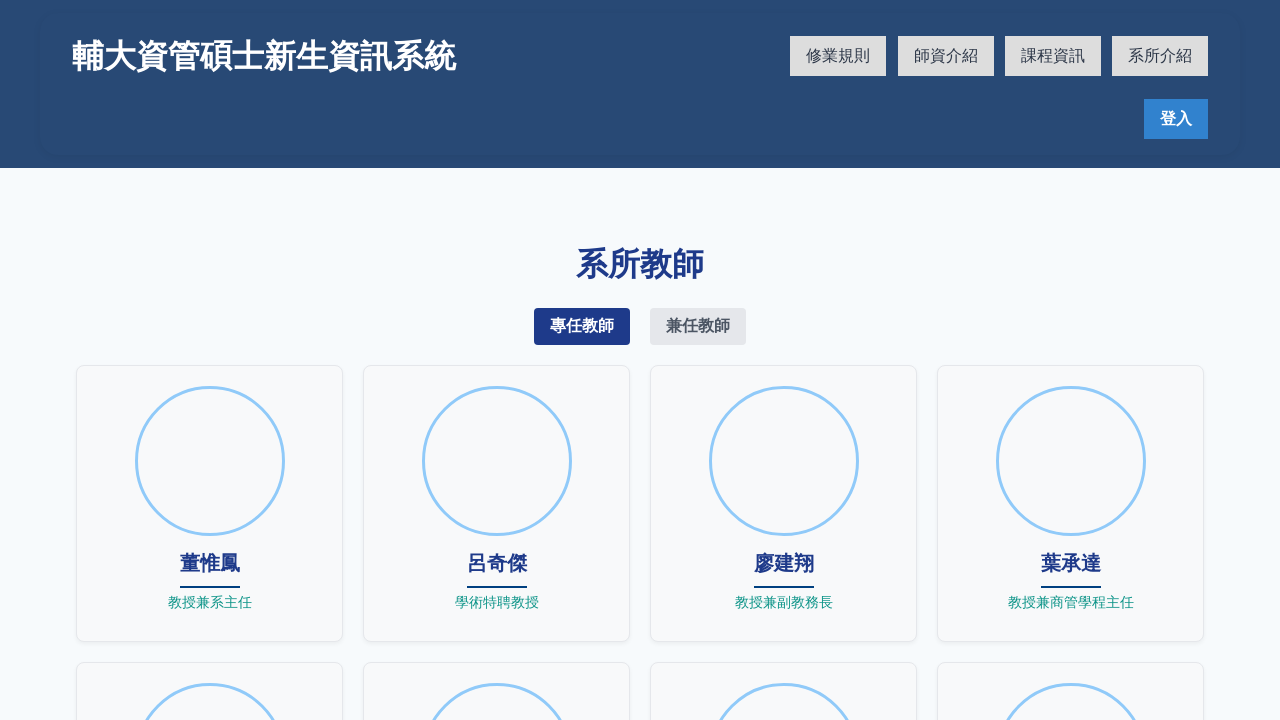

Returned to teacher list page
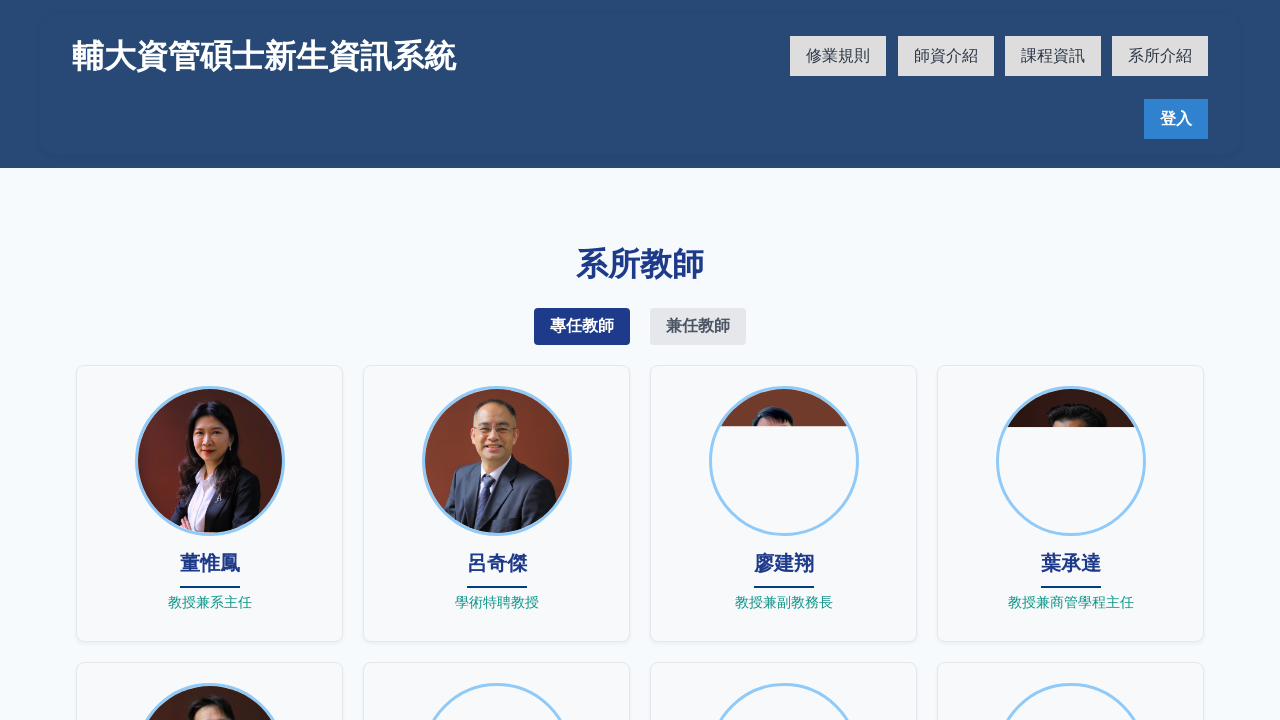

Retrieved teacher name: 吳濟聰
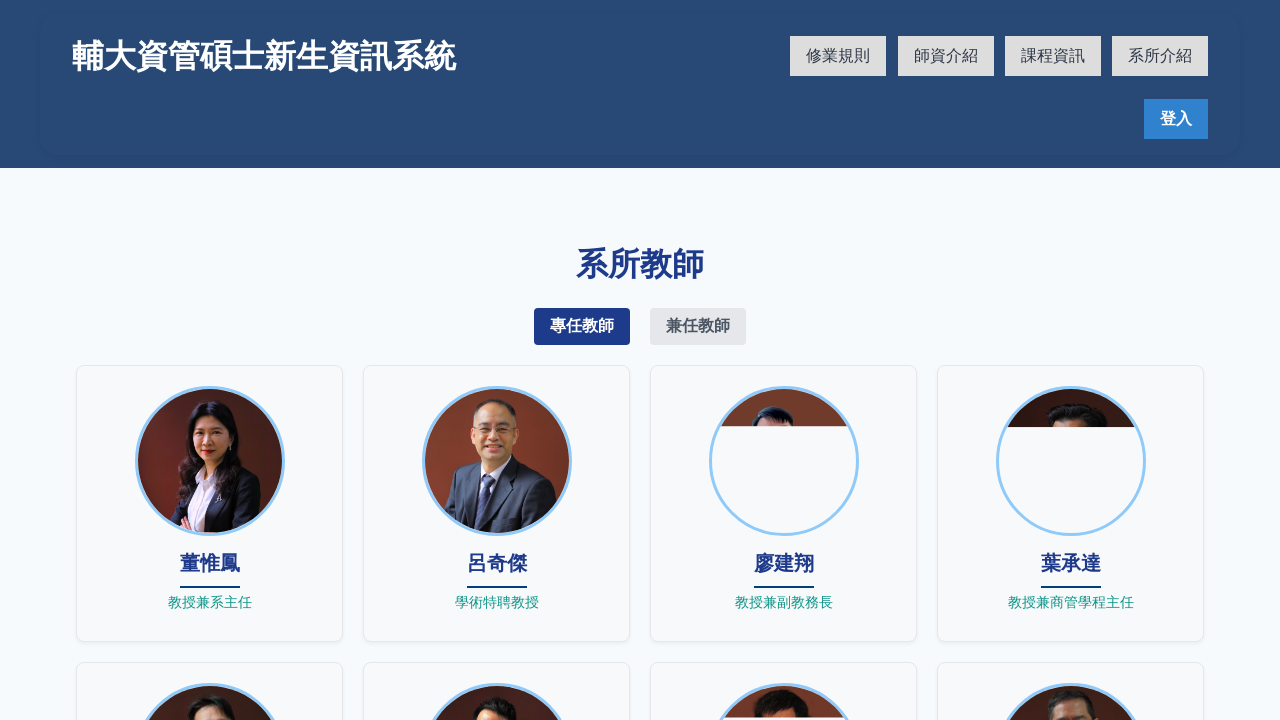

Clicked teacher card for 吳濟聰 at (496, 360) on .card >> nth=9
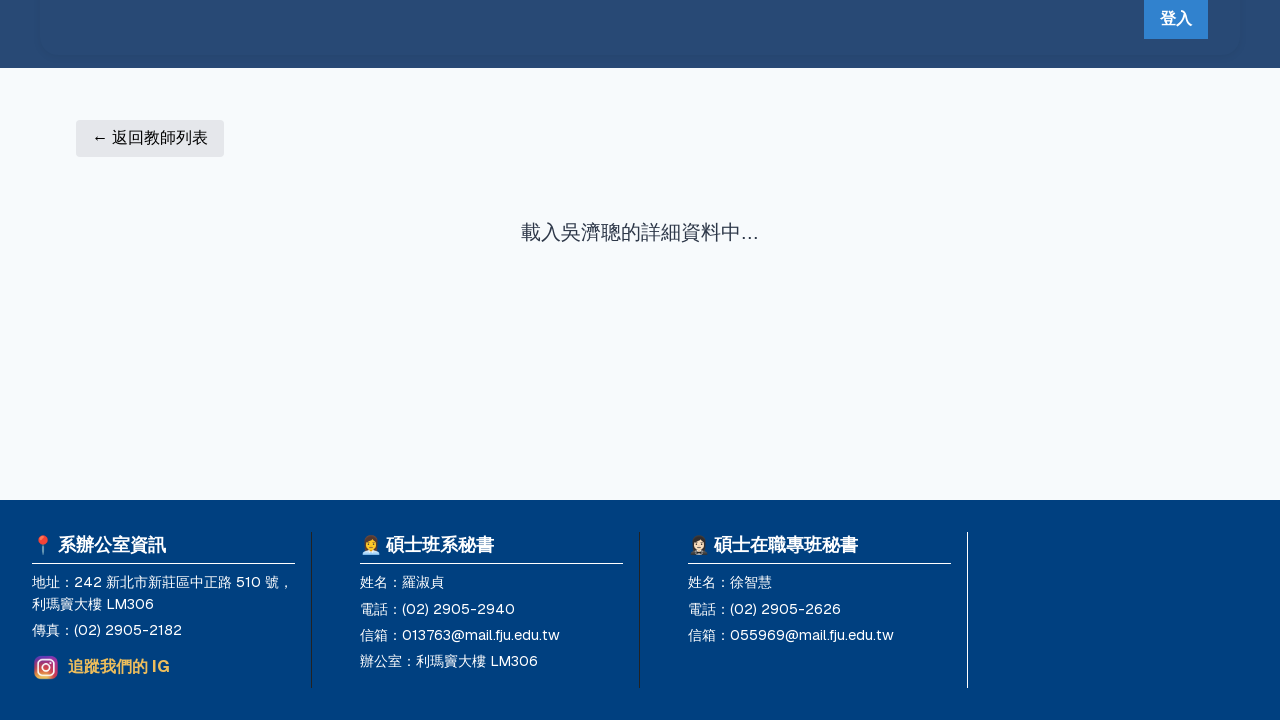

Teacher detail page loaded for 吳濟聰
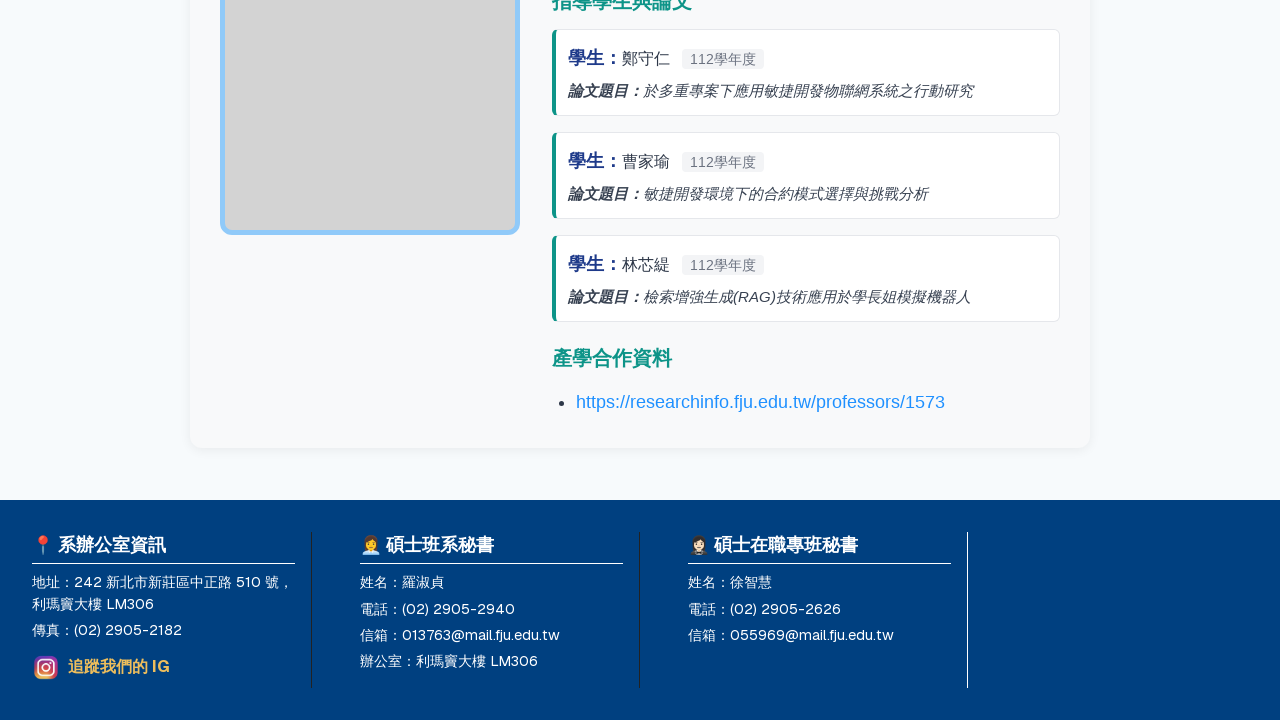

Clicked back button to return to teacher list at (150, 238) on xpath=//button[contains(text(),'返回教師列表')]
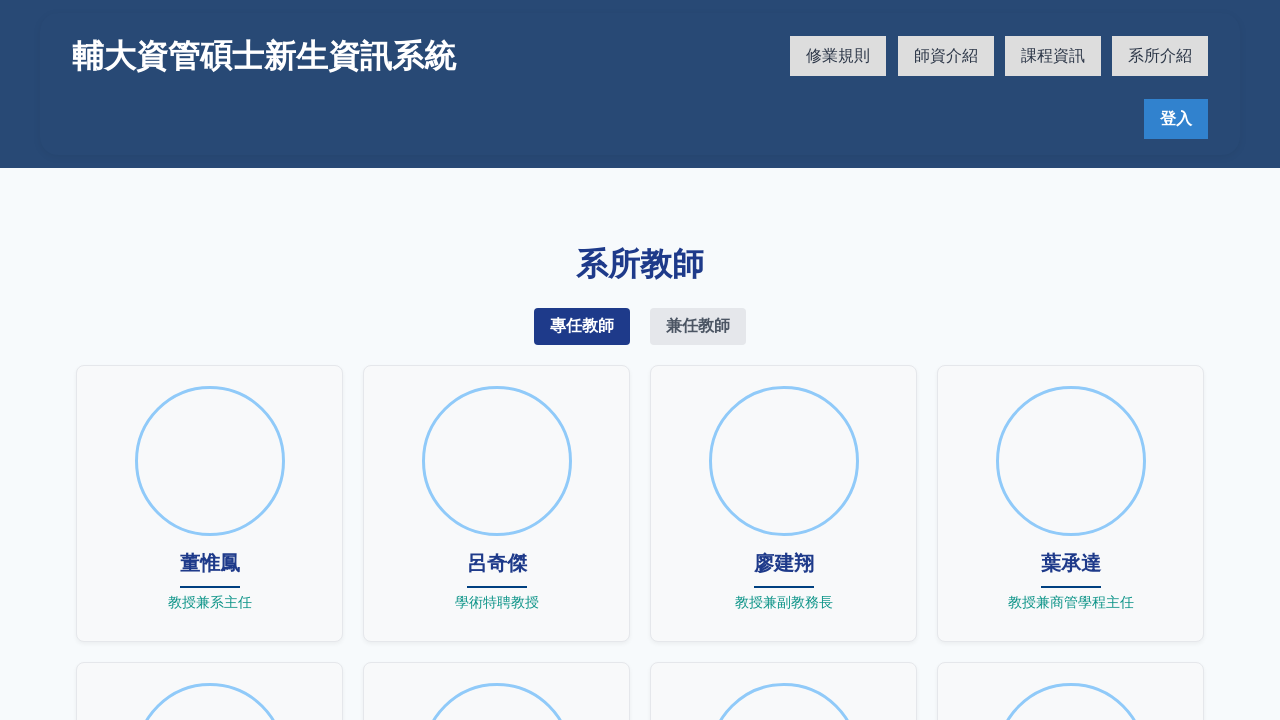

Returned to teacher list page
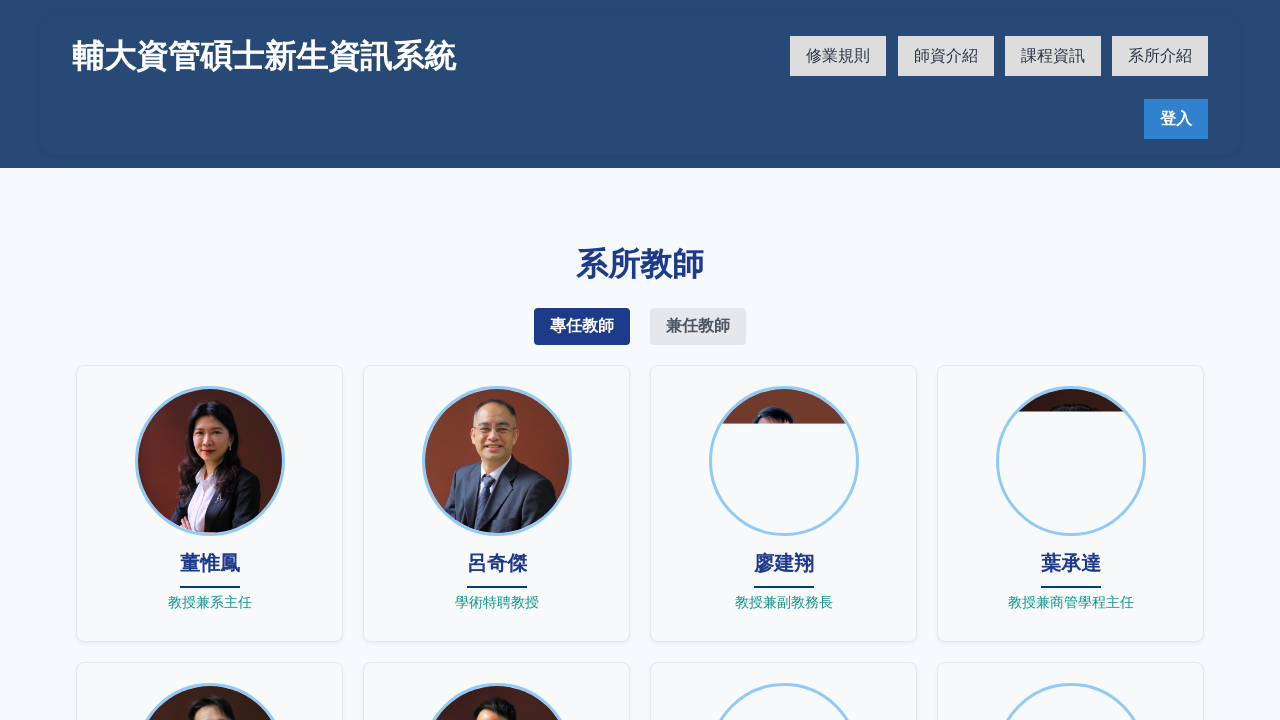

Retrieved teacher name: 林湘霖
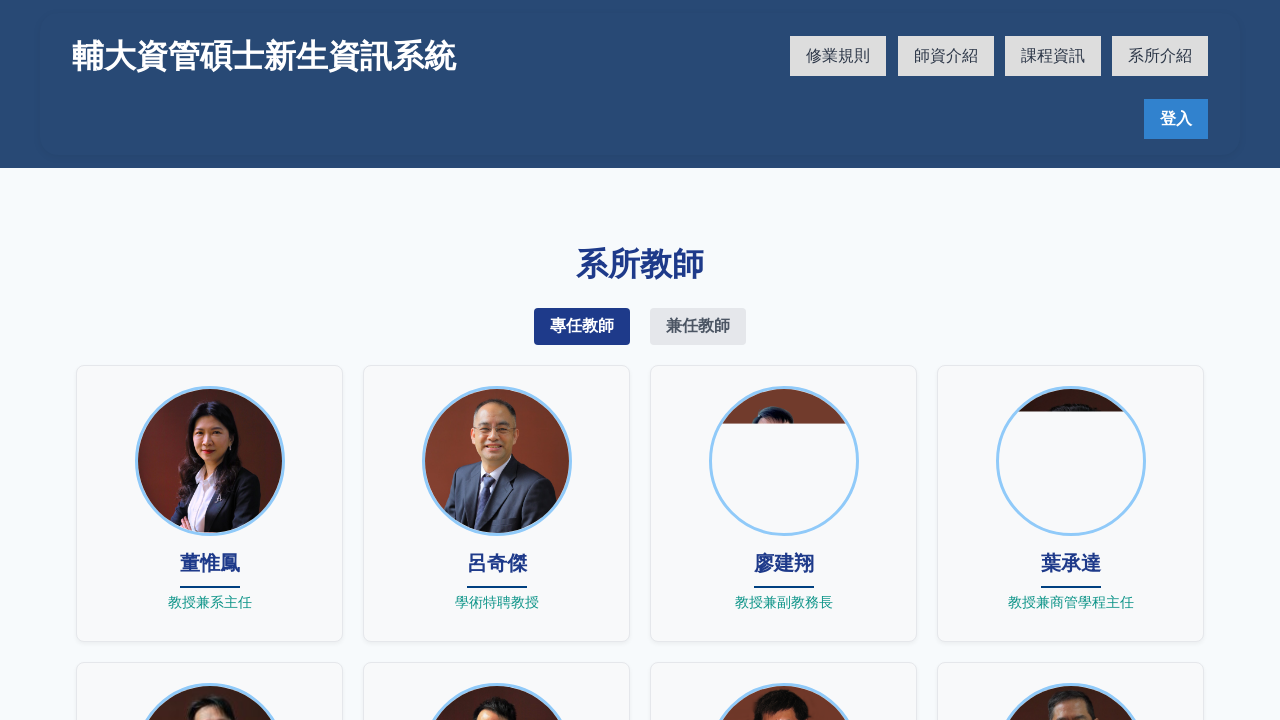

Clicked teacher card for 林湘霖 at (784, 360) on .card >> nth=10
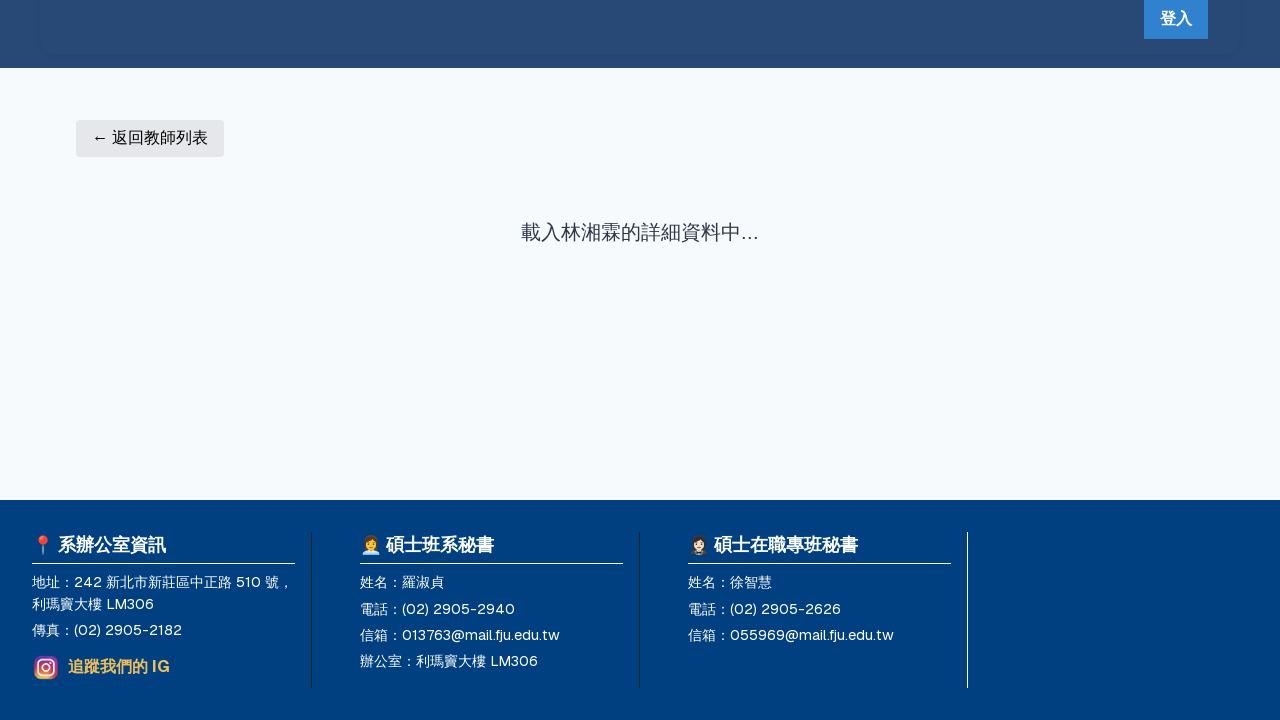

Teacher detail page loaded for 林湘霖
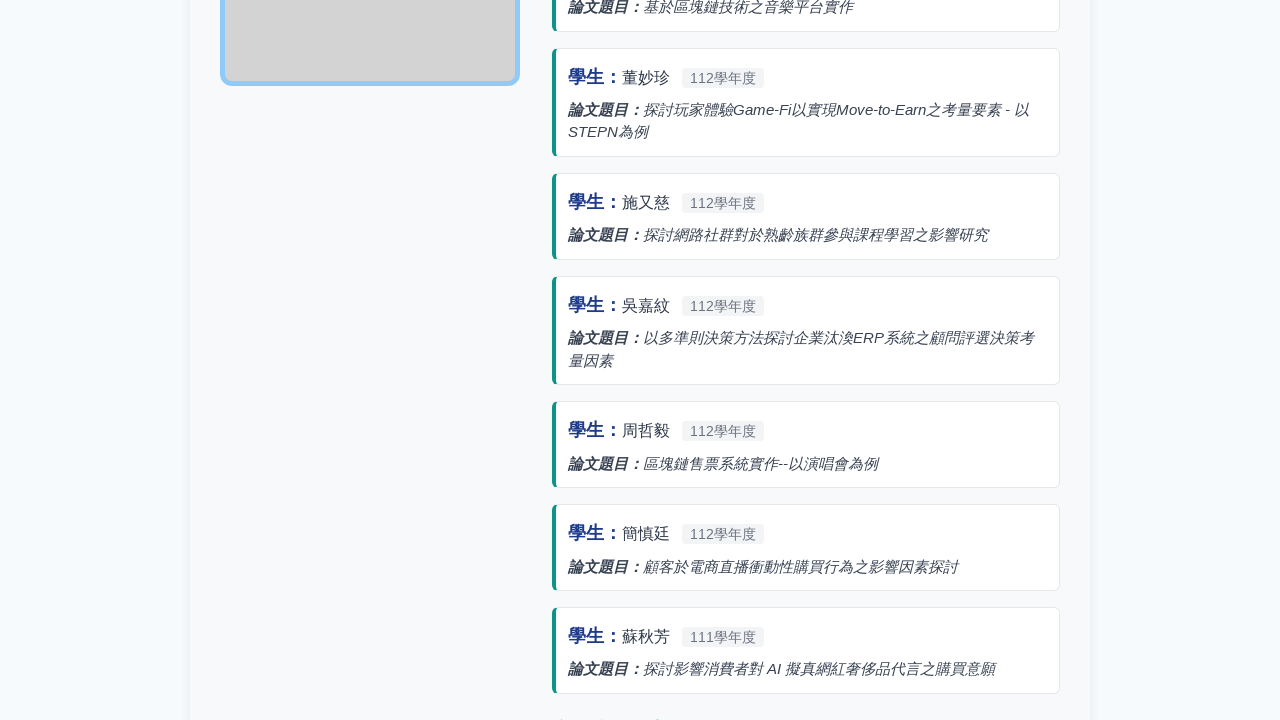

Clicked back button to return to teacher list at (150, 238) on xpath=//button[contains(text(),'返回教師列表')]
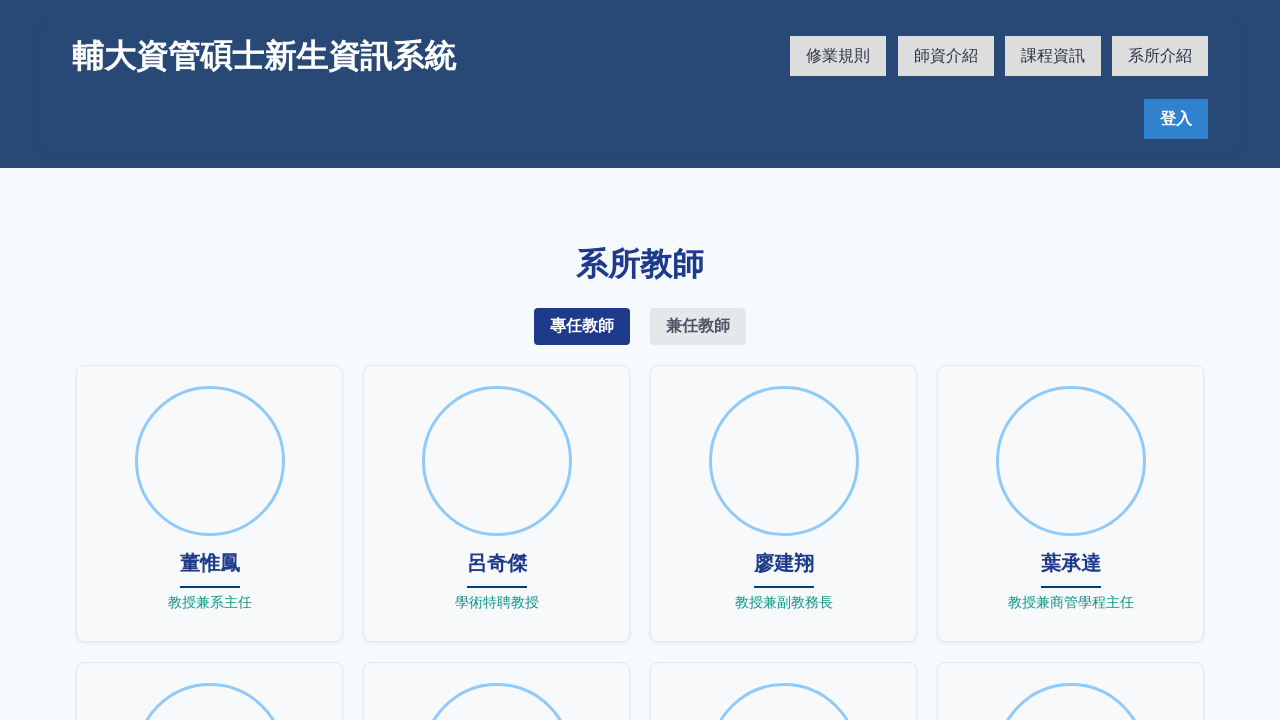

Returned to teacher list page
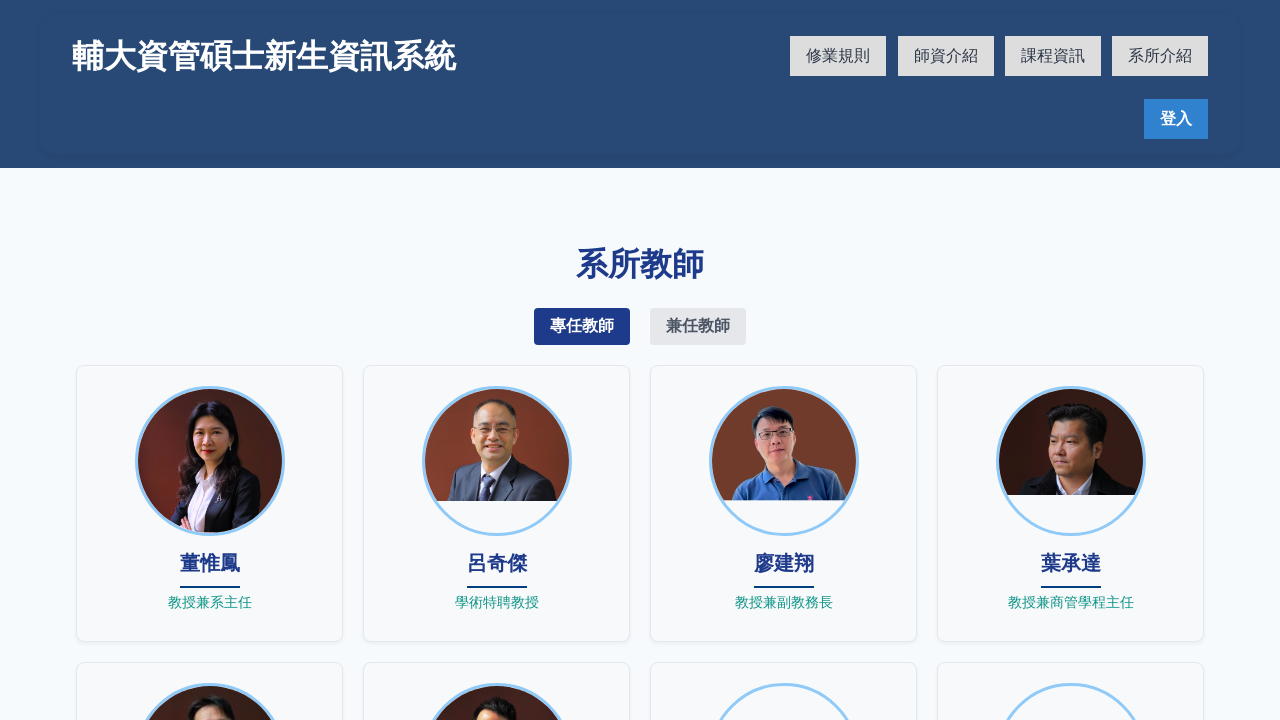

Retrieved teacher name: 黃智榮
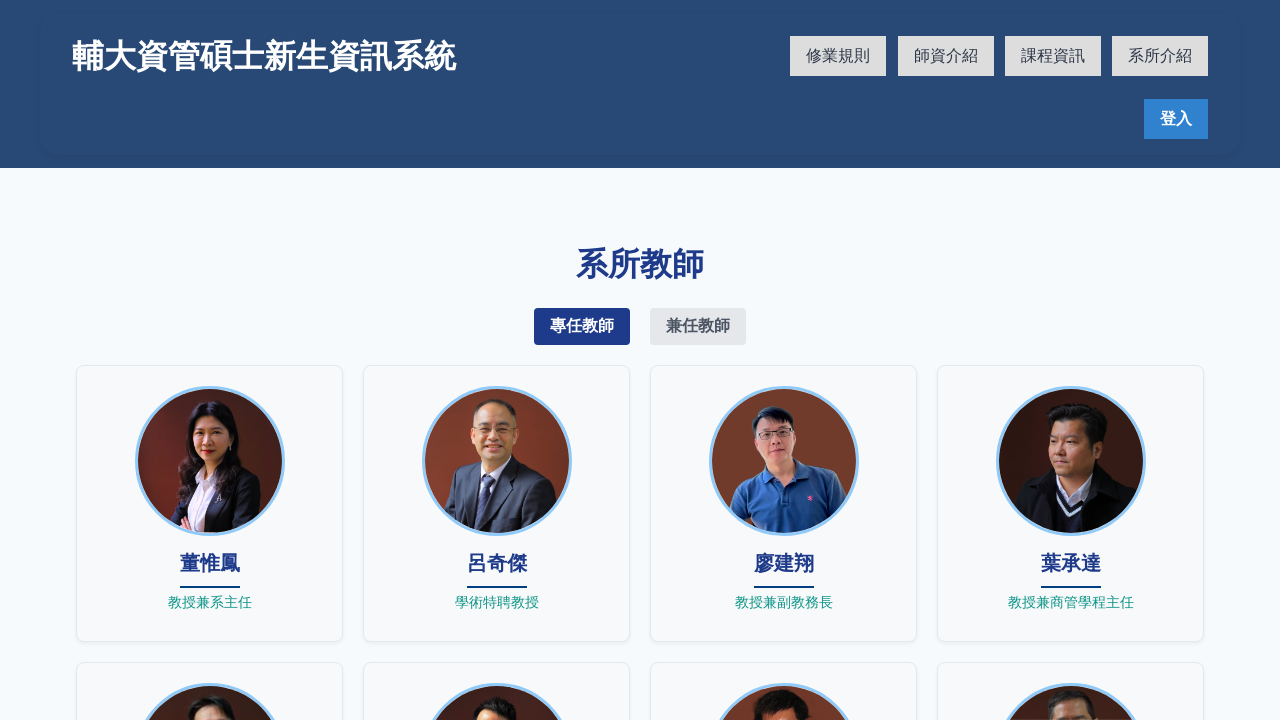

Clicked teacher card for 黃智榮 at (1070, 360) on .card >> nth=11
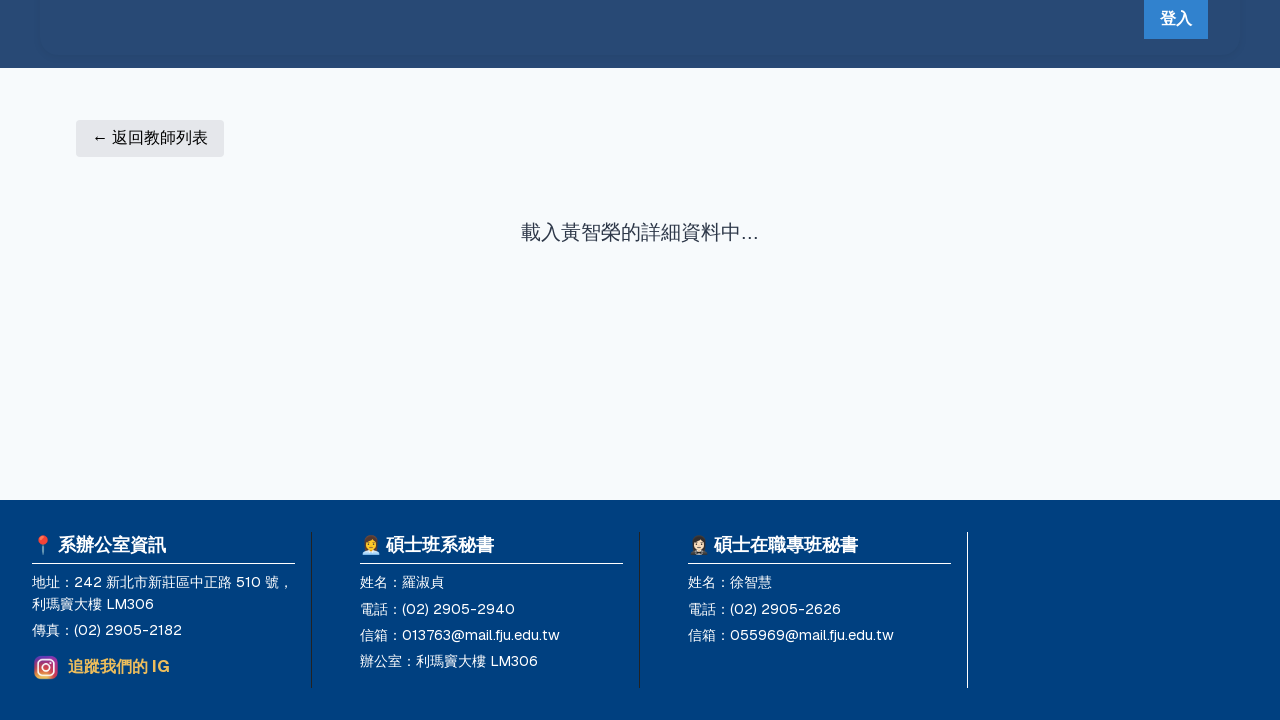

Teacher detail page loaded for 黃智榮
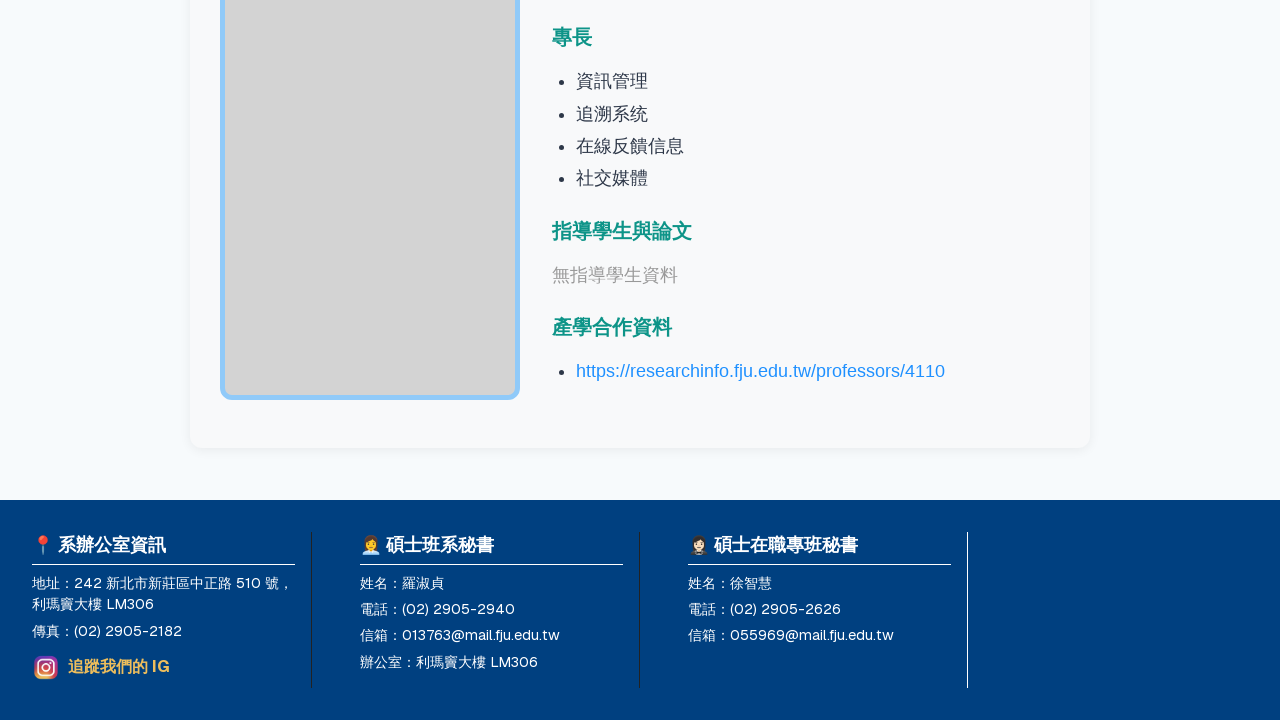

Clicked back button to return to teacher list at (150, 238) on xpath=//button[contains(text(),'返回教師列表')]
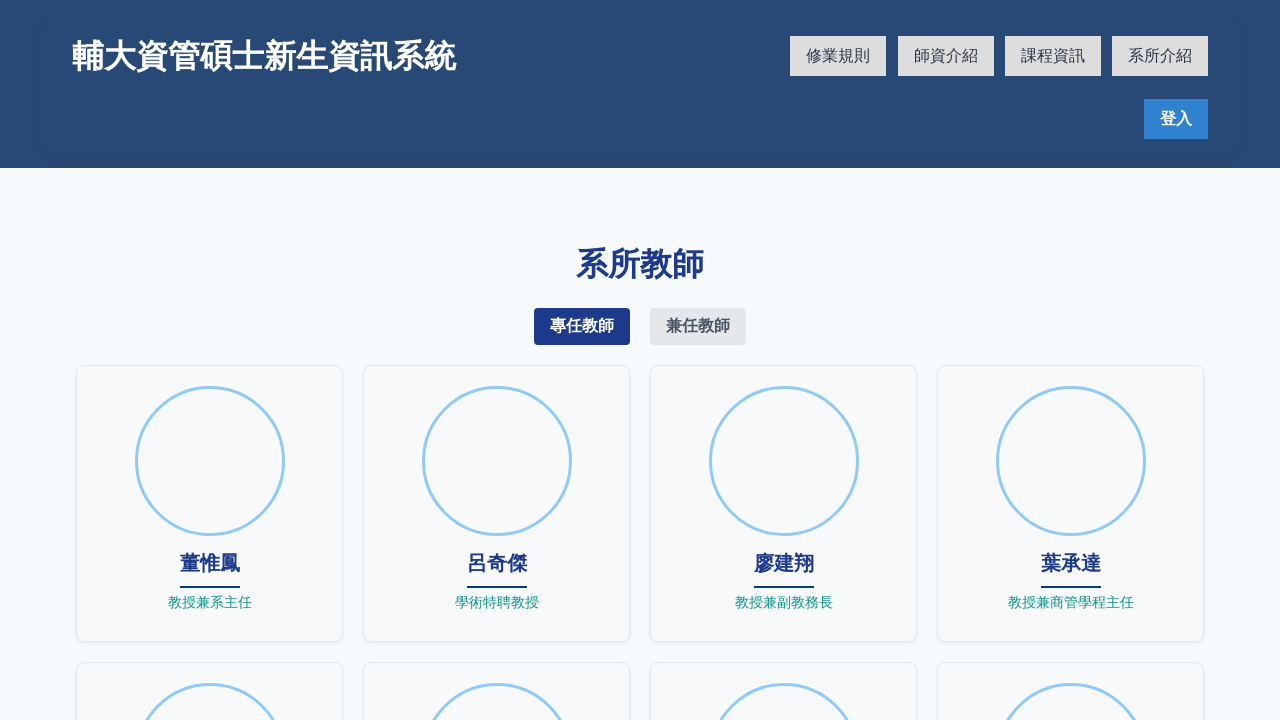

Returned to teacher list page
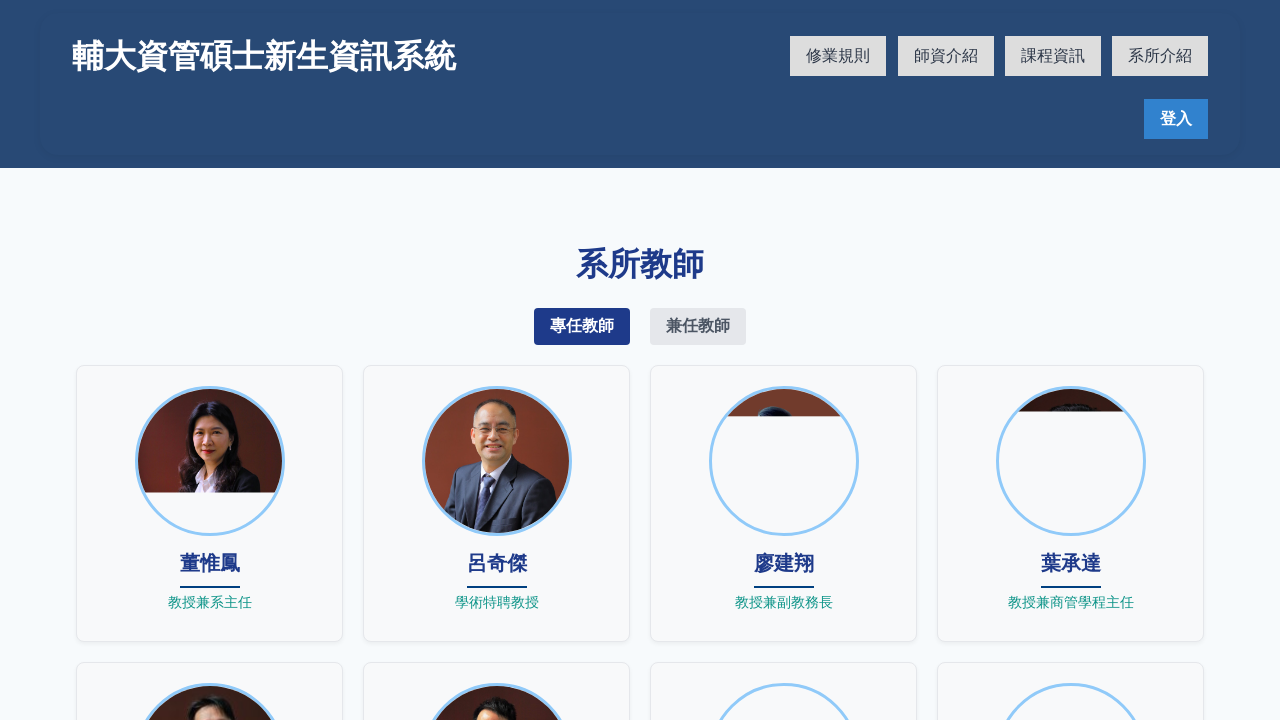

Retrieved teacher name: 林青峰
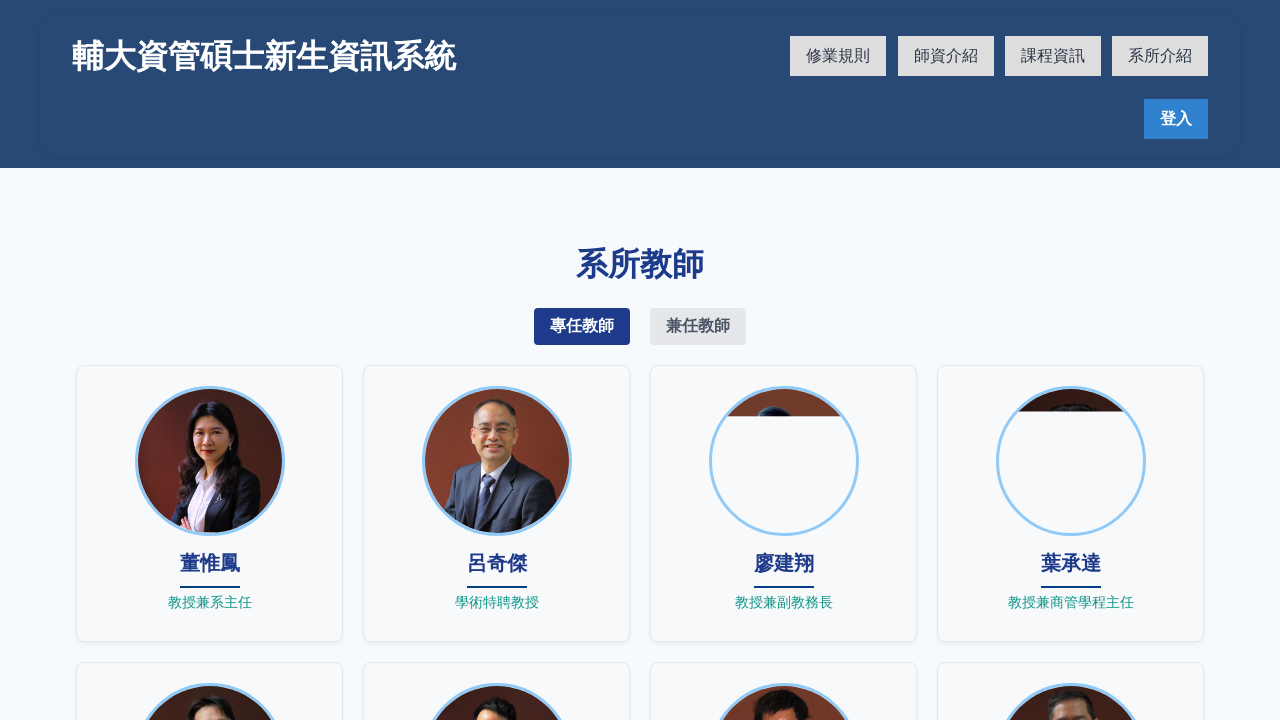

Clicked teacher card for 林青峰 at (210, 360) on .card >> nth=12
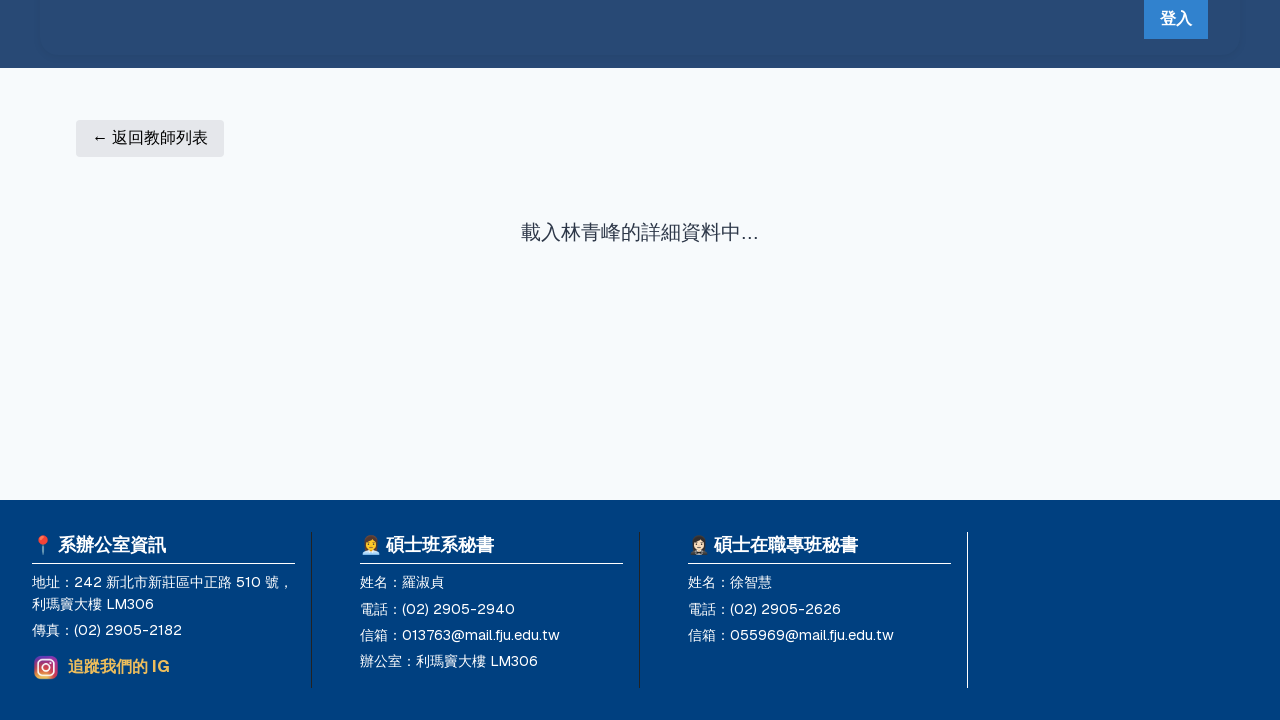

Teacher detail page loaded for 林青峰
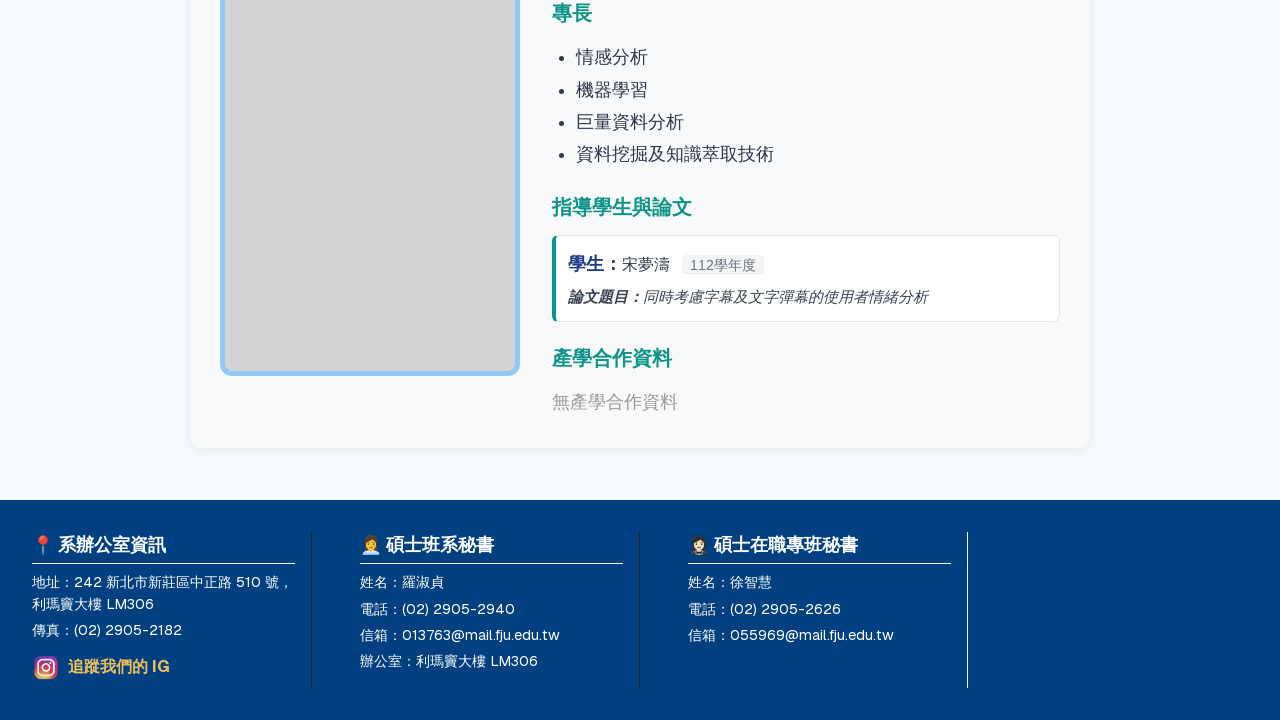

Clicked back button to return to teacher list at (150, 238) on xpath=//button[contains(text(),'返回教師列表')]
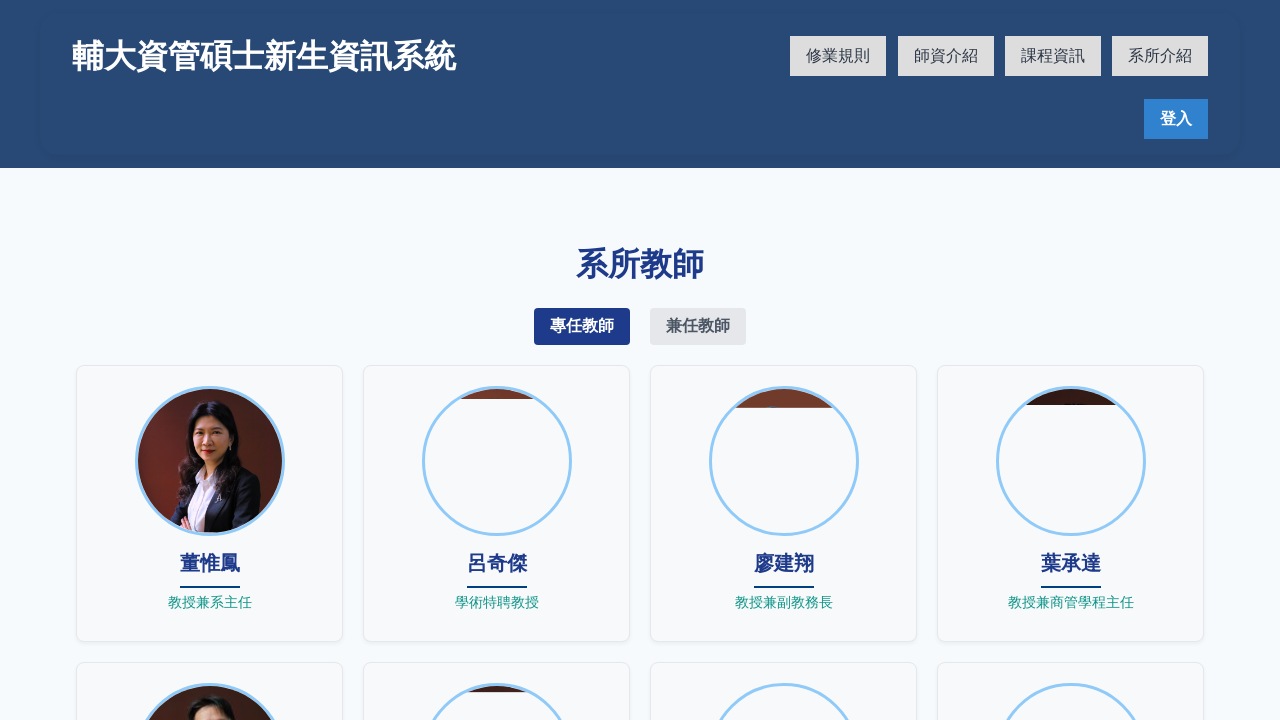

Returned to teacher list page
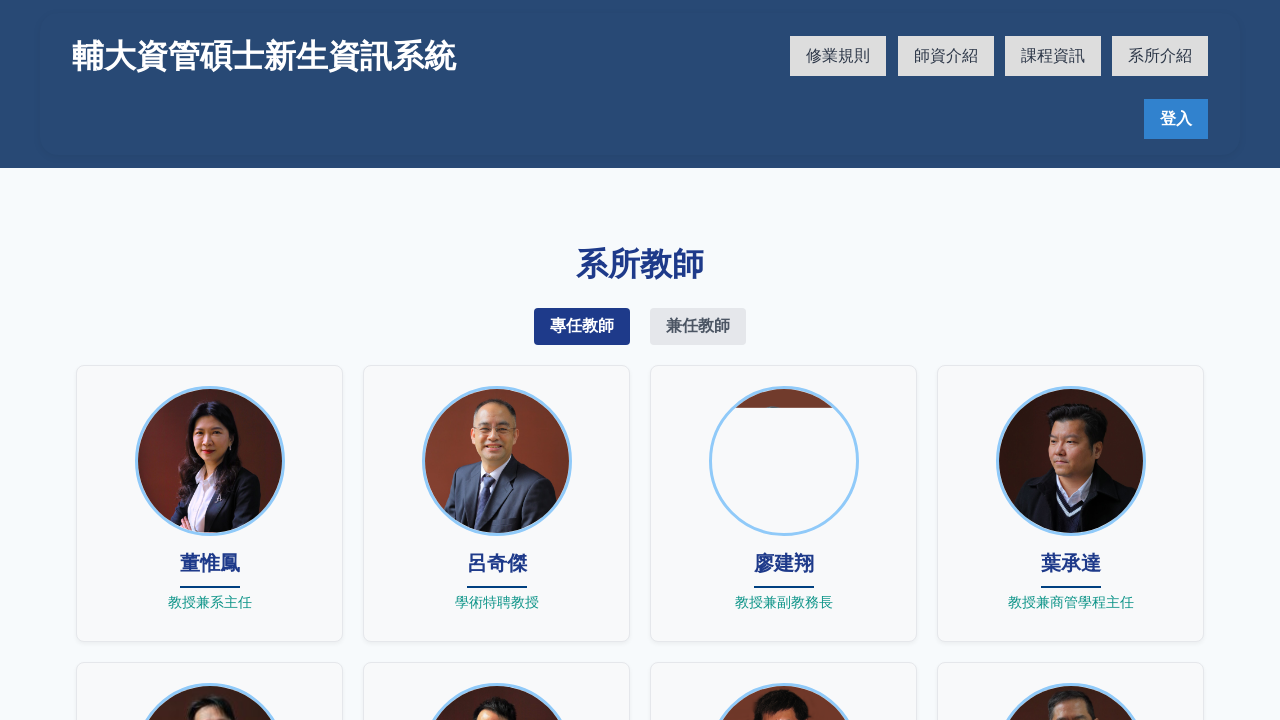

Retrieved teacher name: 鄭美娟
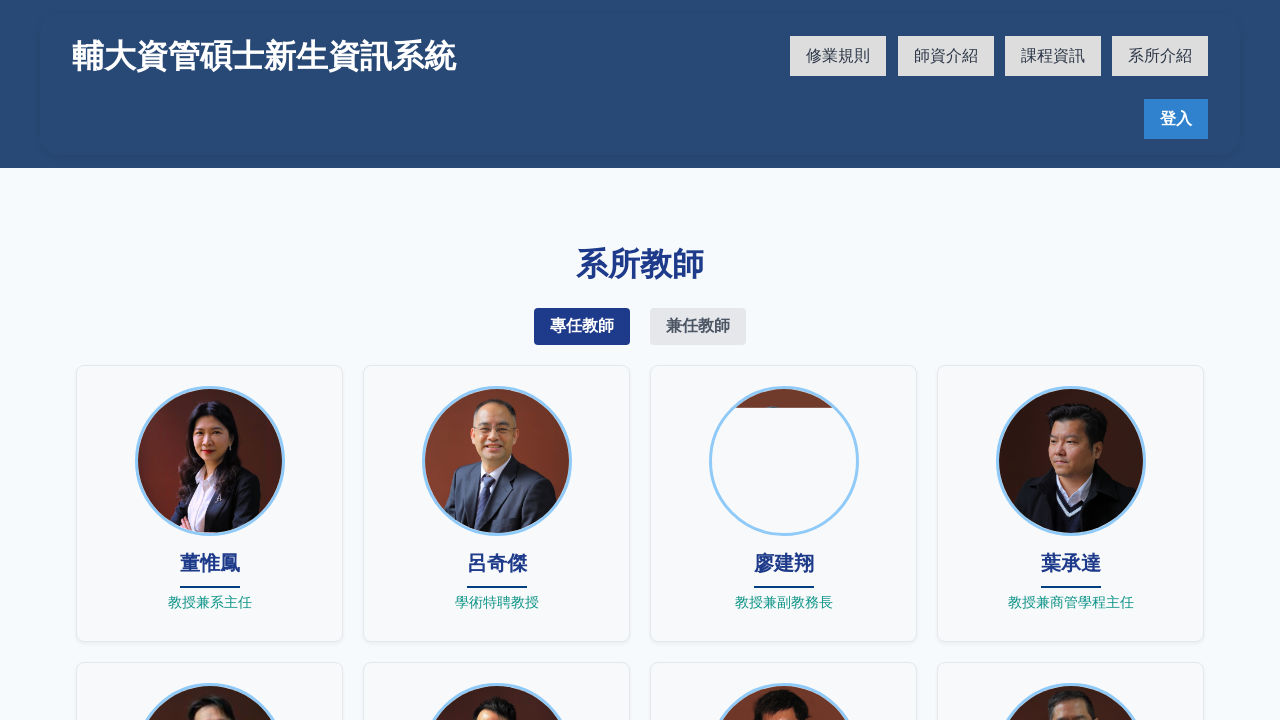

Clicked teacher card for 鄭美娟 at (496, 360) on .card >> nth=13
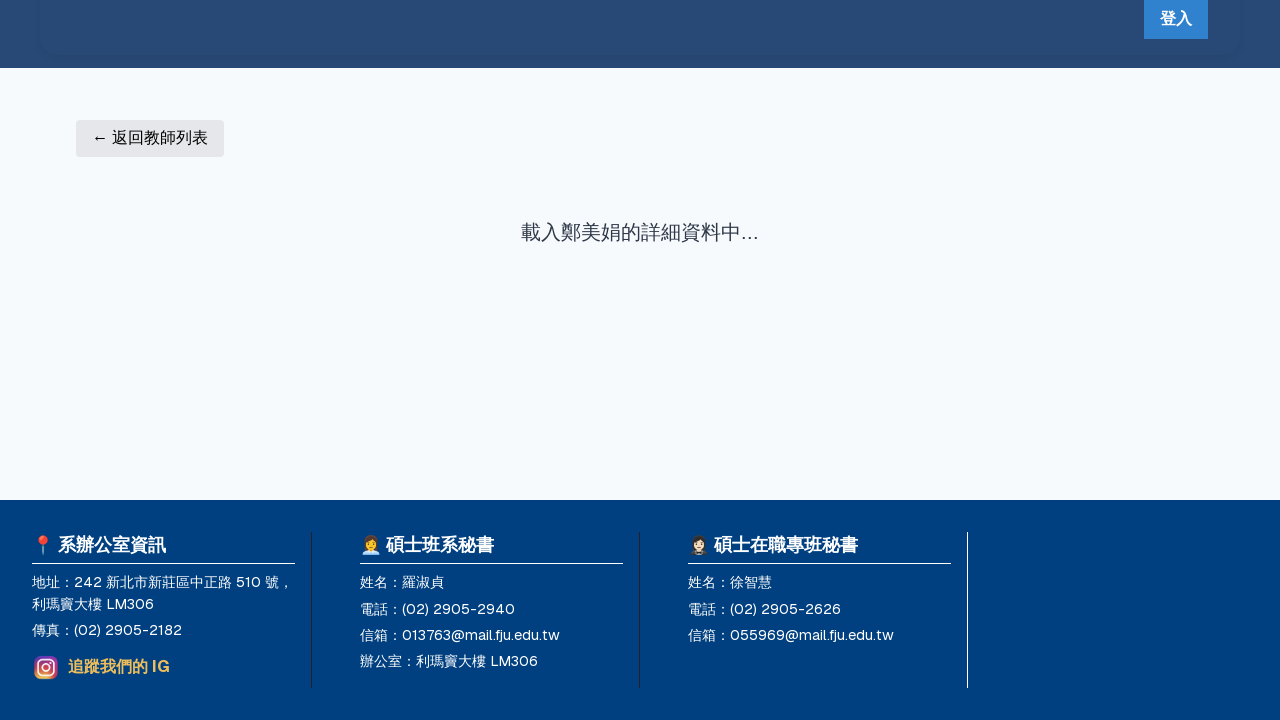

Teacher detail page loaded for 鄭美娟
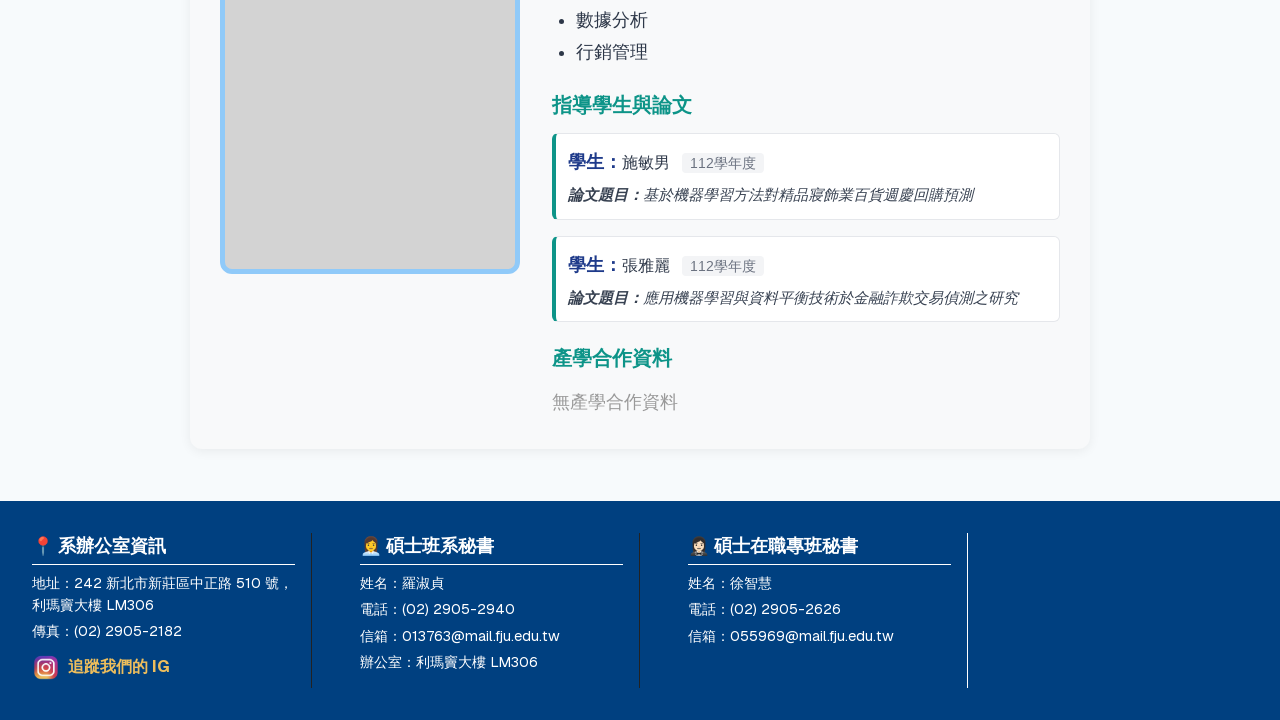

Clicked back button to return to teacher list at (150, 238) on xpath=//button[contains(text(),'返回教師列表')]
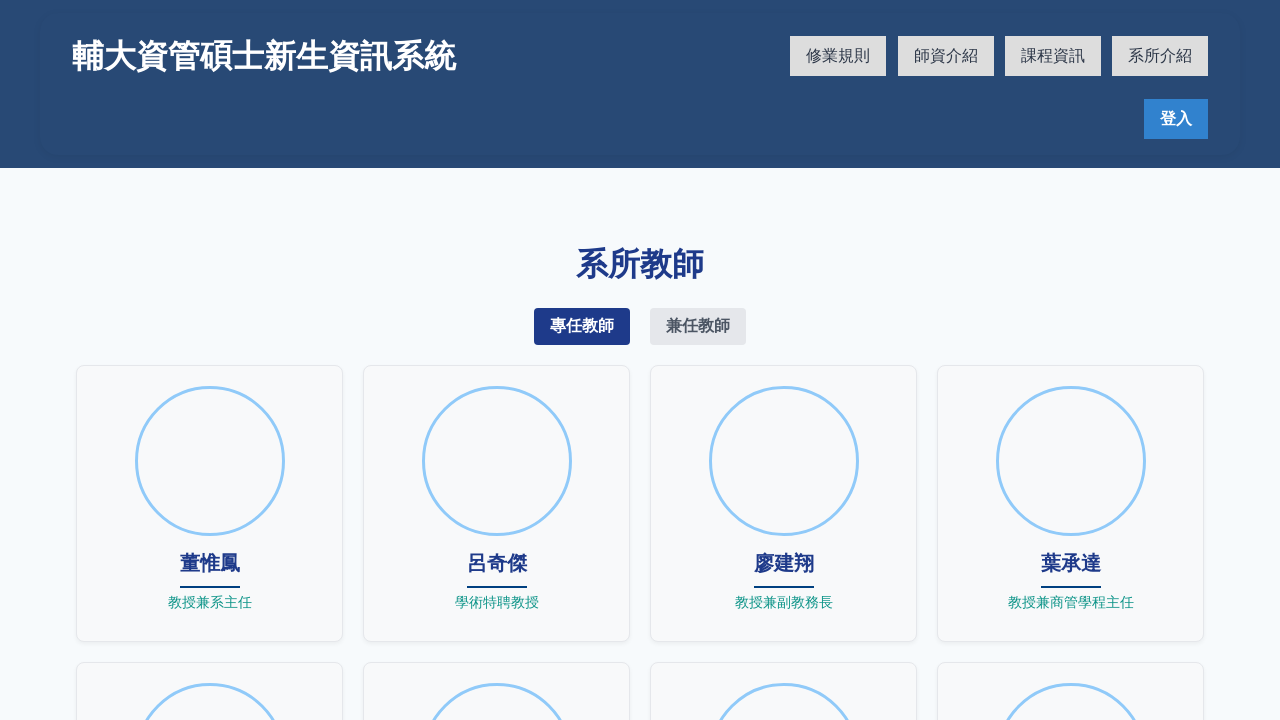

Returned to teacher list page
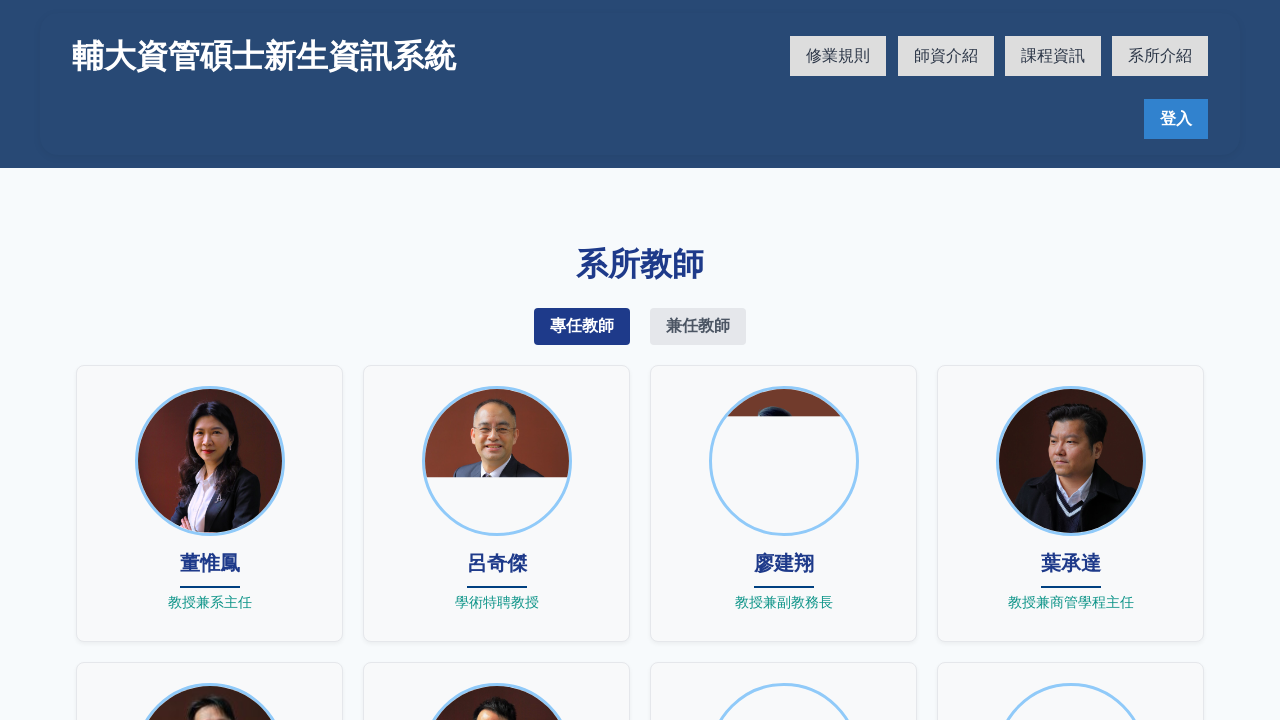

Retrieved teacher name: 石佳惠
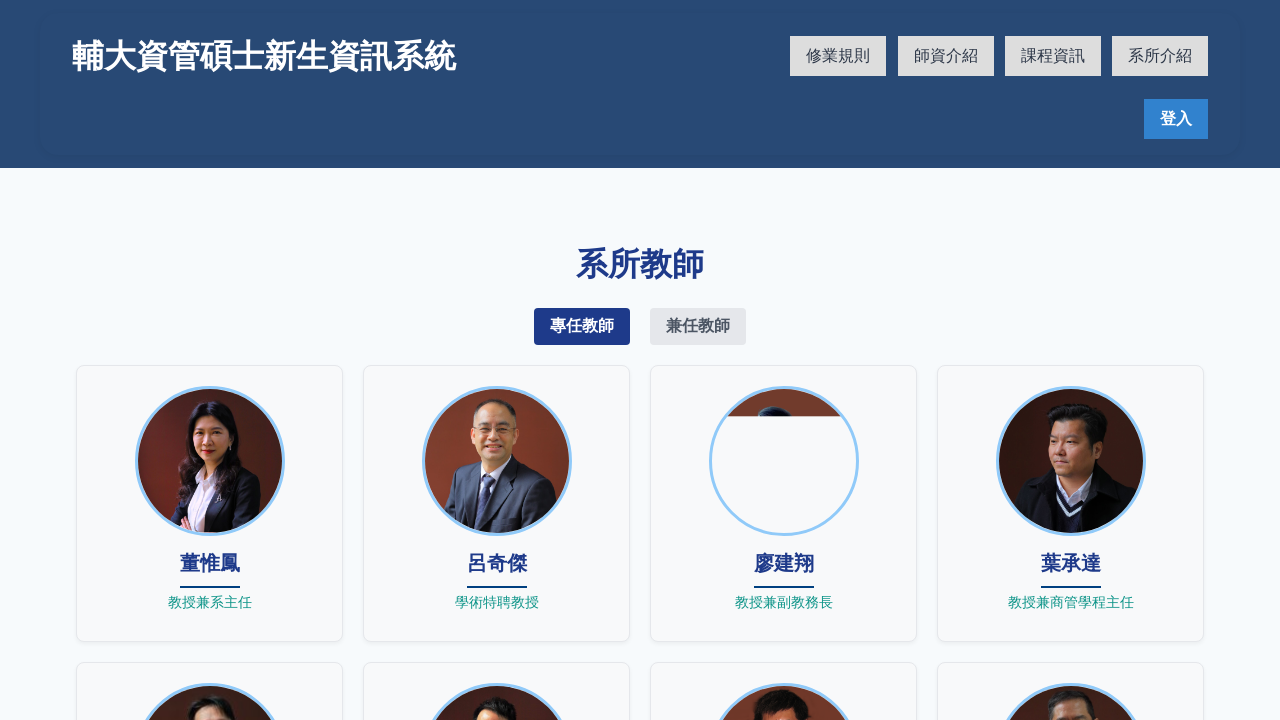

Clicked teacher card for 石佳惠 at (784, 360) on .card >> nth=14
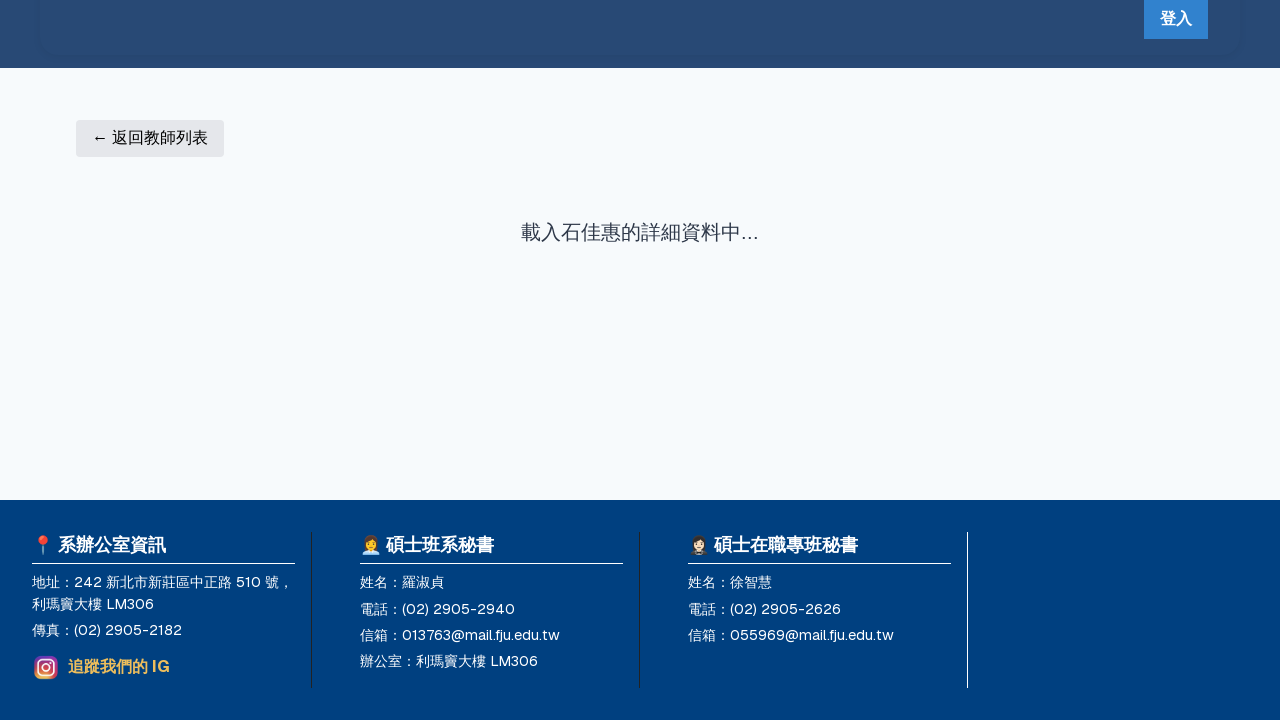

Teacher detail page loaded for 石佳惠
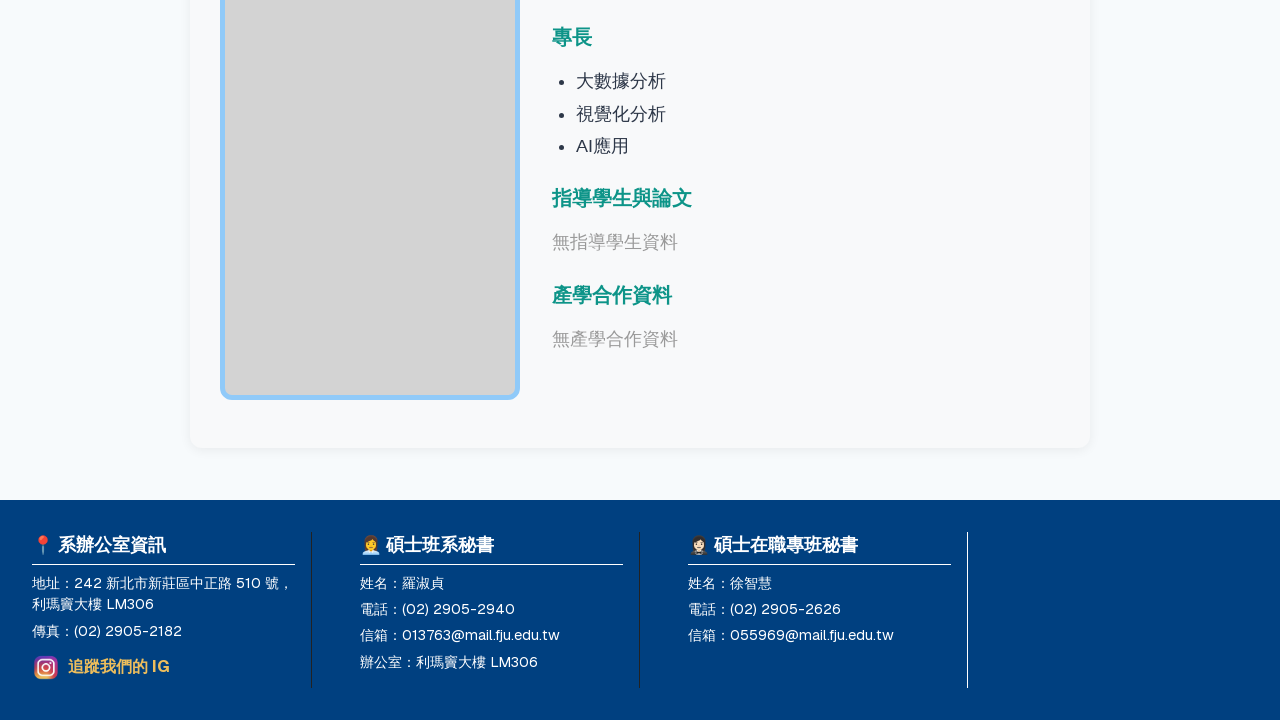

Clicked back button to return to teacher list at (150, 238) on xpath=//button[contains(text(),'返回教師列表')]
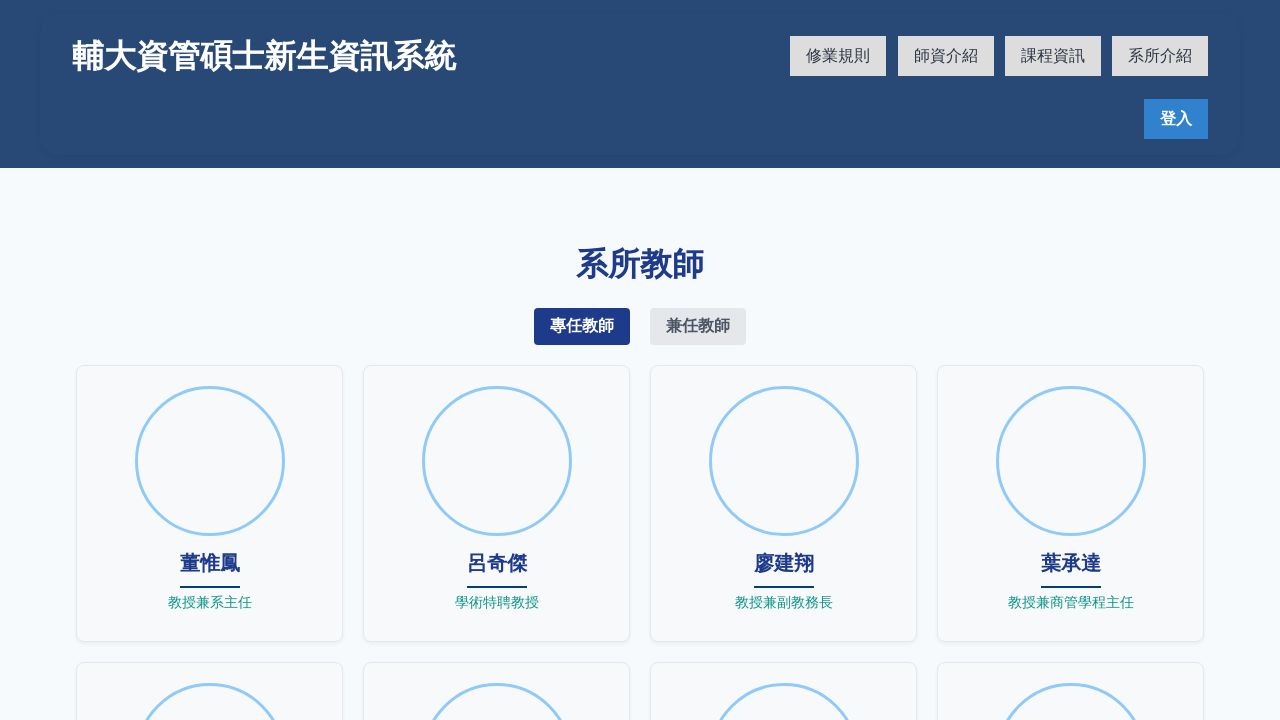

Returned to teacher list page
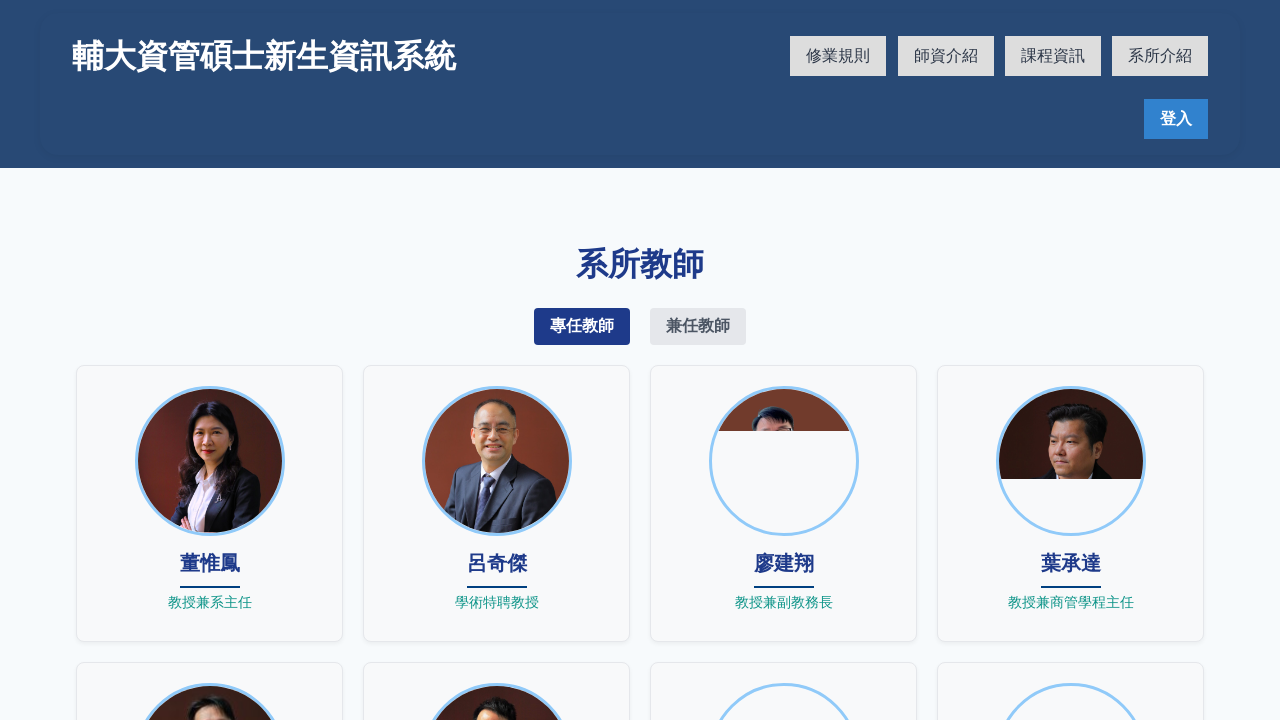

Retrieved teacher name: 王冠云
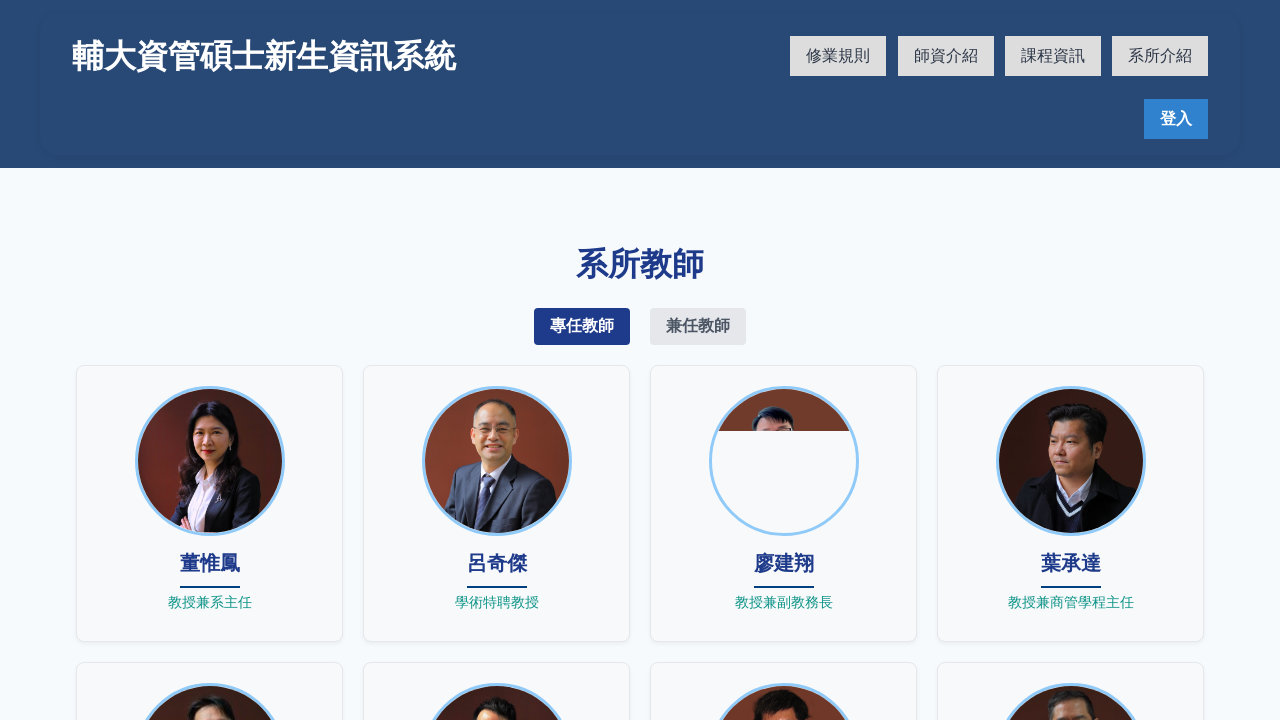

Clicked teacher card for 王冠云 at (1070, 360) on .card >> nth=15
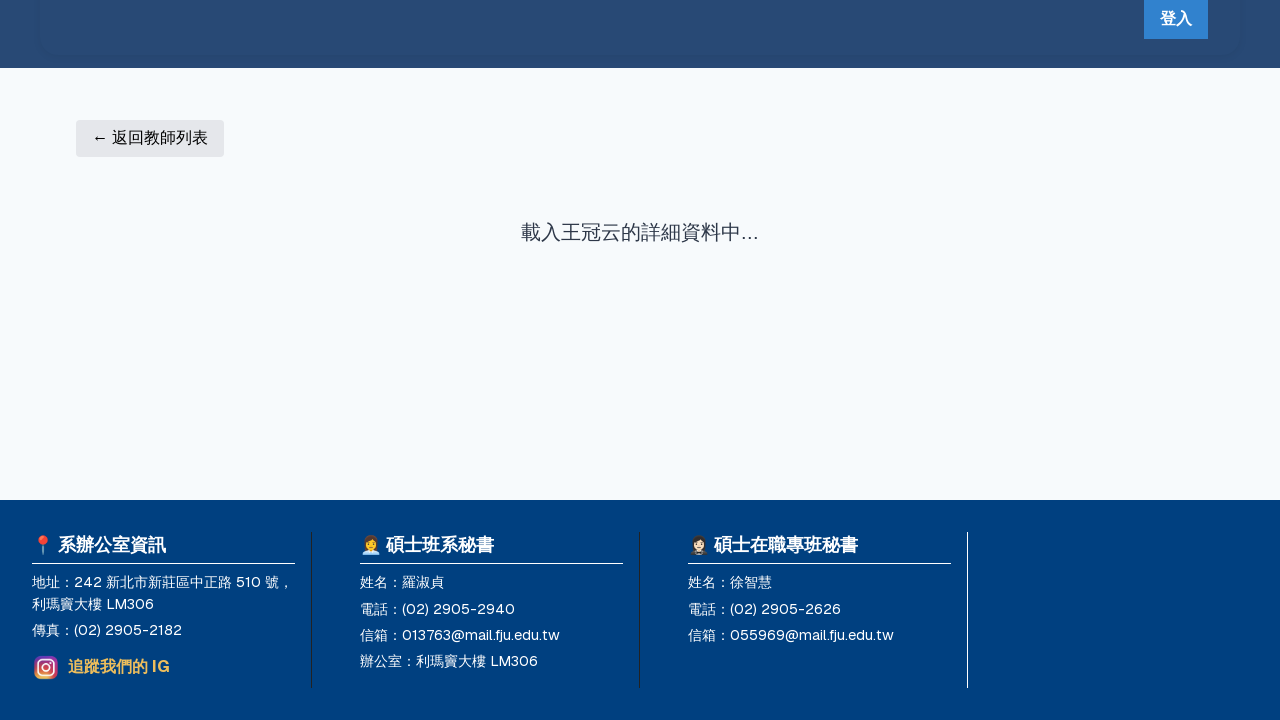

Teacher detail page loaded for 王冠云
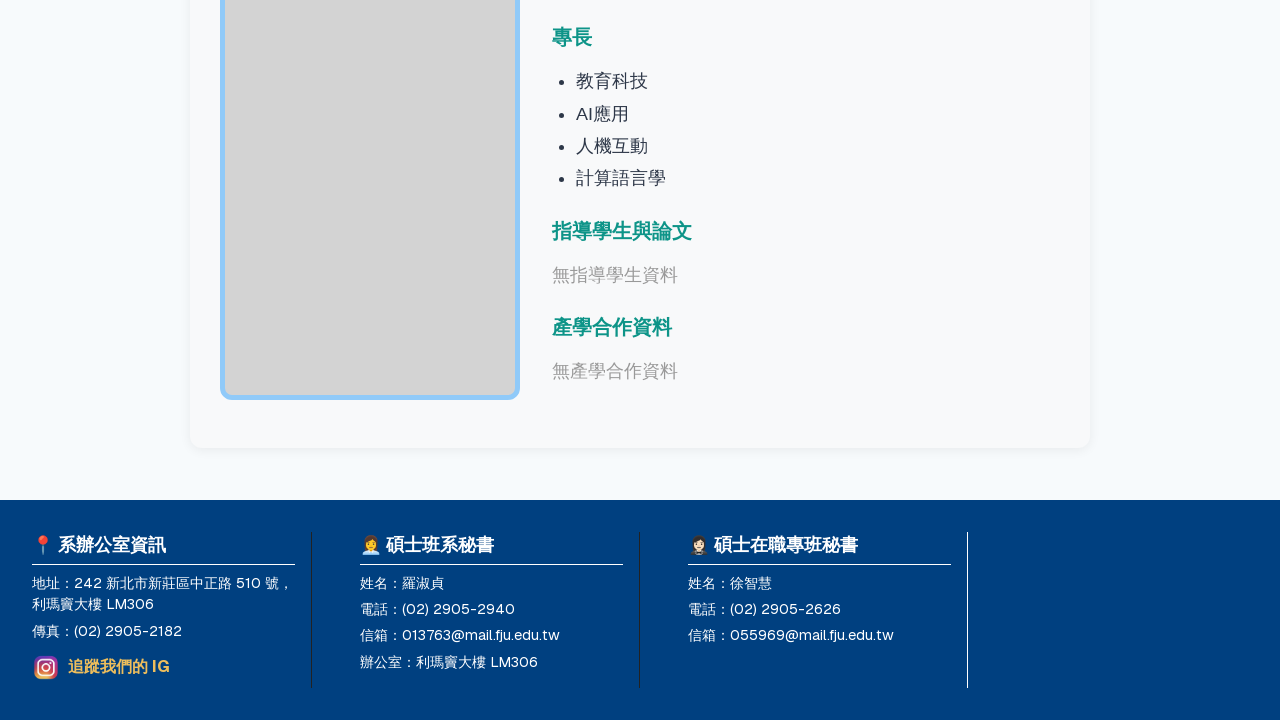

Clicked back button to return to teacher list at (150, 238) on xpath=//button[contains(text(),'返回教師列表')]
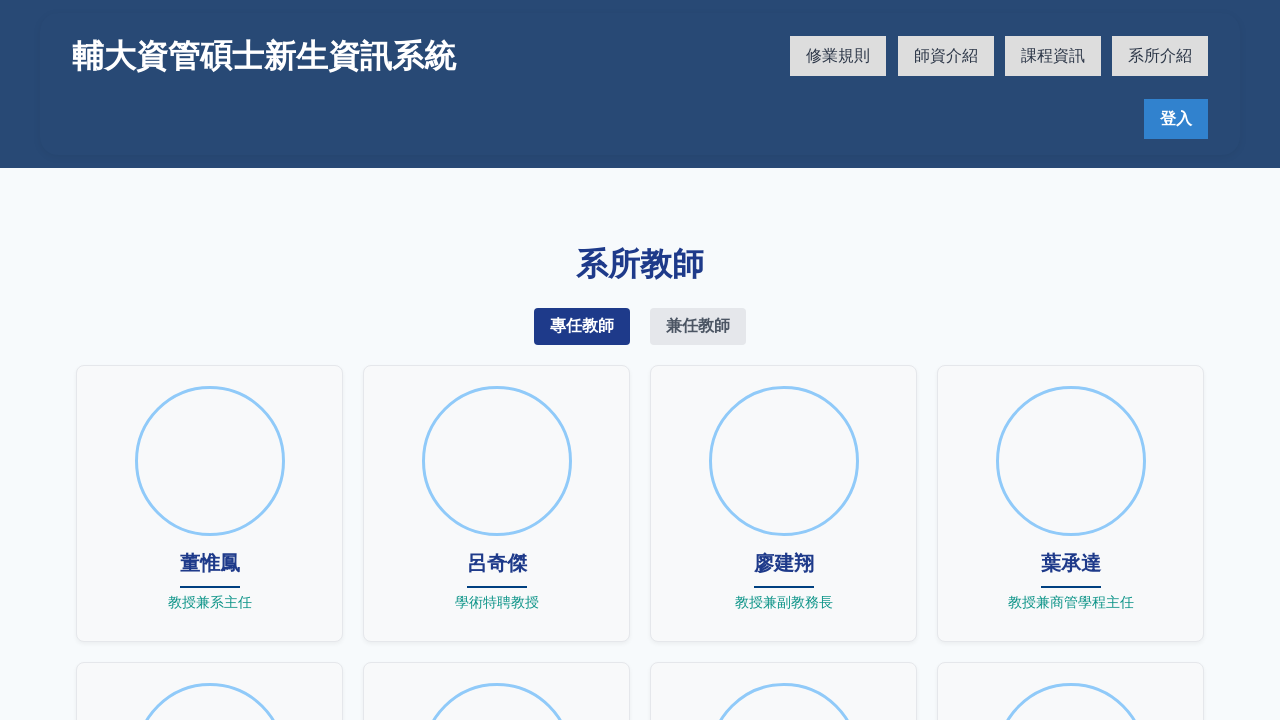

Returned to teacher list page
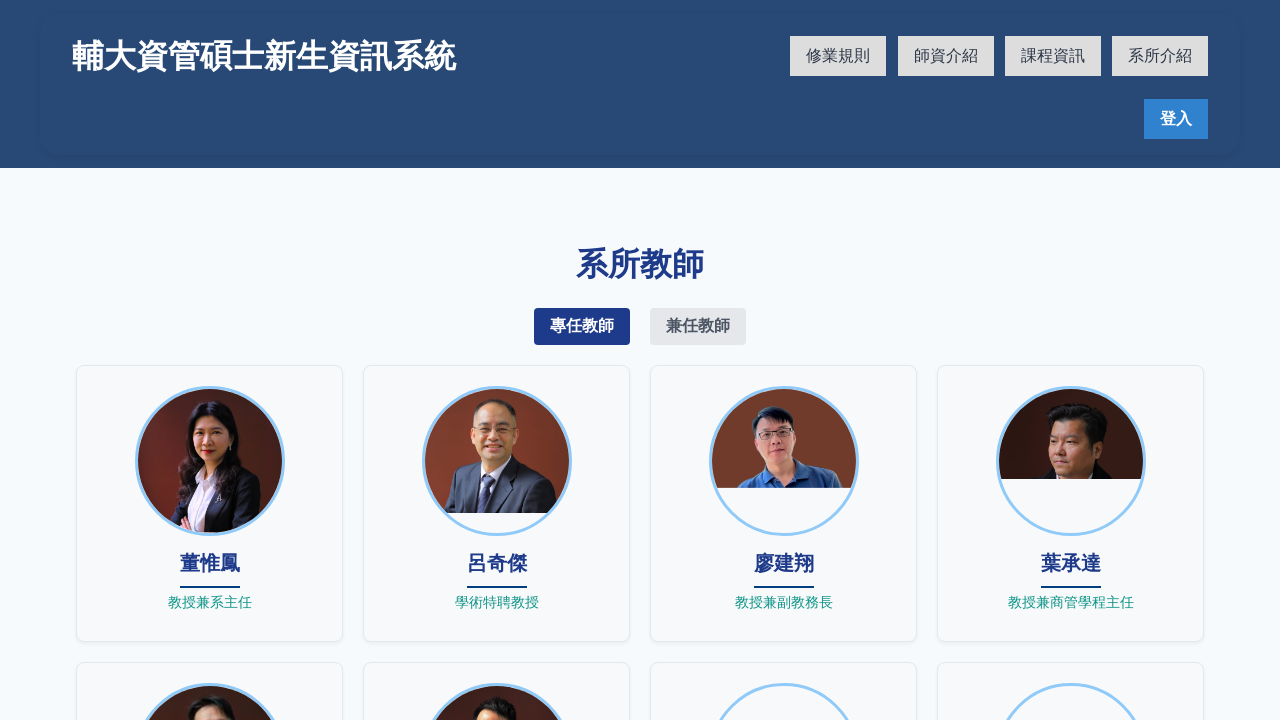

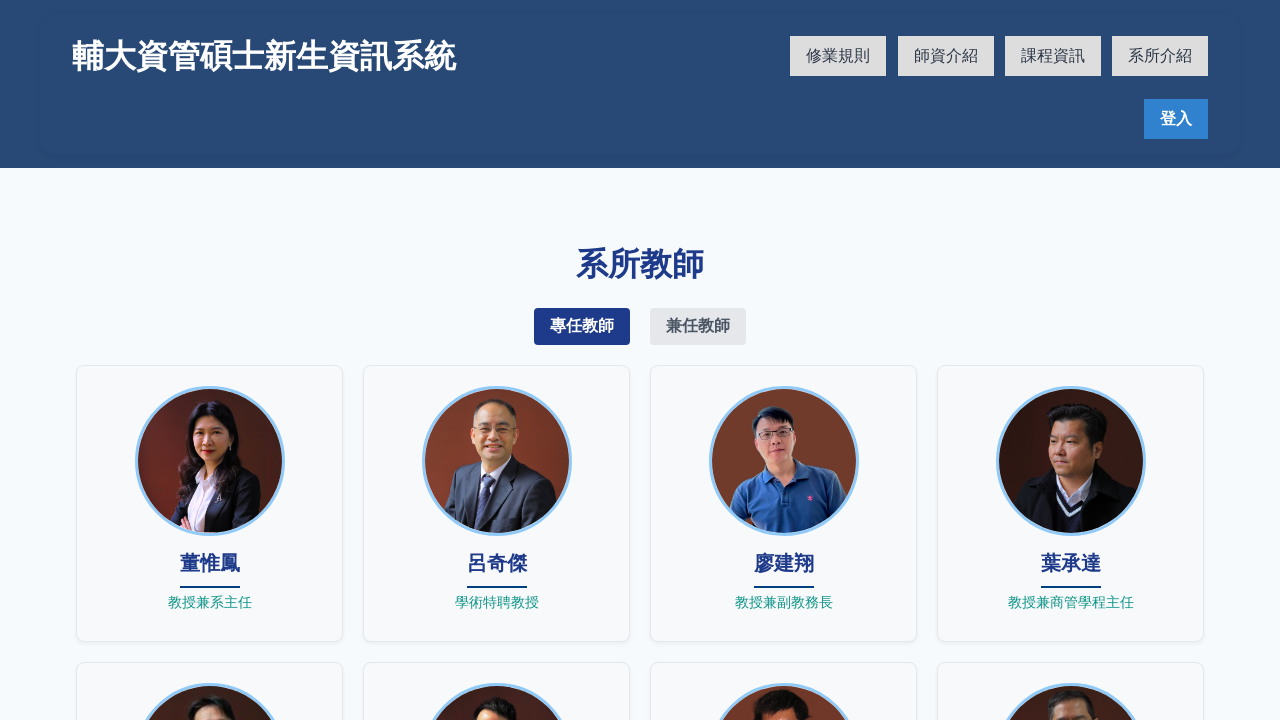